Tests keyboard navigation accessibility by tabbing through all links on the page and verifying focus moves correctly

Starting URL: https://the-internet.herokuapp.com/

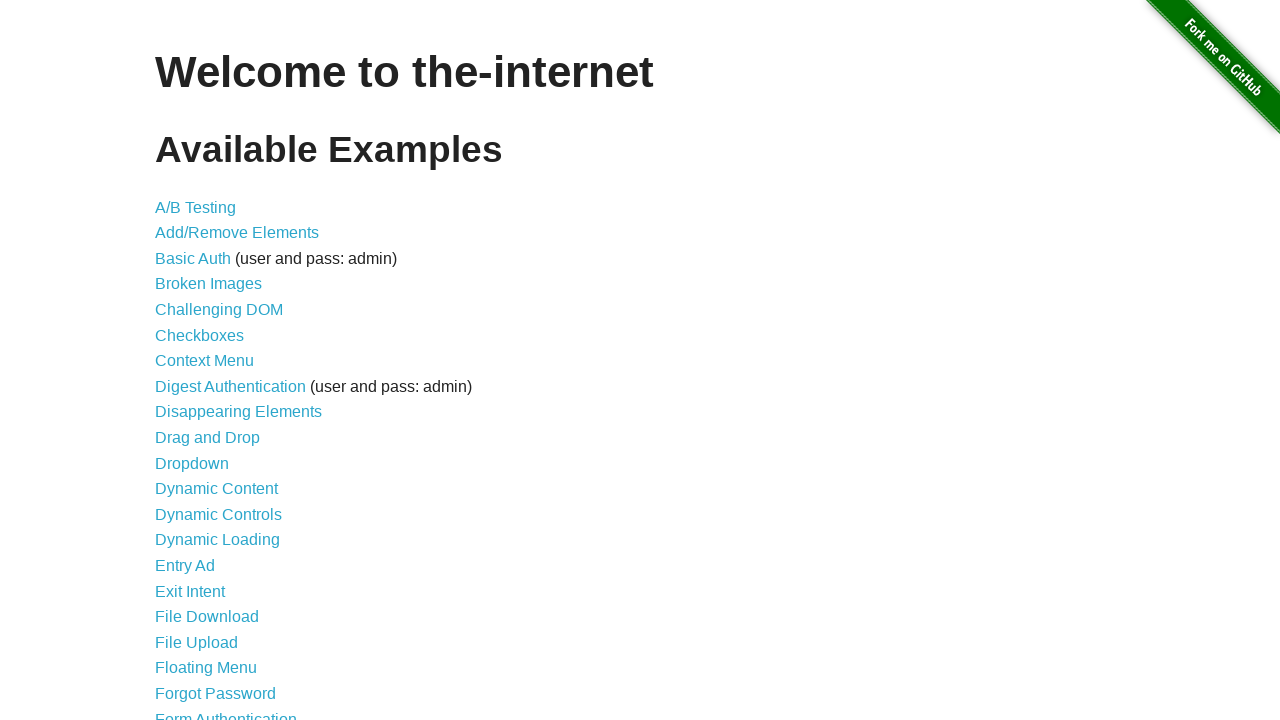

Navigated to the-internet.herokuapp.com homepage
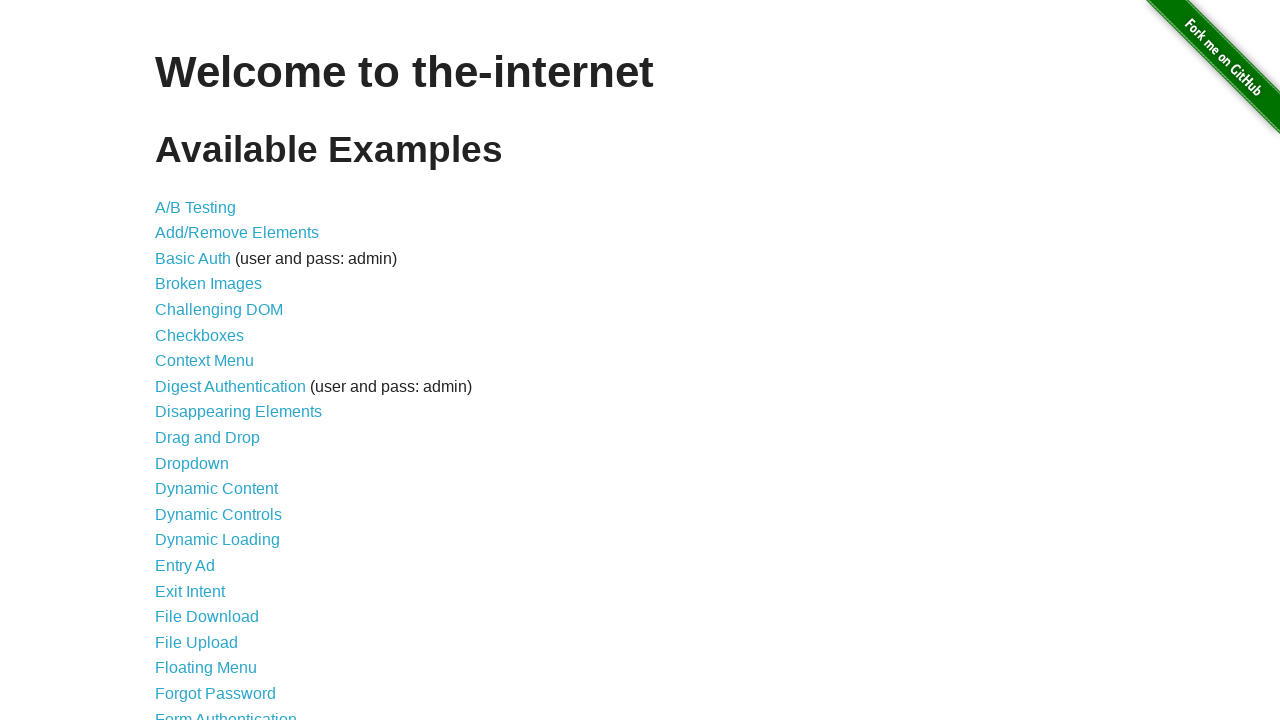

Retrieved all links from the page
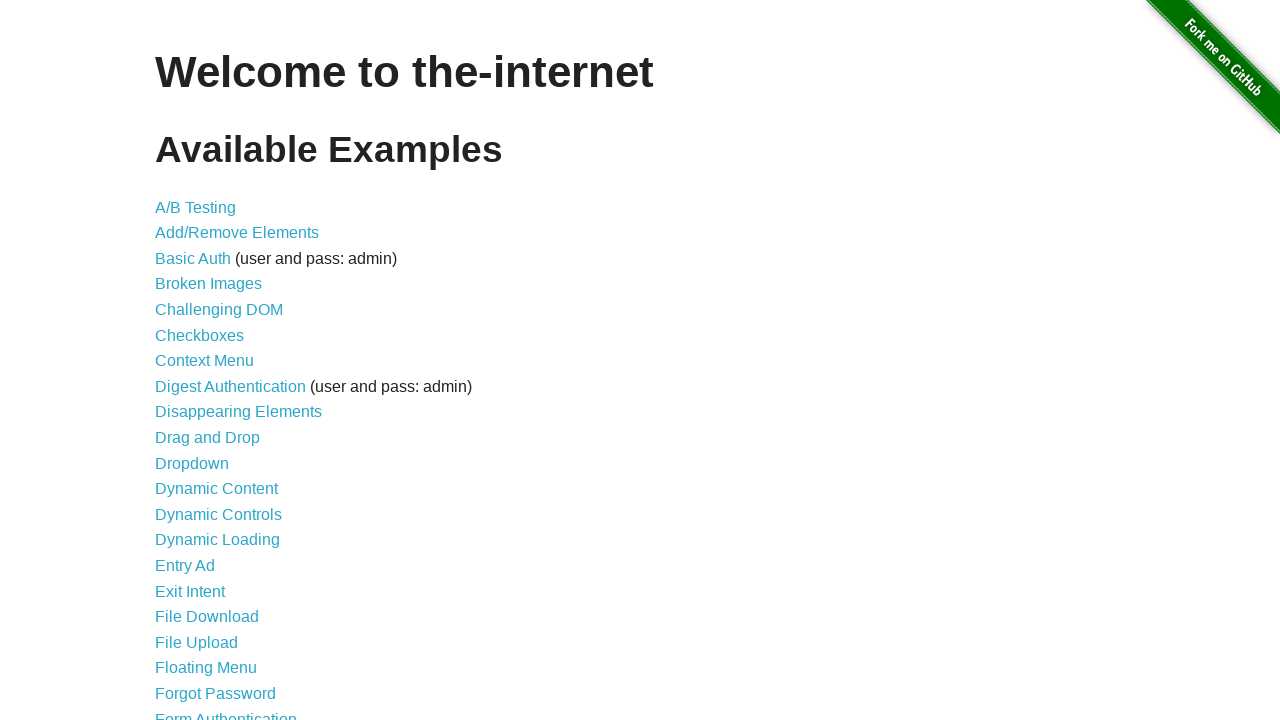

Found 46 links on the page
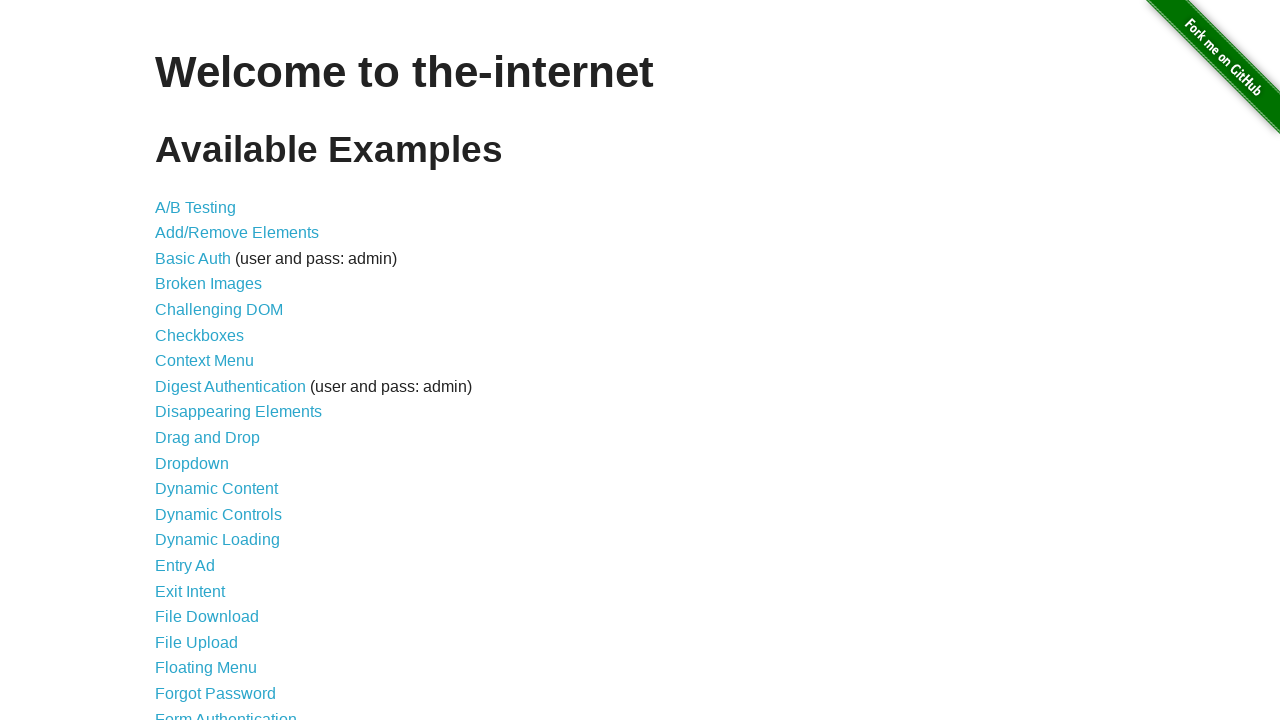

Pressed Tab to move focus to next element (iteration 1/46)
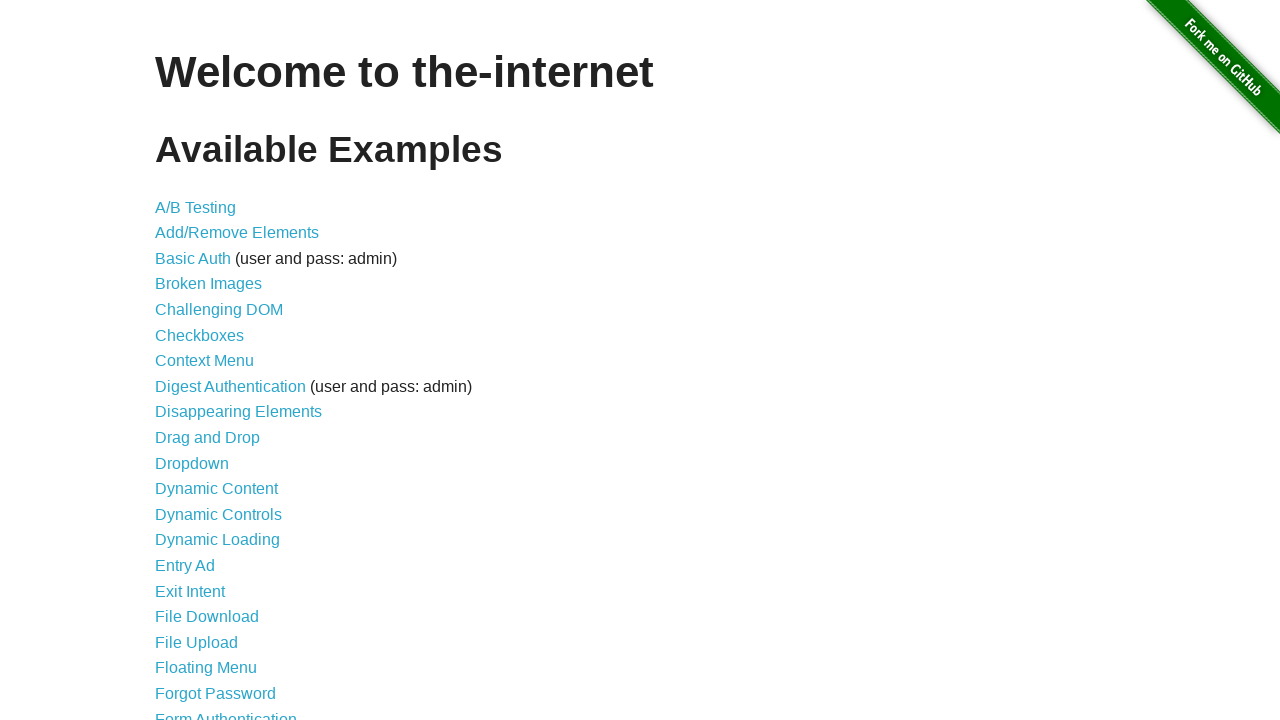

Retrieved currently focused element (iteration 1/46)
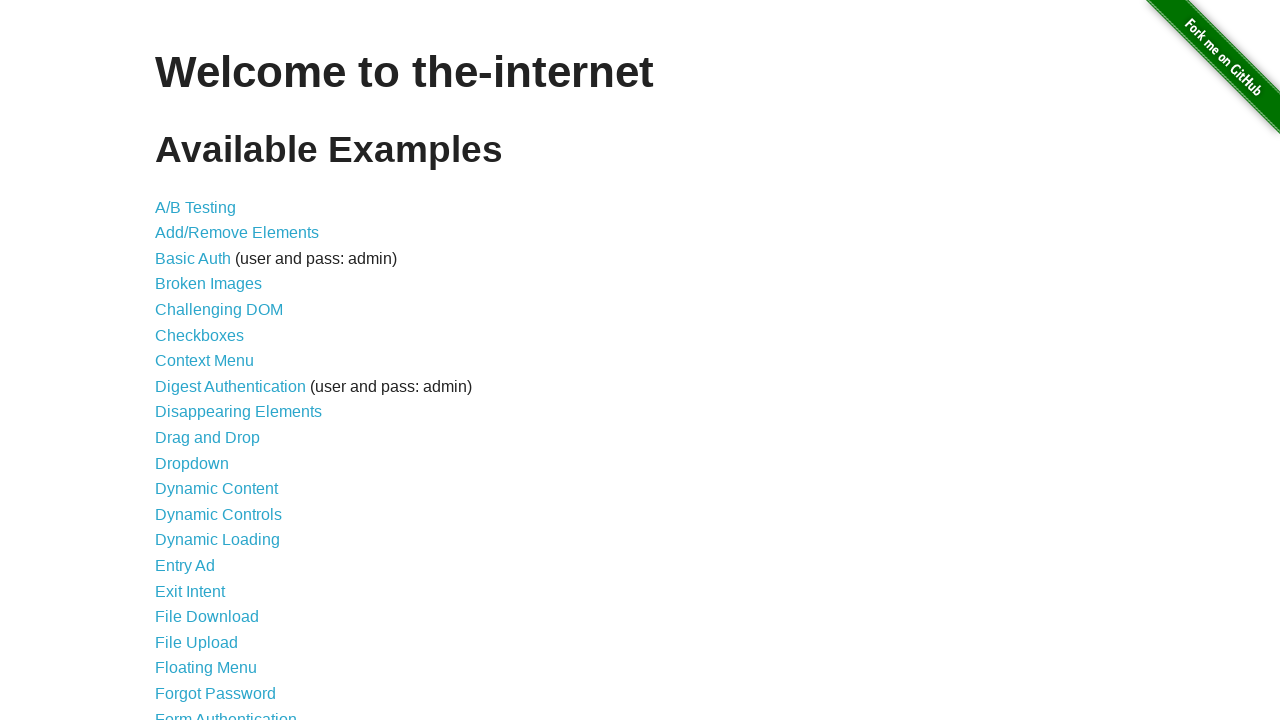

Pressed Tab to move focus to next element (iteration 2/46)
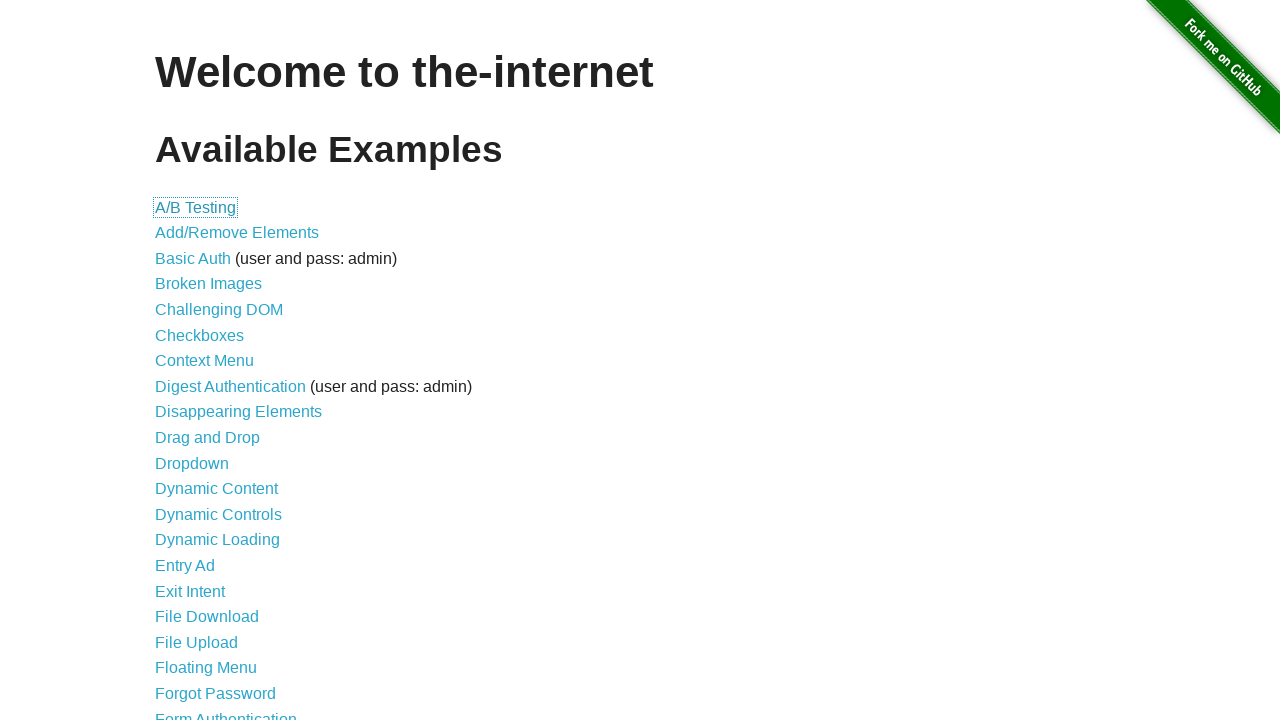

Retrieved currently focused element (iteration 2/46)
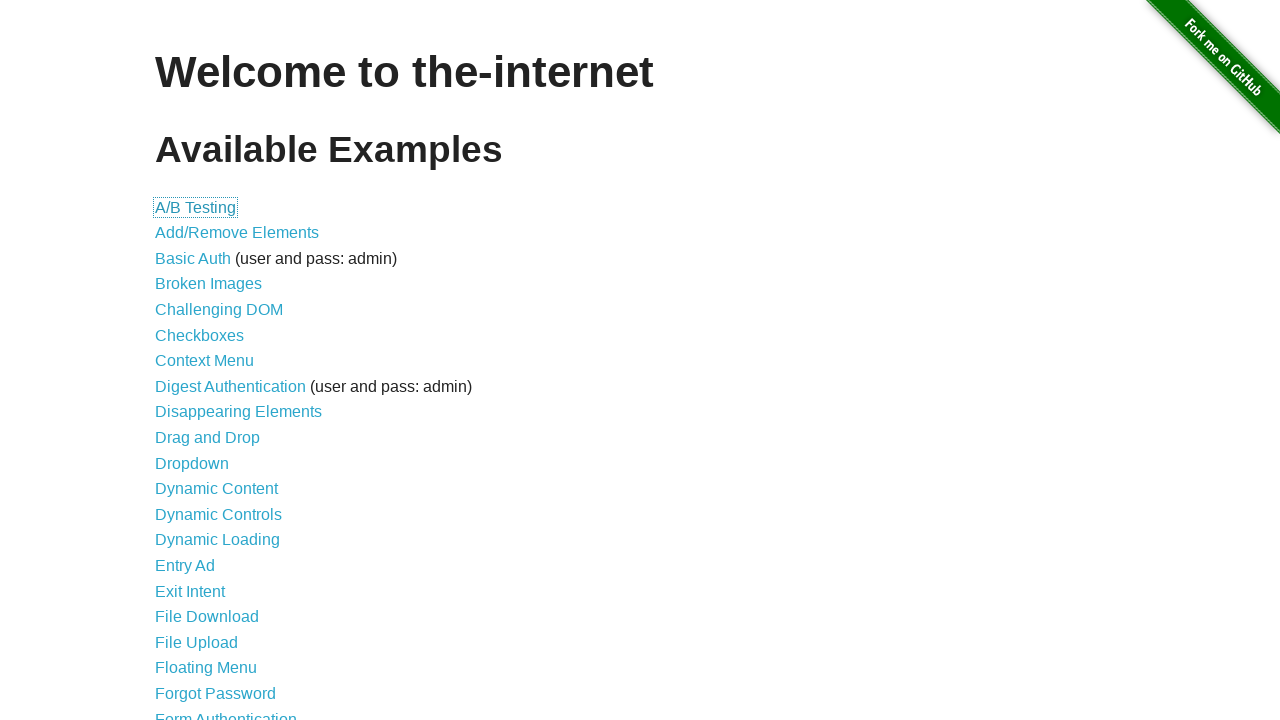

Pressed Tab to move focus to next element (iteration 3/46)
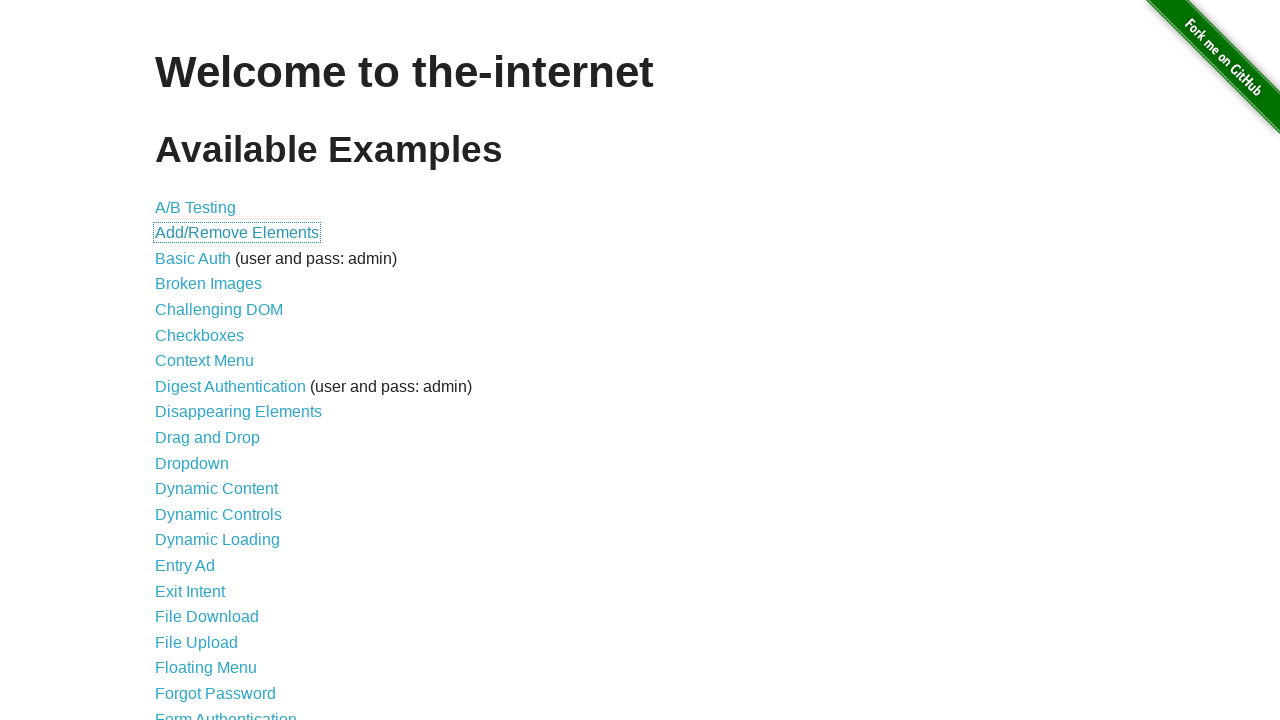

Retrieved currently focused element (iteration 3/46)
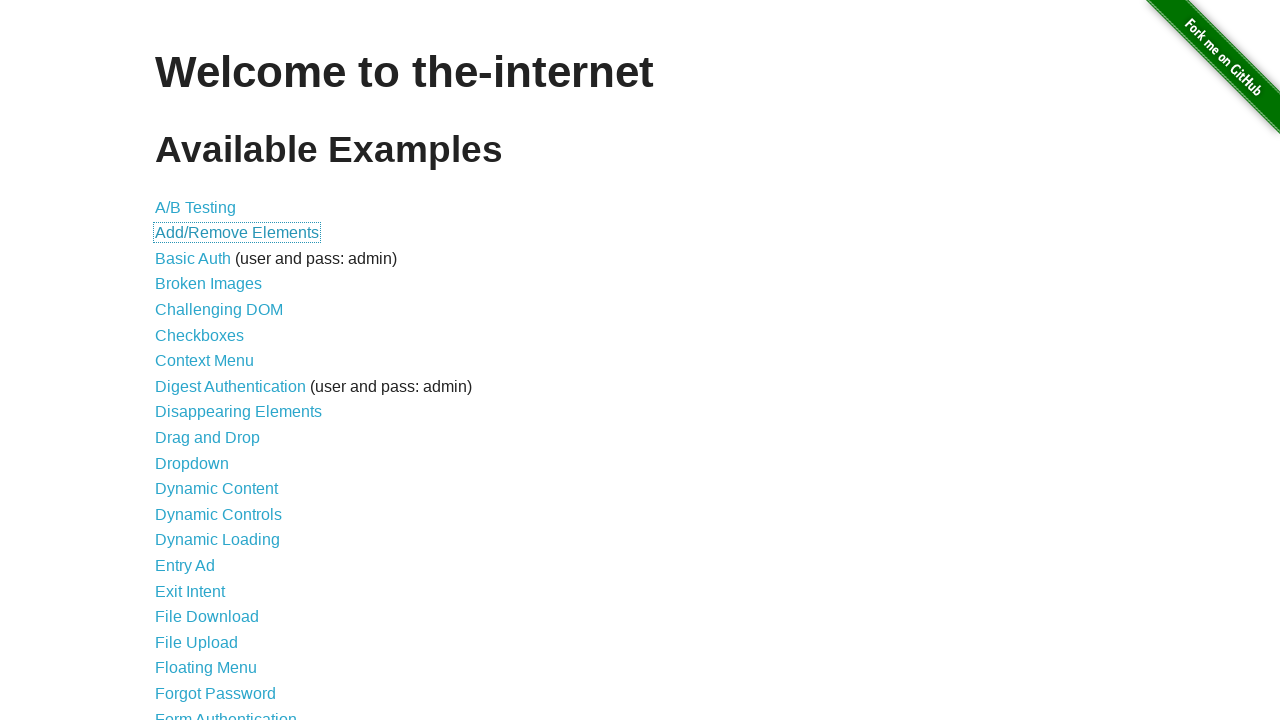

Pressed Tab to move focus to next element (iteration 4/46)
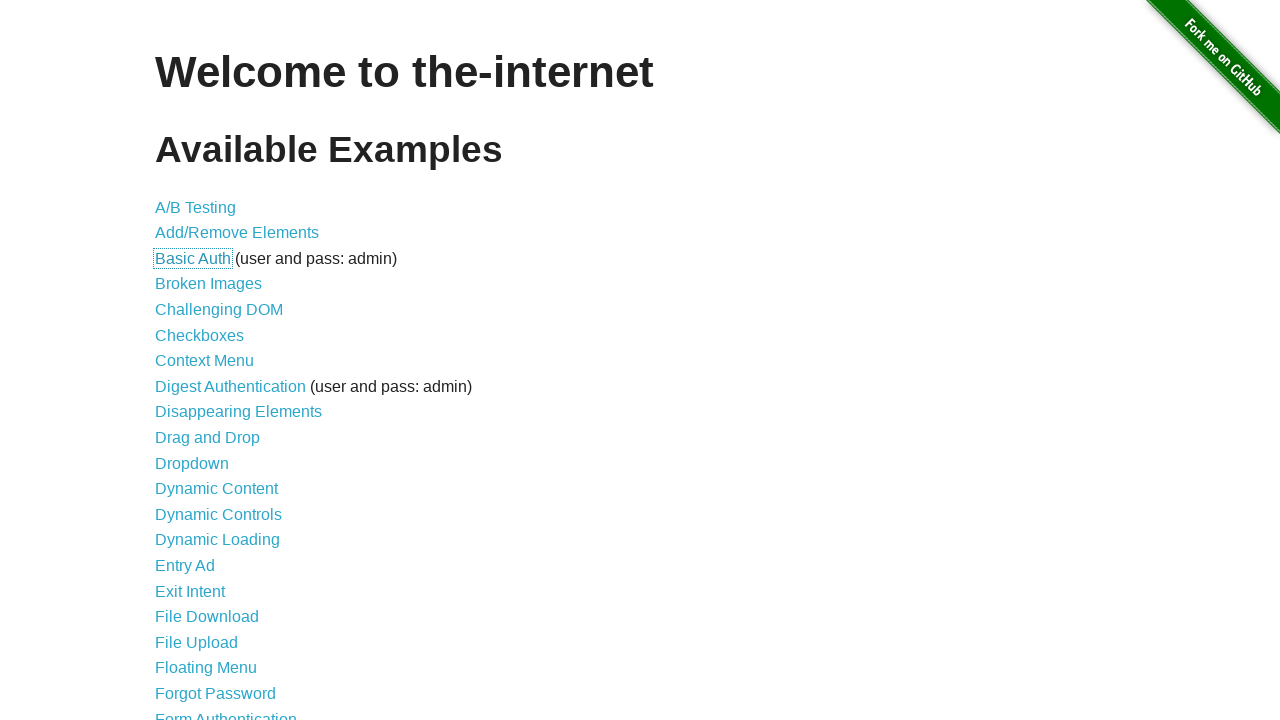

Retrieved currently focused element (iteration 4/46)
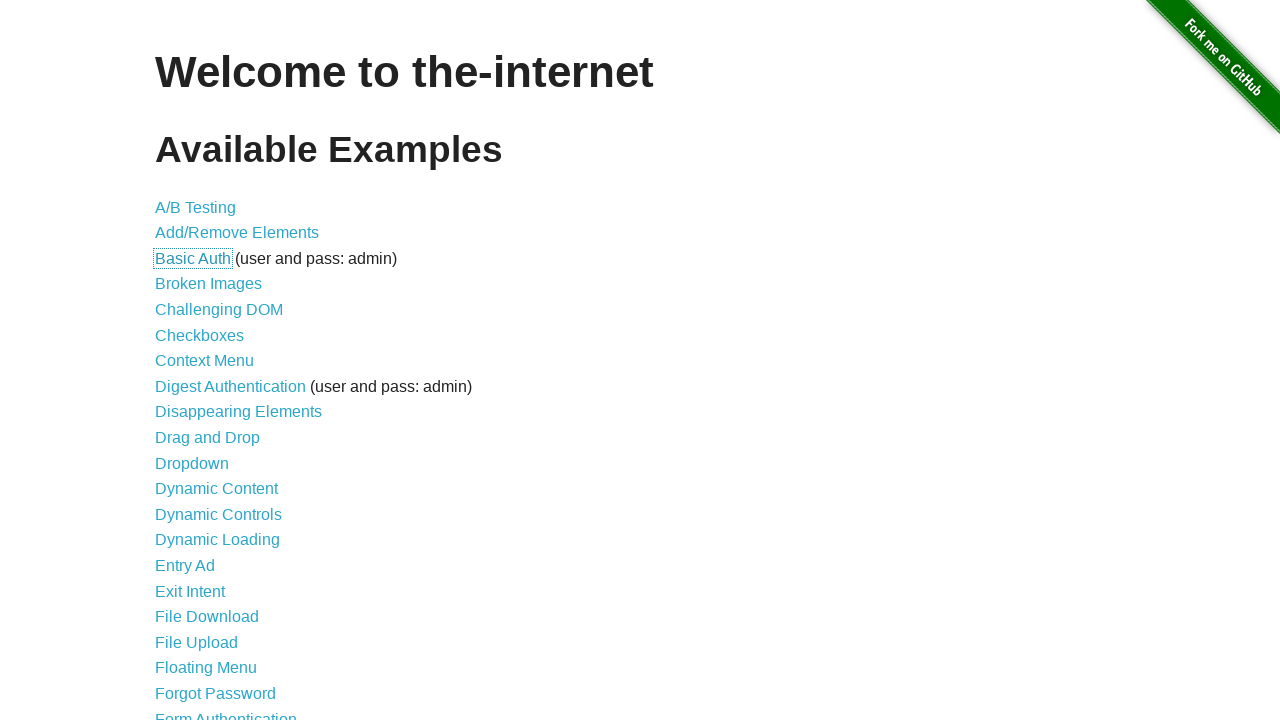

Pressed Tab to move focus to next element (iteration 5/46)
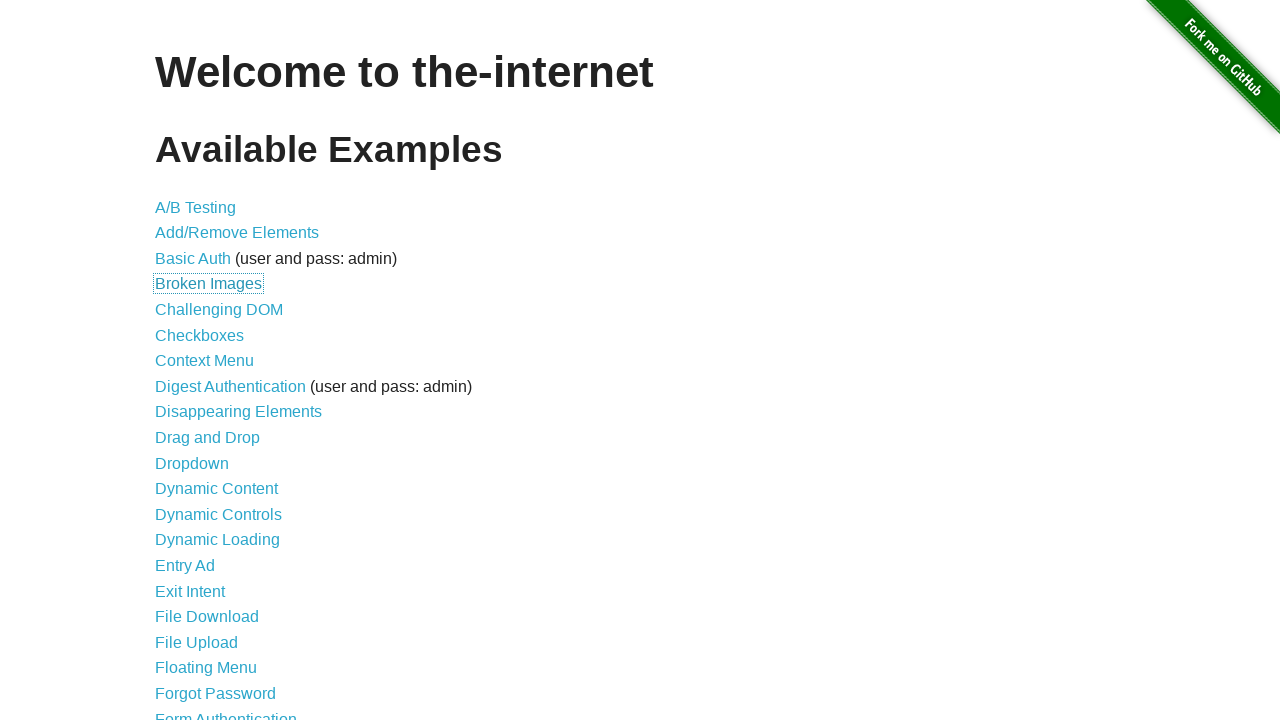

Retrieved currently focused element (iteration 5/46)
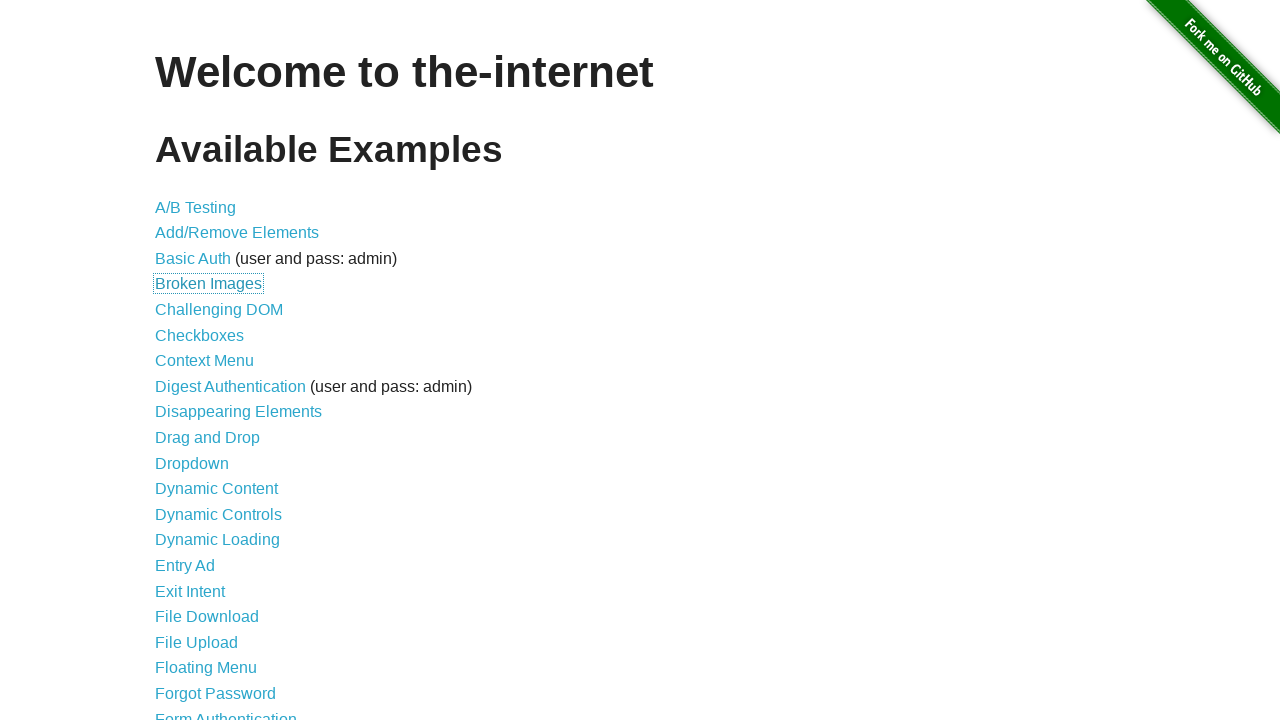

Pressed Tab to move focus to next element (iteration 6/46)
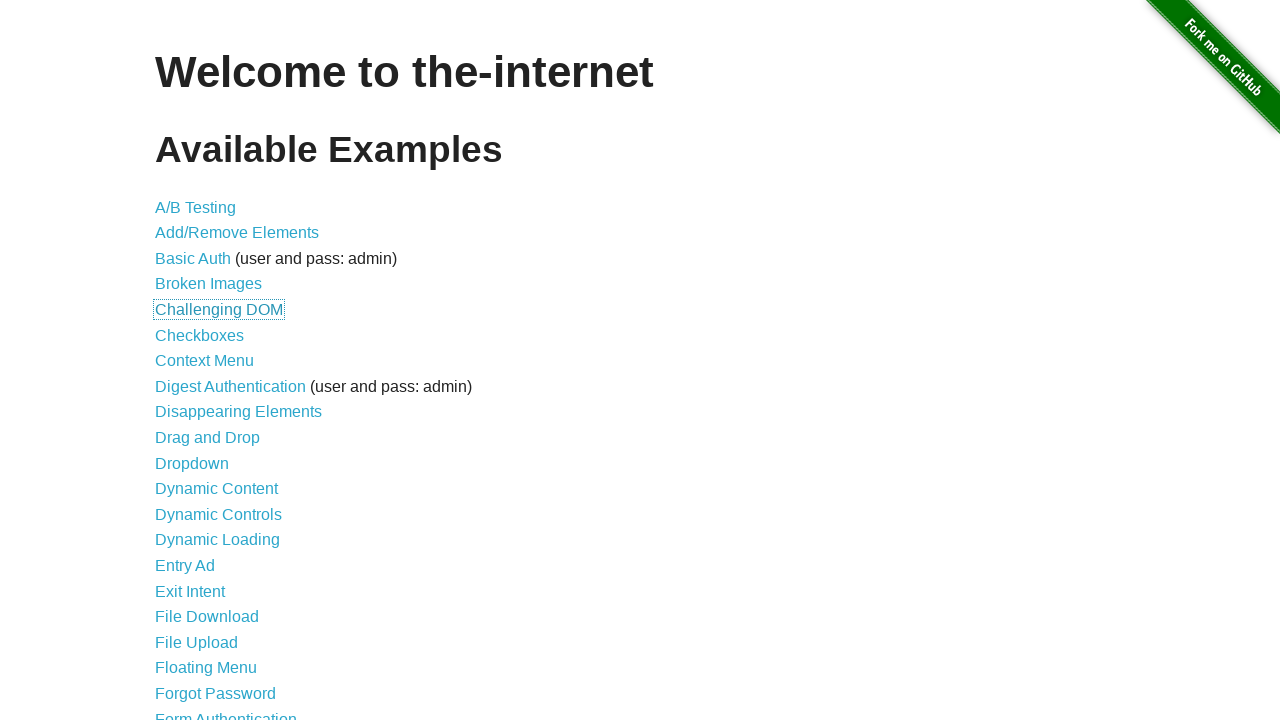

Retrieved currently focused element (iteration 6/46)
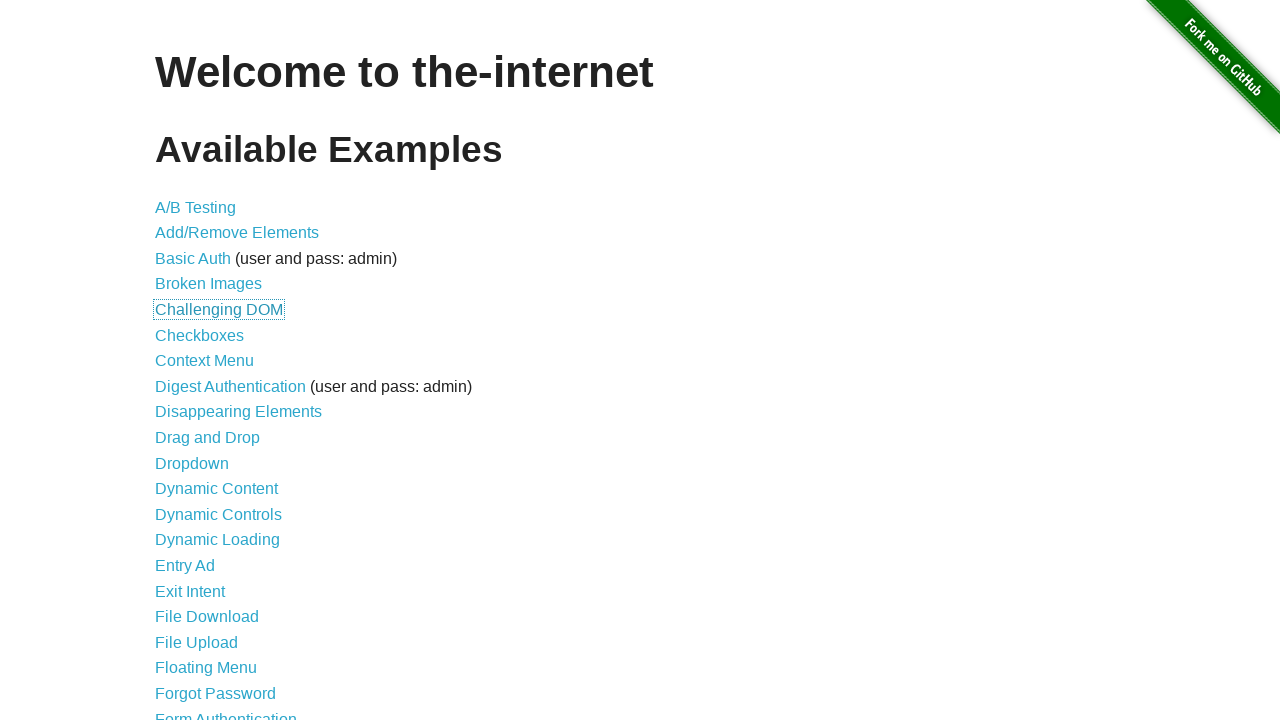

Pressed Tab to move focus to next element (iteration 7/46)
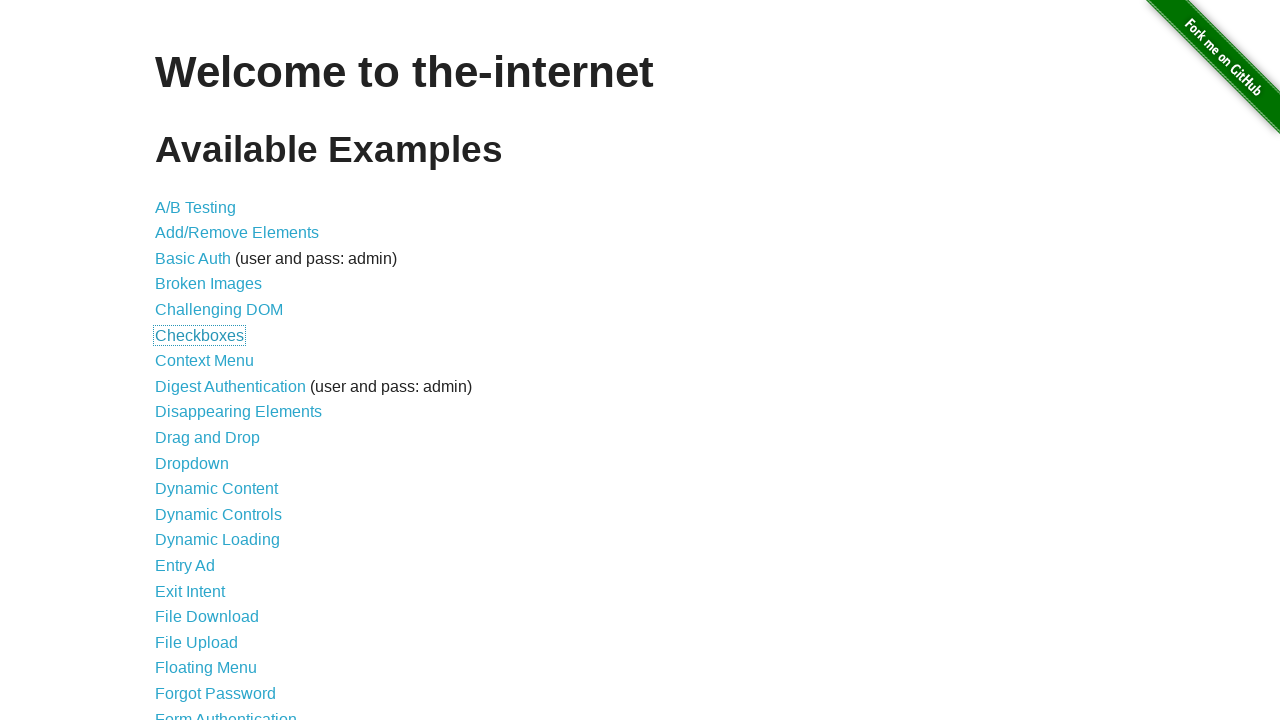

Retrieved currently focused element (iteration 7/46)
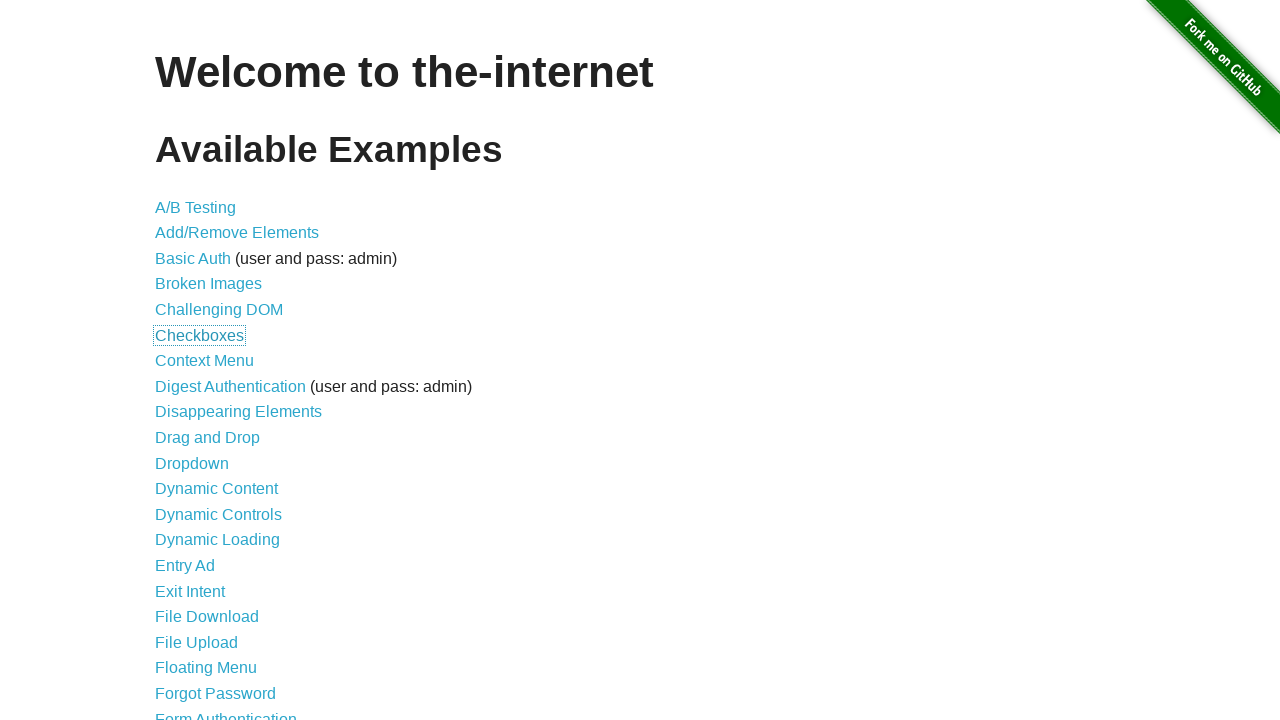

Pressed Tab to move focus to next element (iteration 8/46)
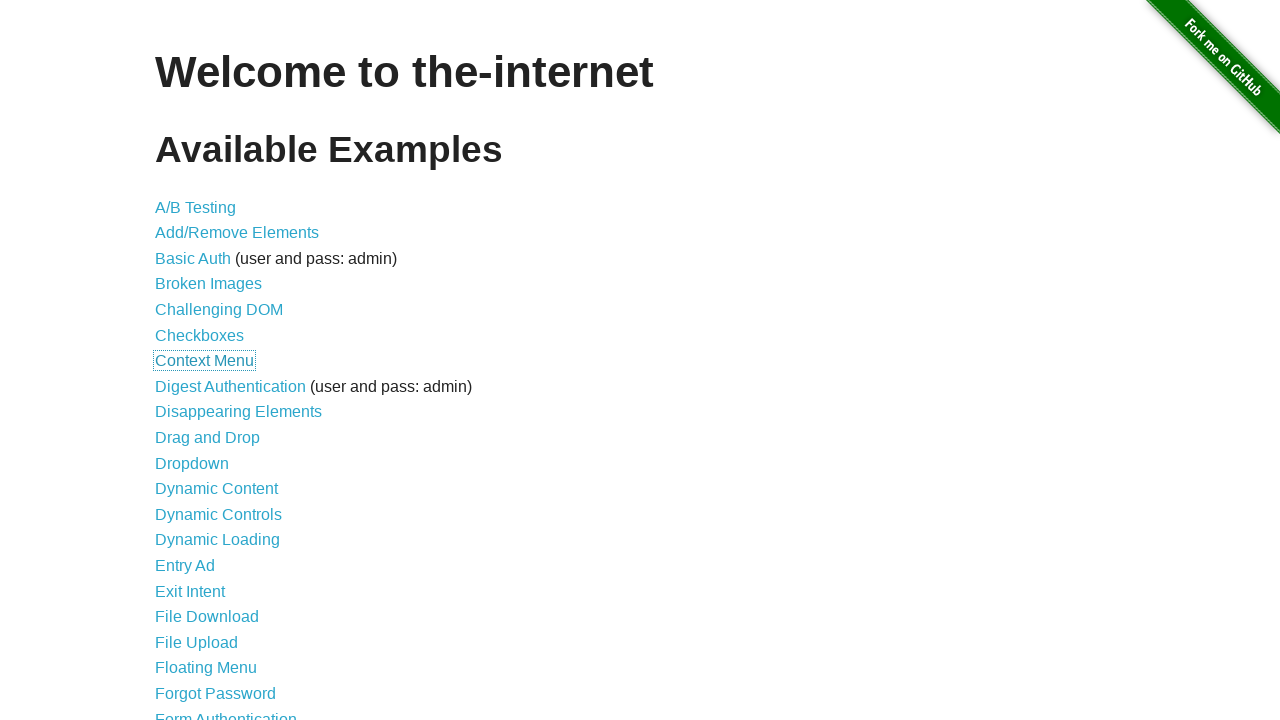

Retrieved currently focused element (iteration 8/46)
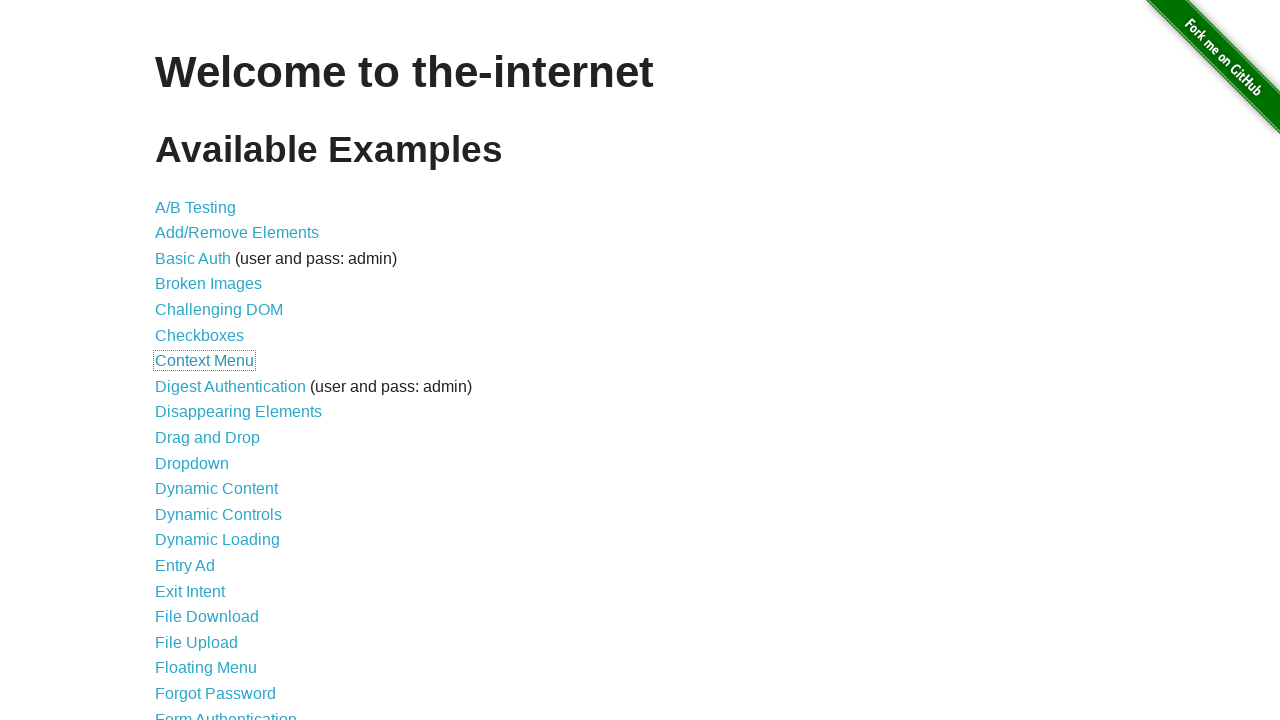

Pressed Tab to move focus to next element (iteration 9/46)
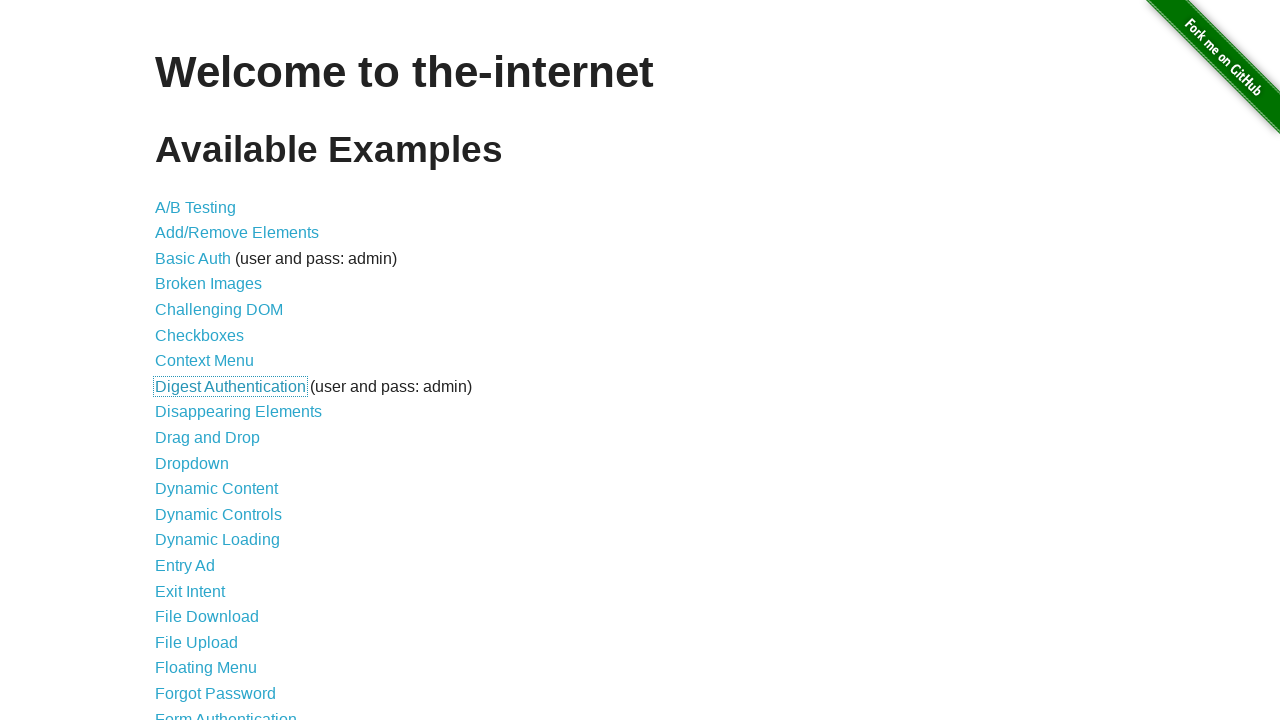

Retrieved currently focused element (iteration 9/46)
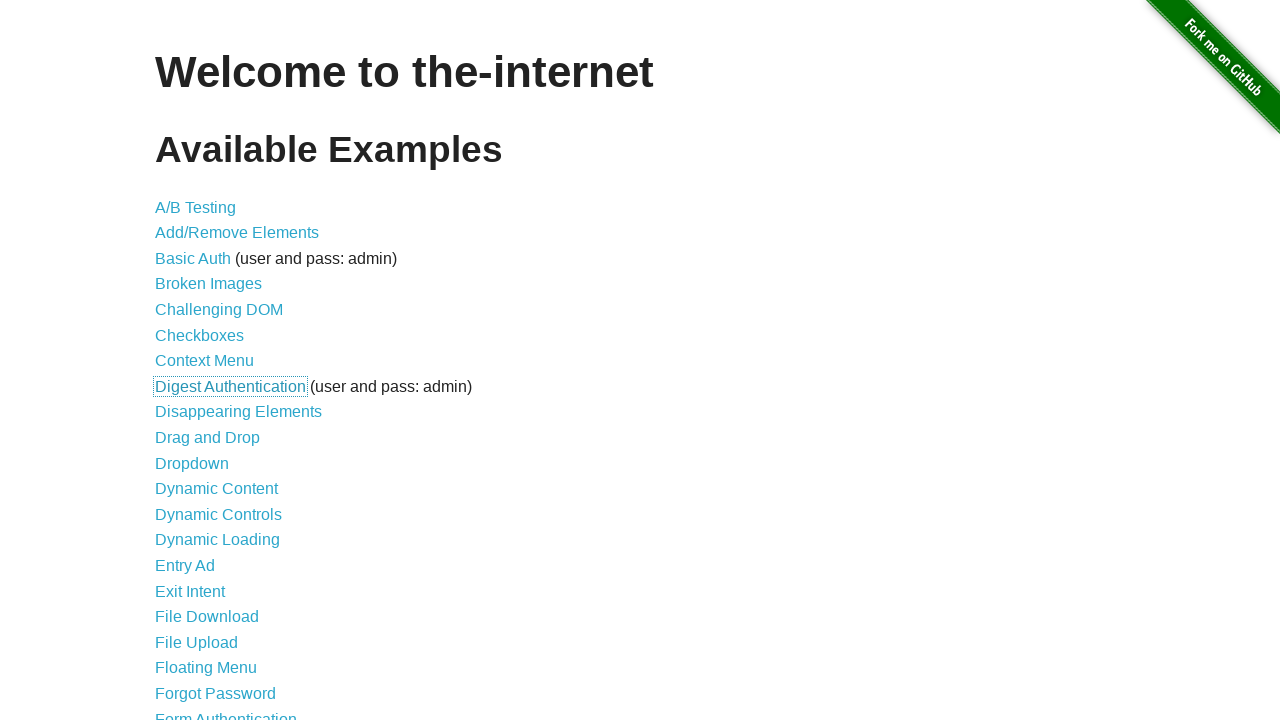

Pressed Tab to move focus to next element (iteration 10/46)
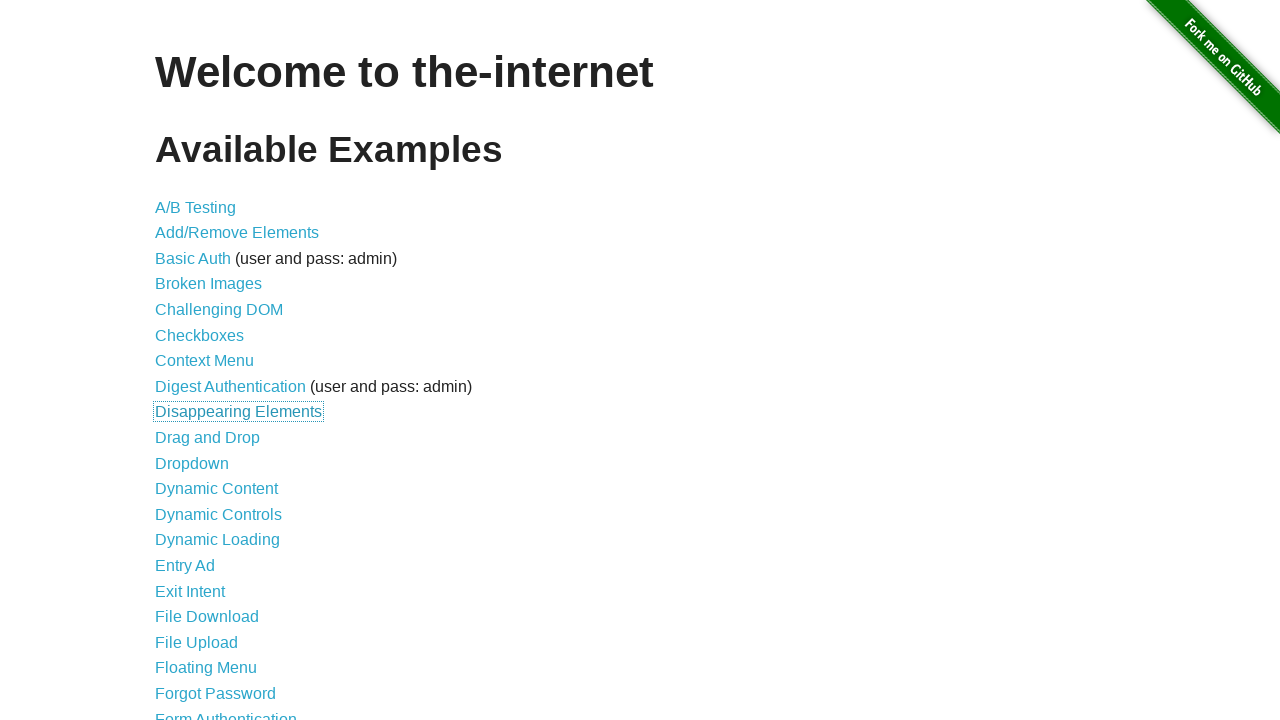

Retrieved currently focused element (iteration 10/46)
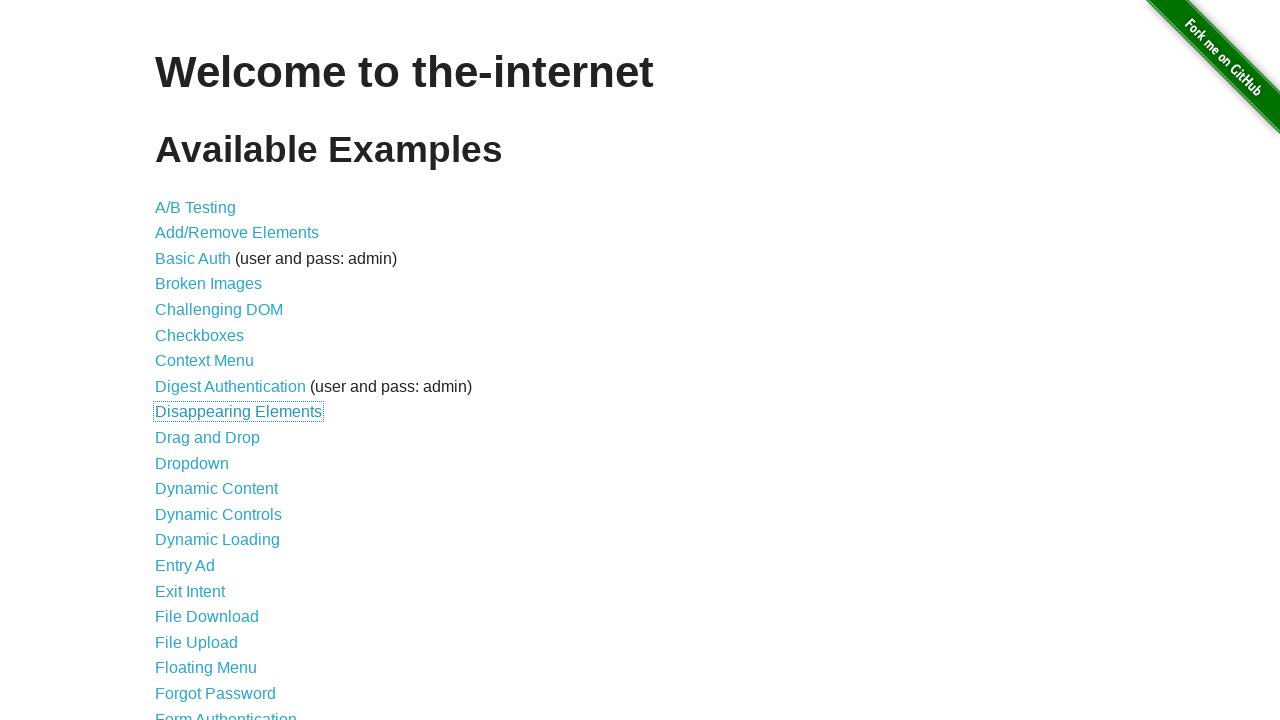

Pressed Tab to move focus to next element (iteration 11/46)
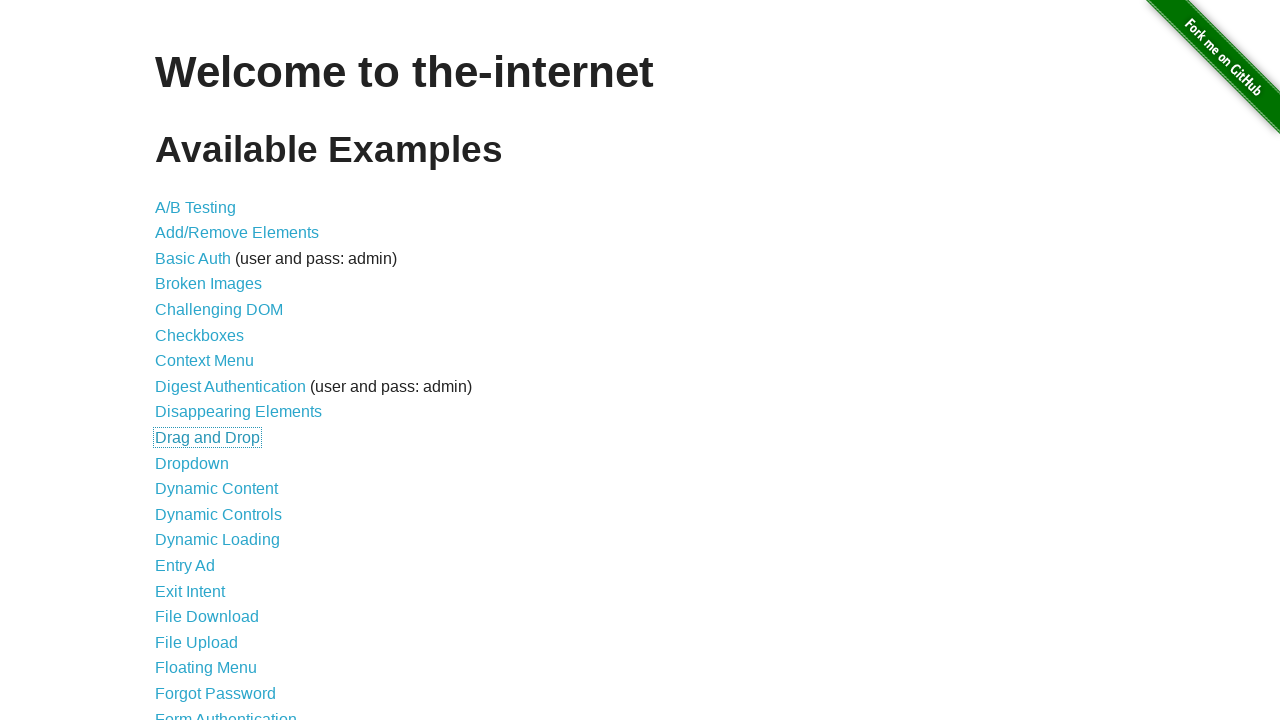

Retrieved currently focused element (iteration 11/46)
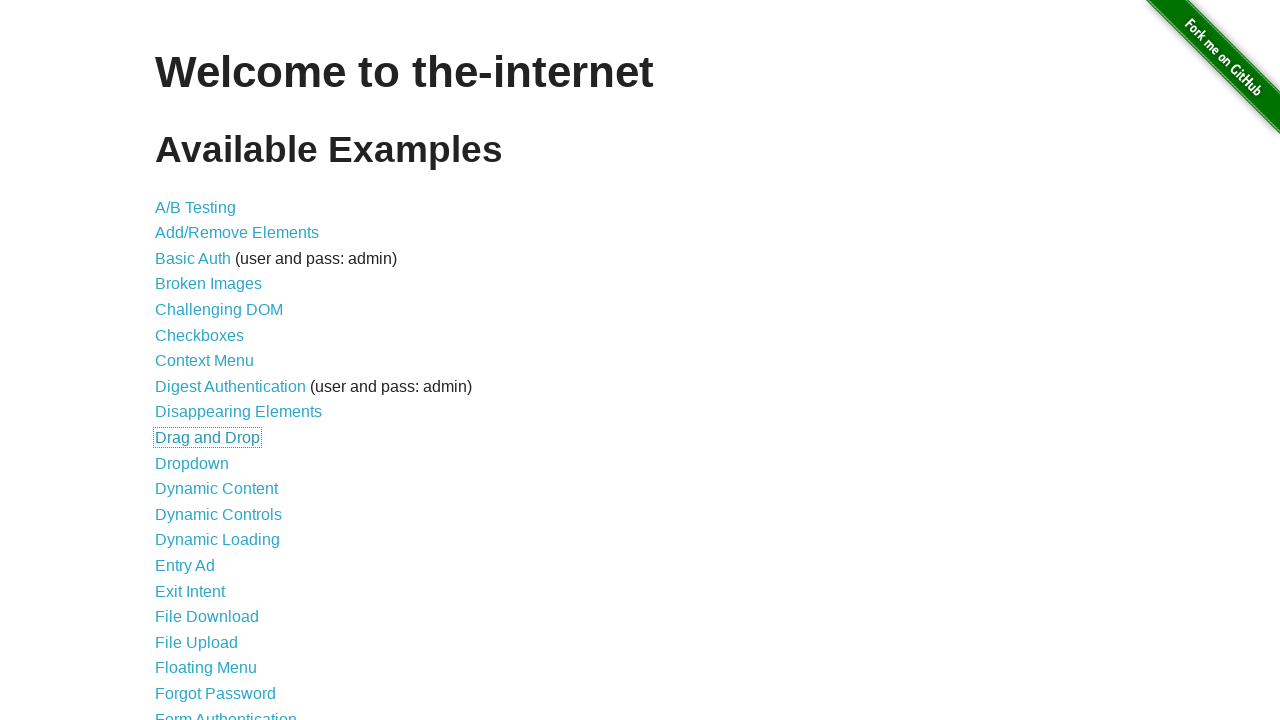

Pressed Tab to move focus to next element (iteration 12/46)
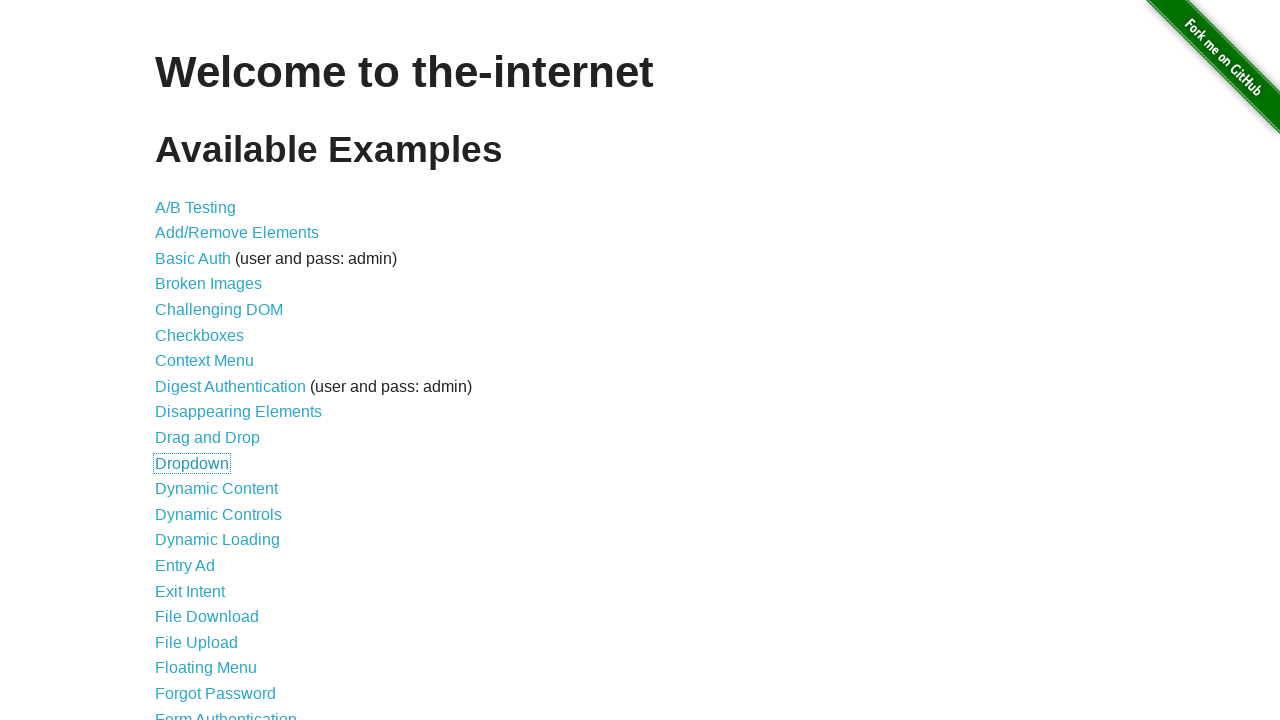

Retrieved currently focused element (iteration 12/46)
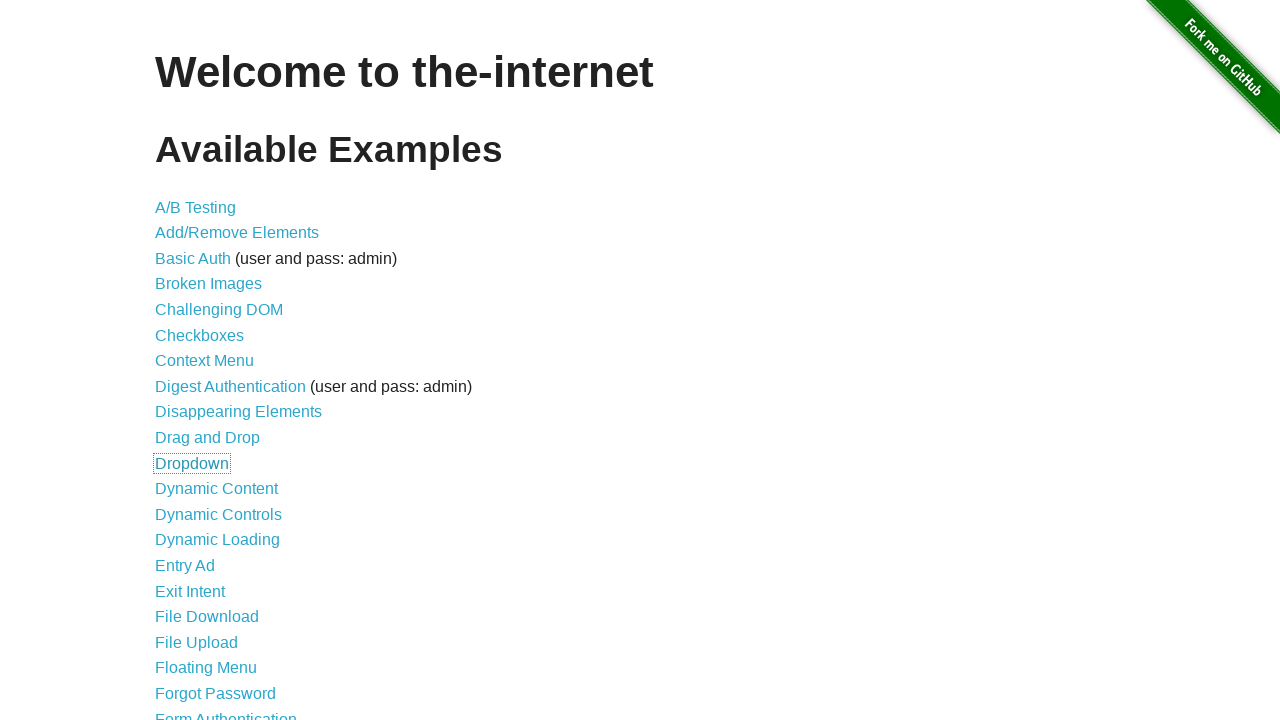

Pressed Tab to move focus to next element (iteration 13/46)
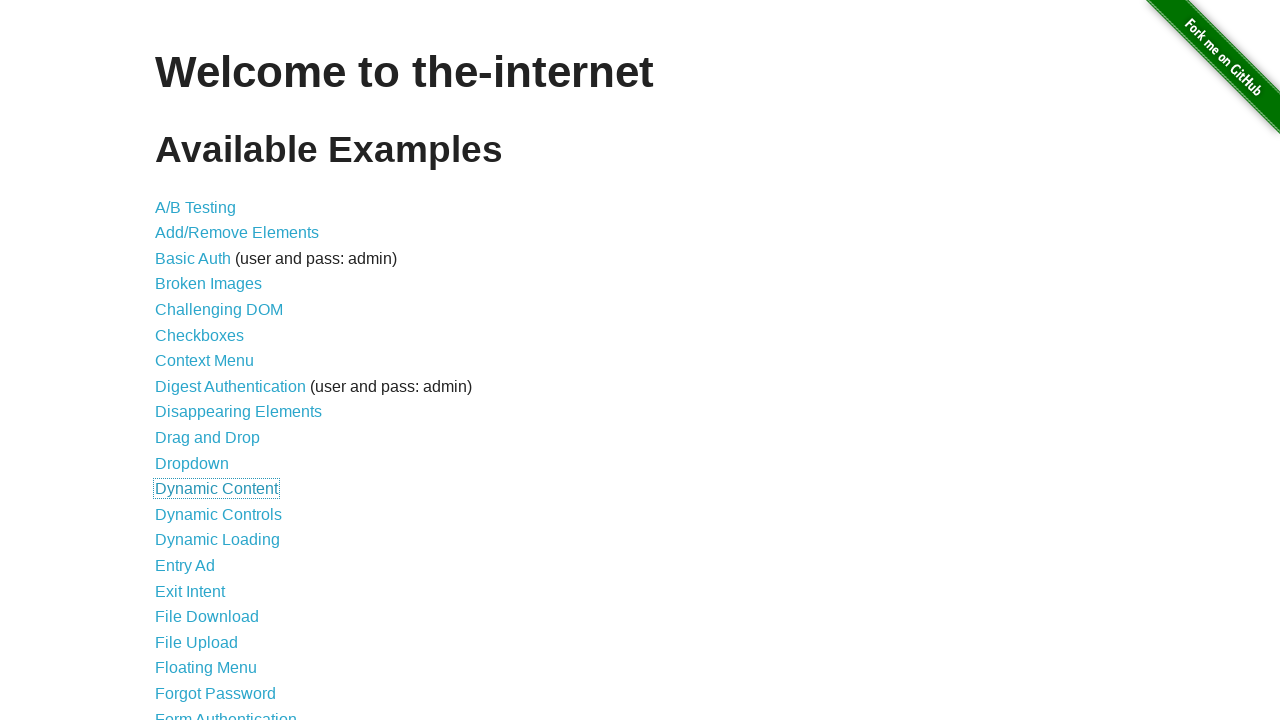

Retrieved currently focused element (iteration 13/46)
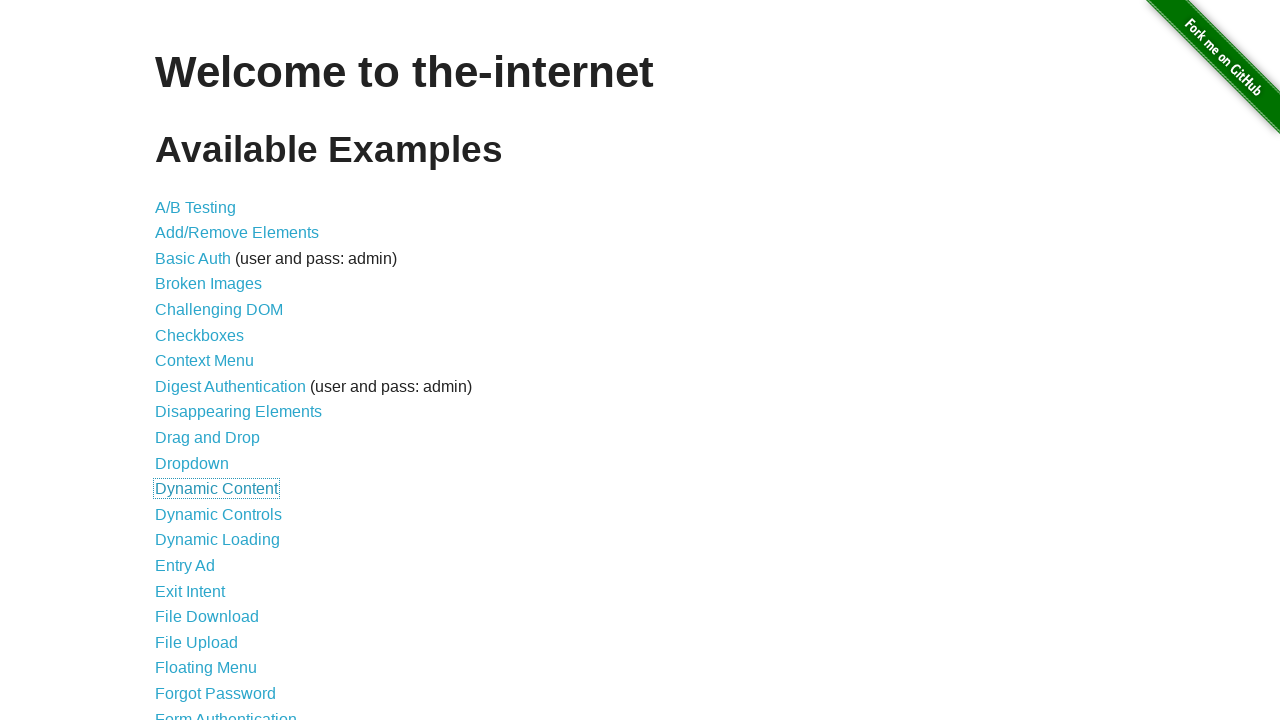

Pressed Tab to move focus to next element (iteration 14/46)
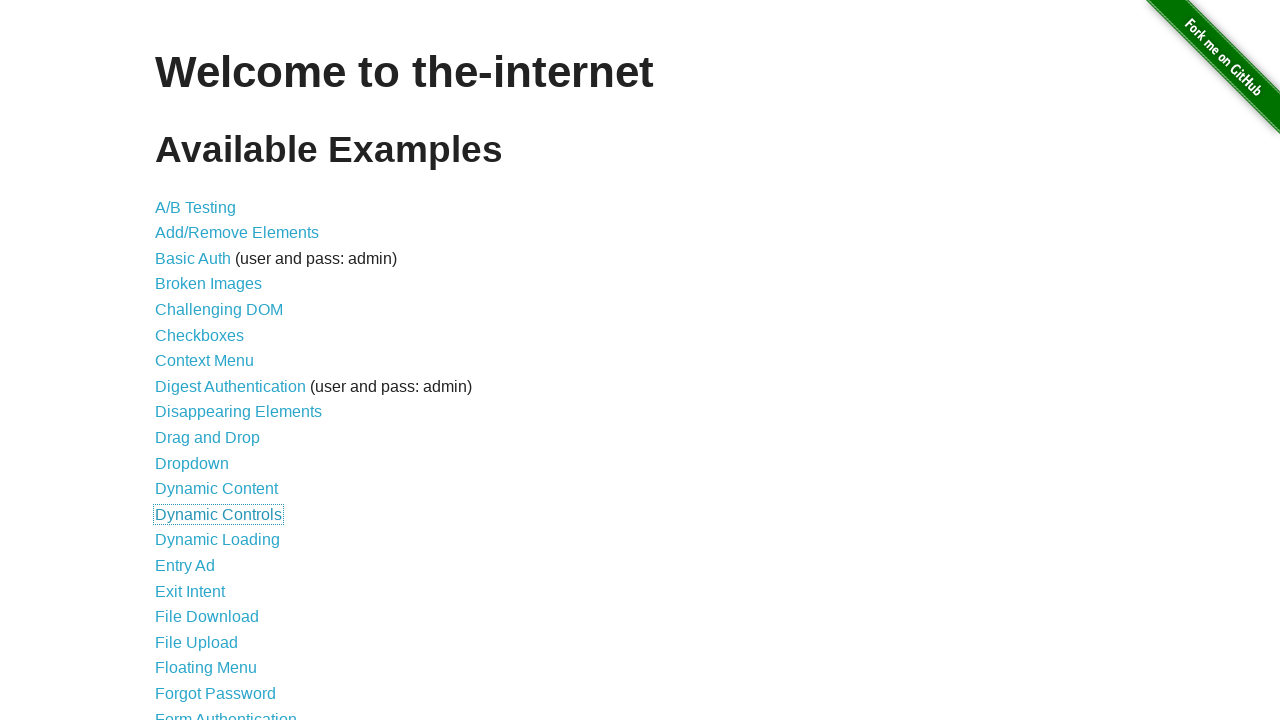

Retrieved currently focused element (iteration 14/46)
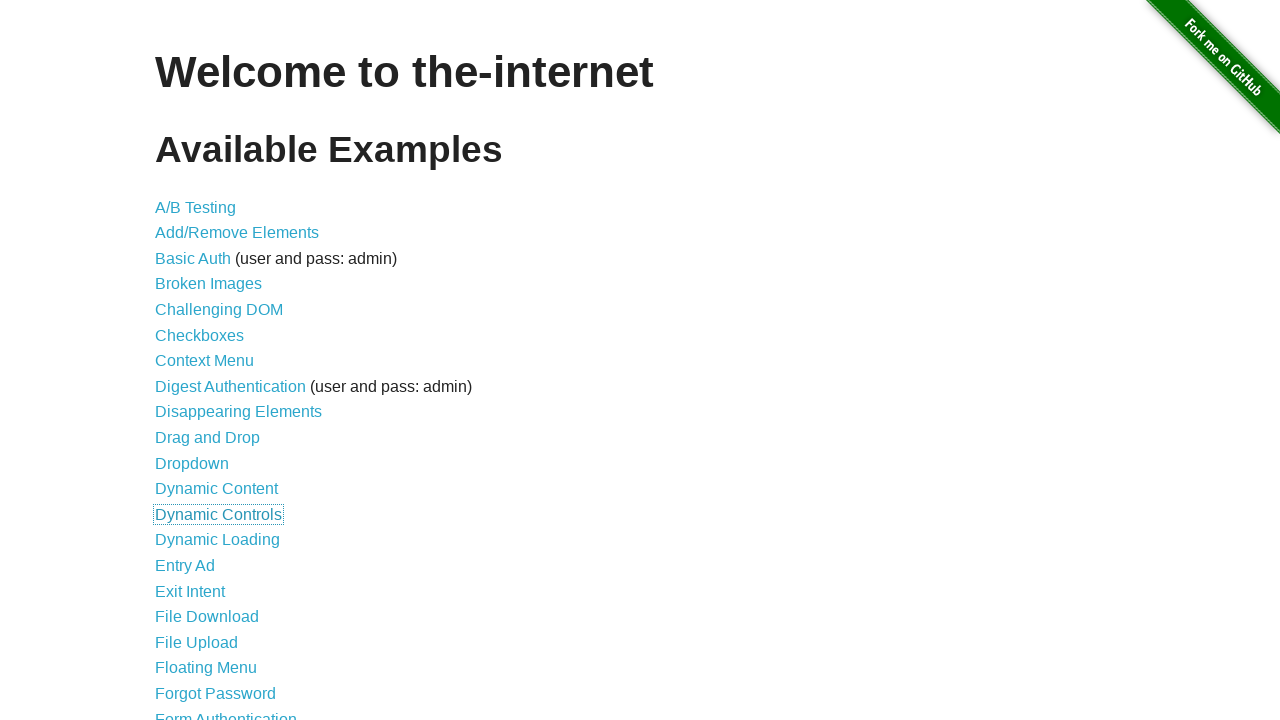

Pressed Tab to move focus to next element (iteration 15/46)
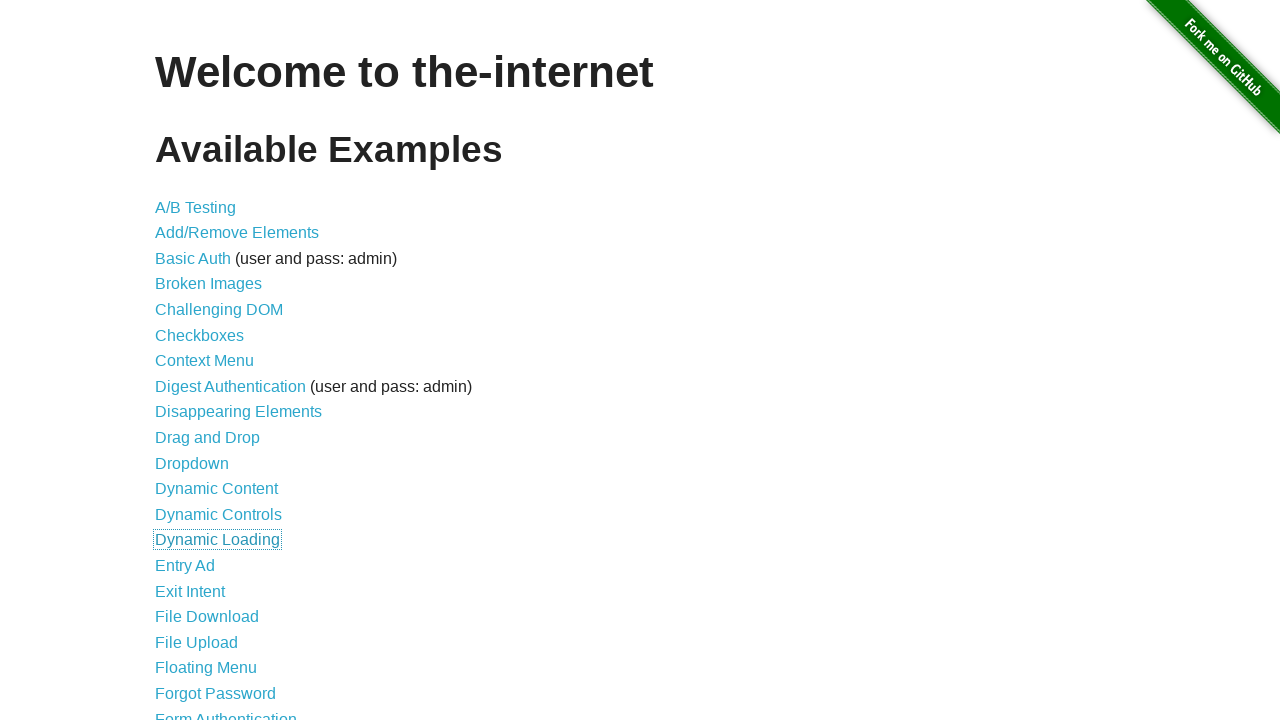

Retrieved currently focused element (iteration 15/46)
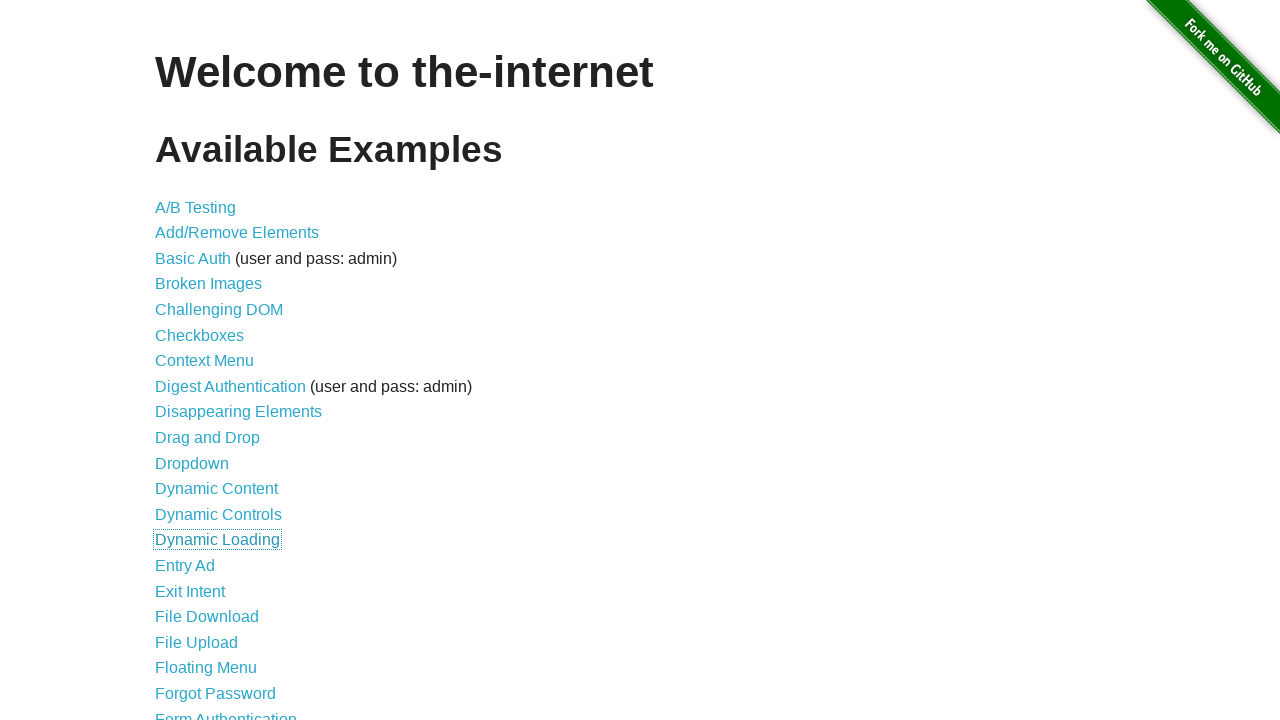

Pressed Tab to move focus to next element (iteration 16/46)
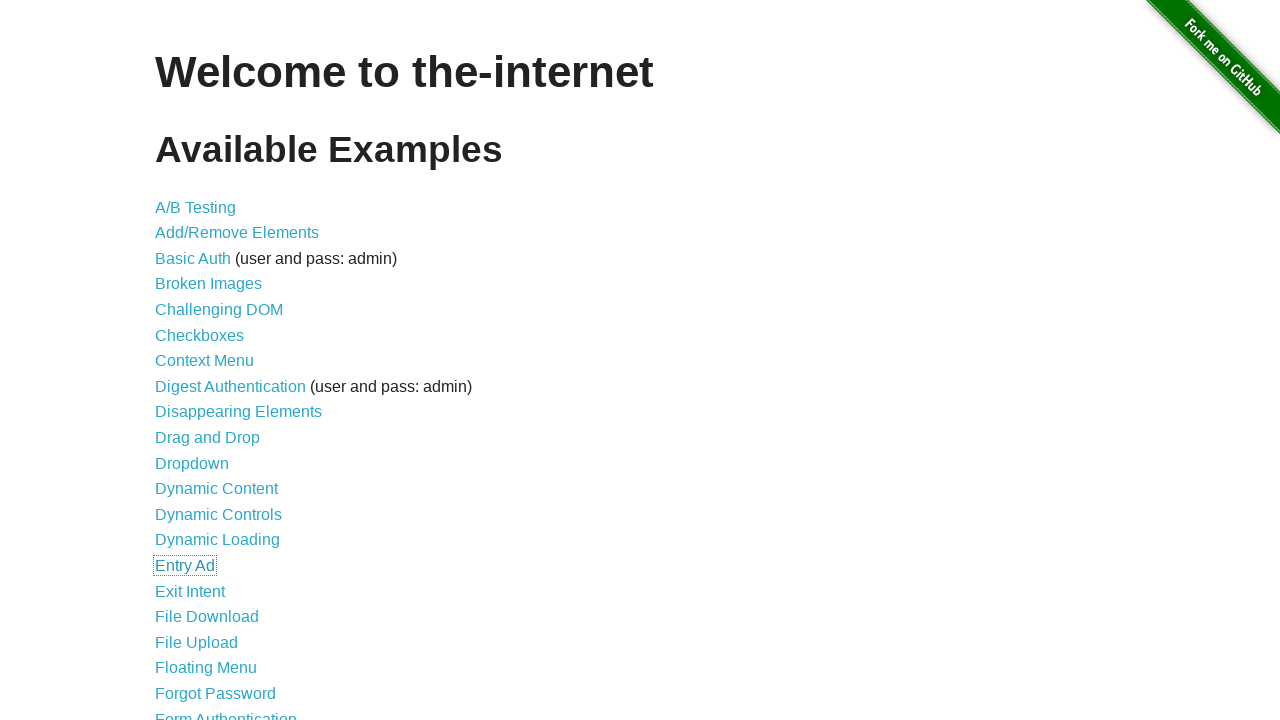

Retrieved currently focused element (iteration 16/46)
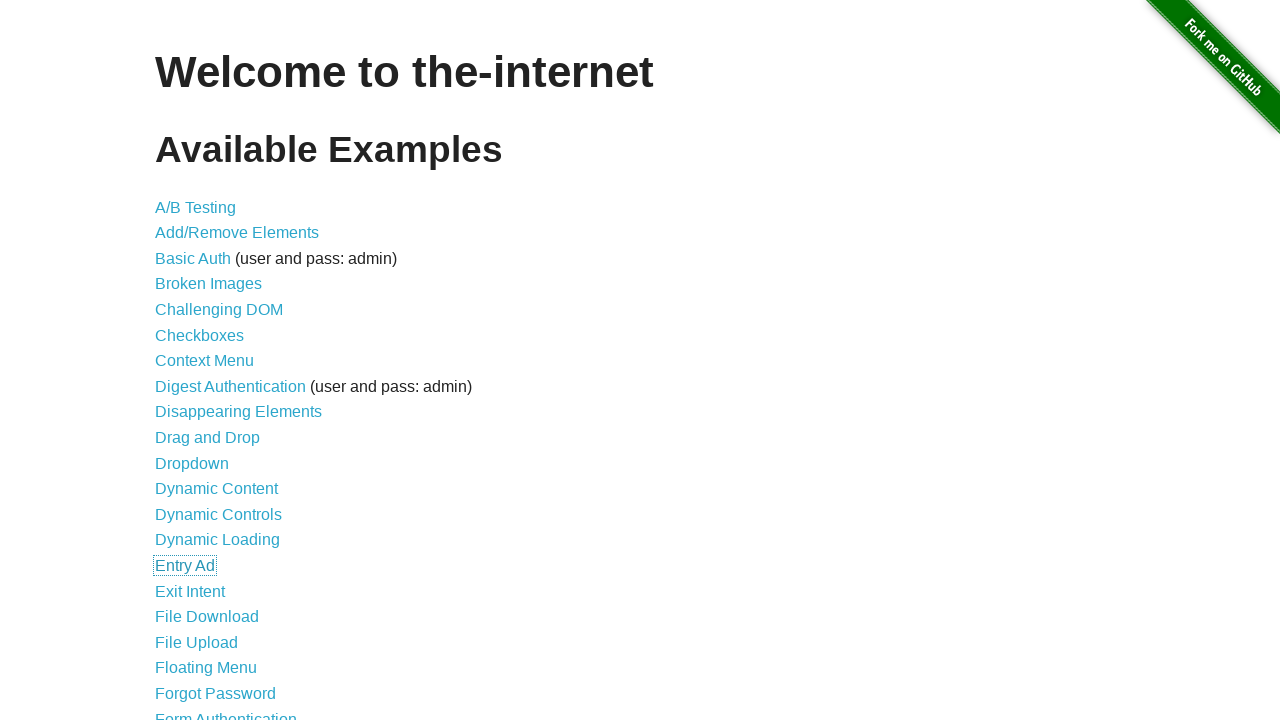

Pressed Tab to move focus to next element (iteration 17/46)
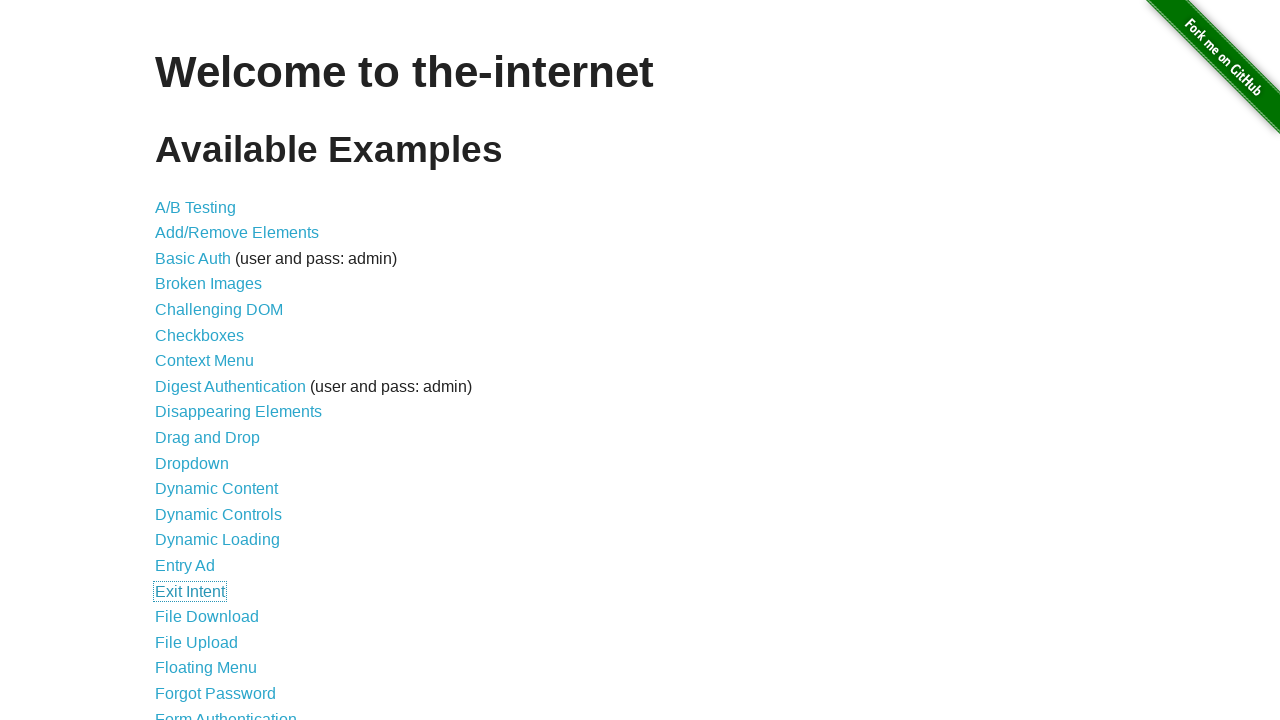

Retrieved currently focused element (iteration 17/46)
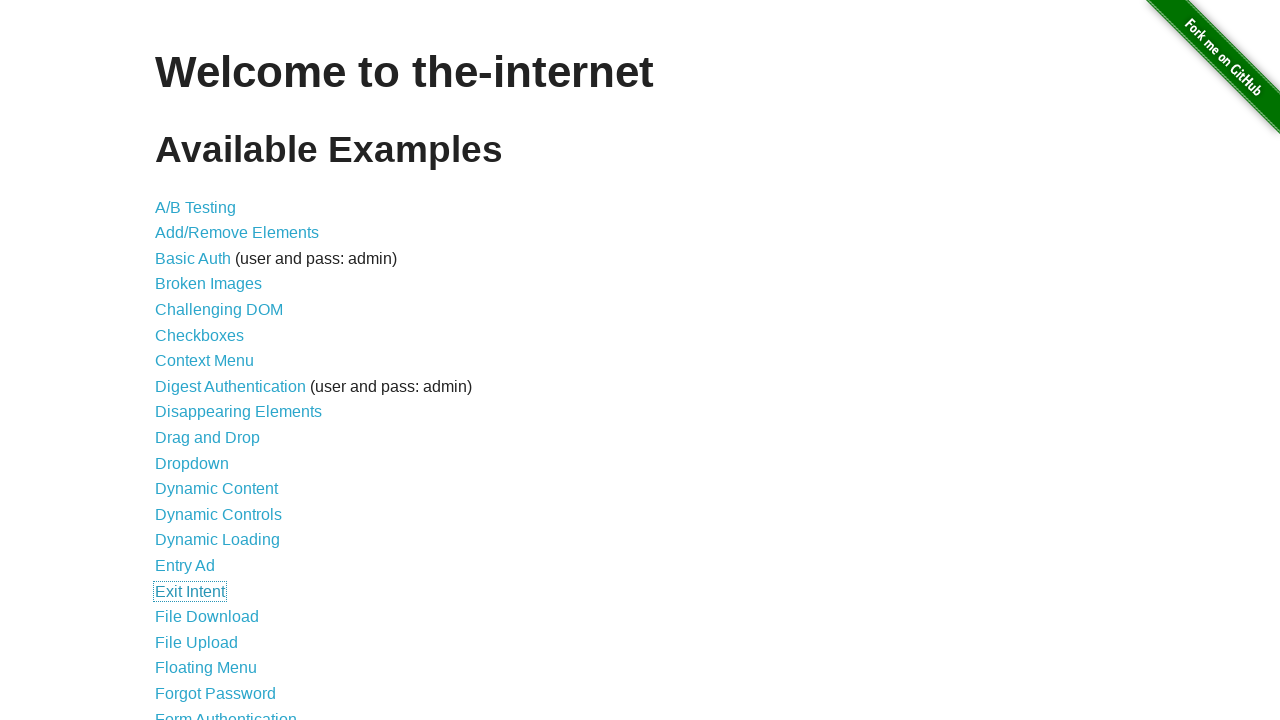

Pressed Tab to move focus to next element (iteration 18/46)
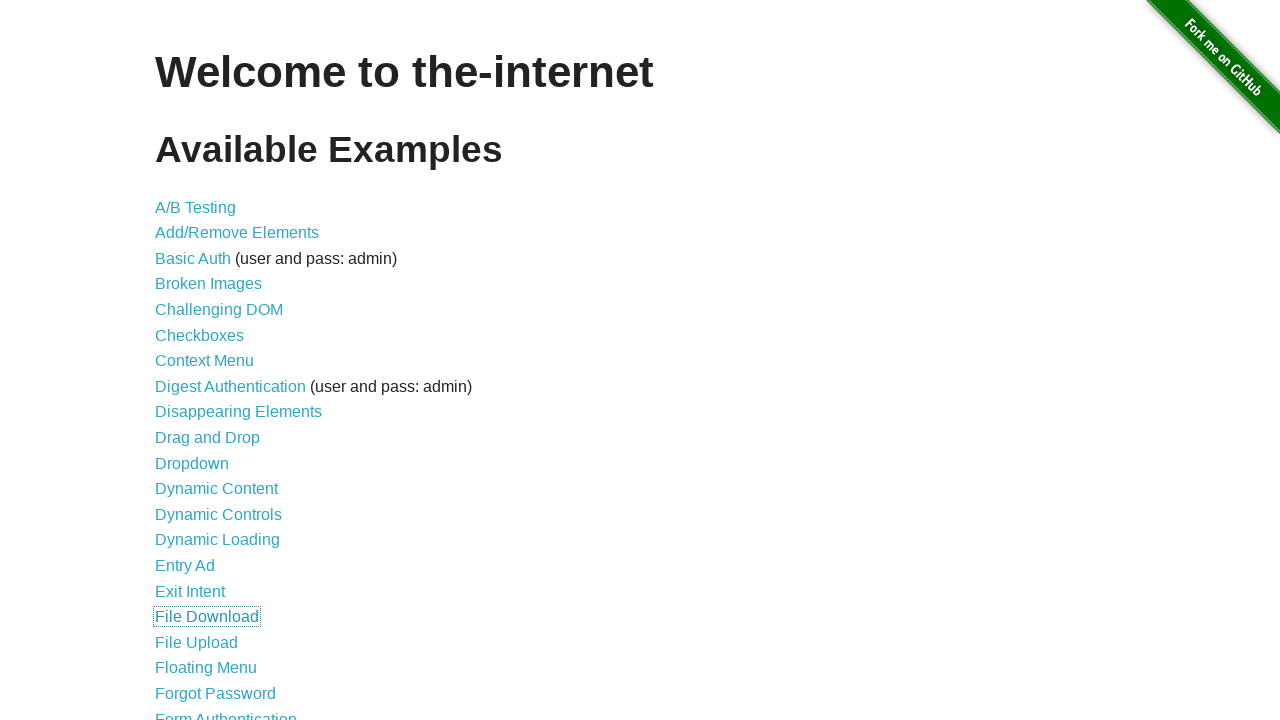

Retrieved currently focused element (iteration 18/46)
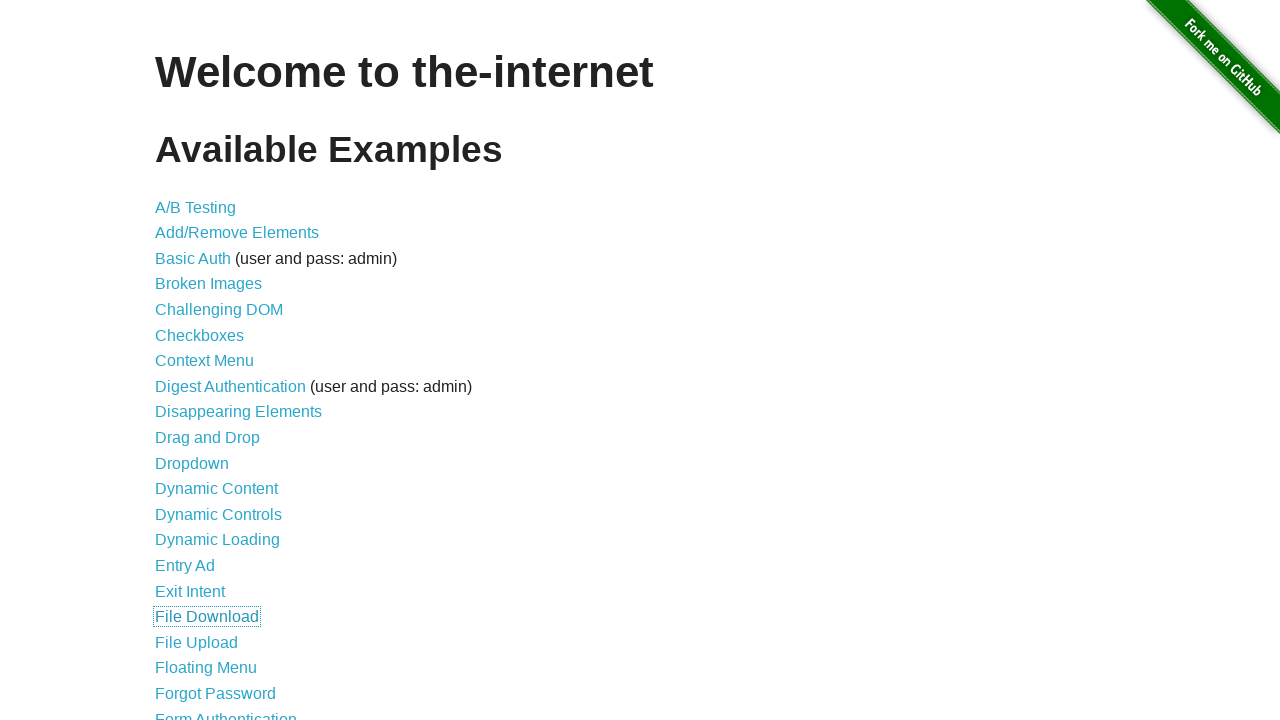

Pressed Tab to move focus to next element (iteration 19/46)
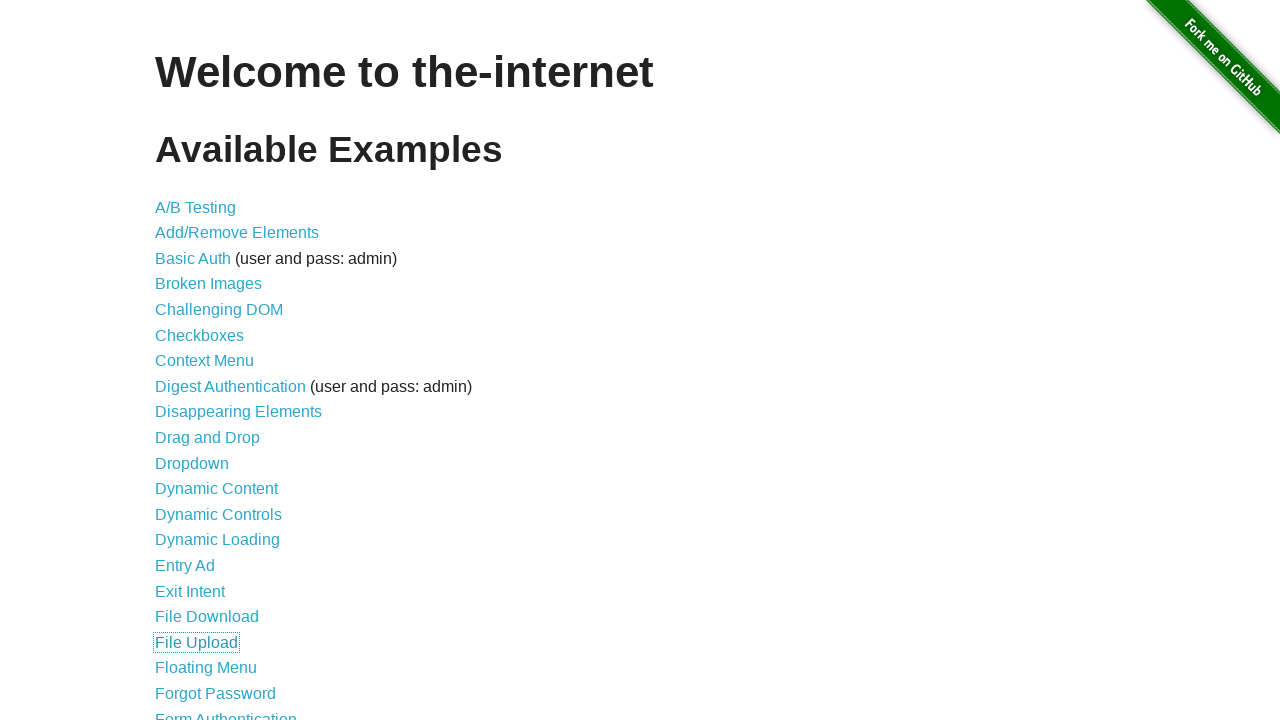

Retrieved currently focused element (iteration 19/46)
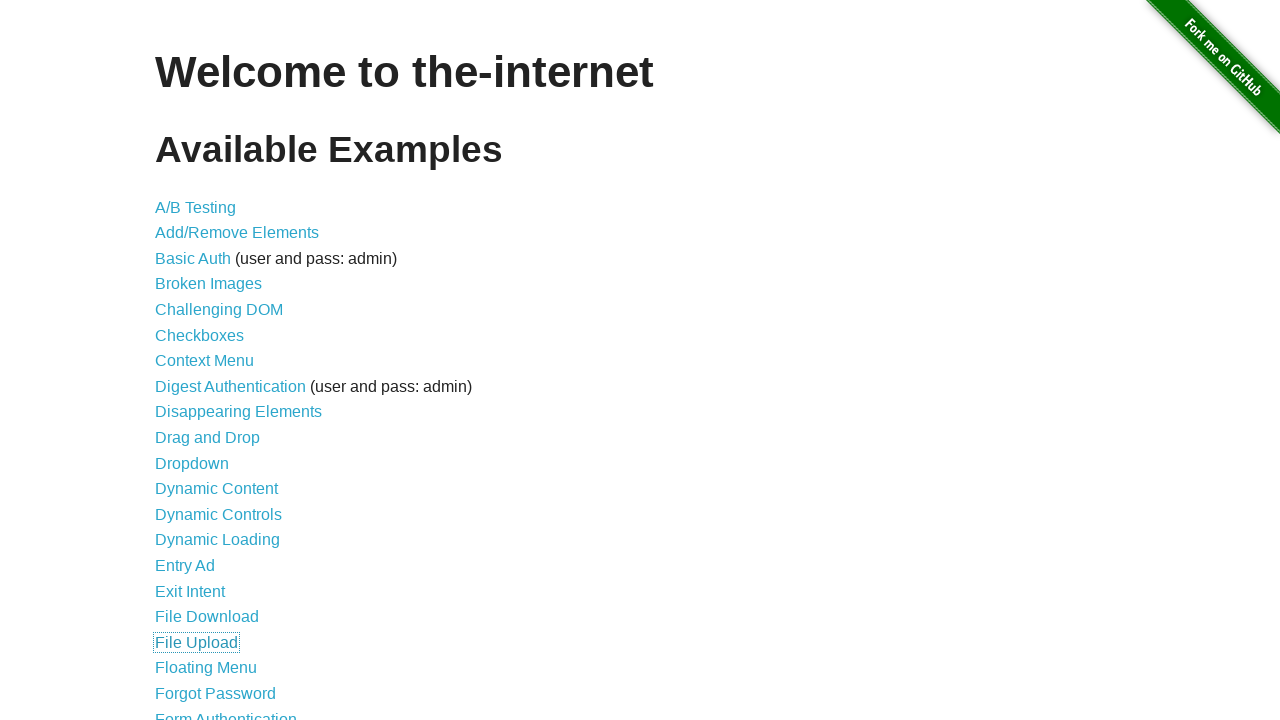

Pressed Tab to move focus to next element (iteration 20/46)
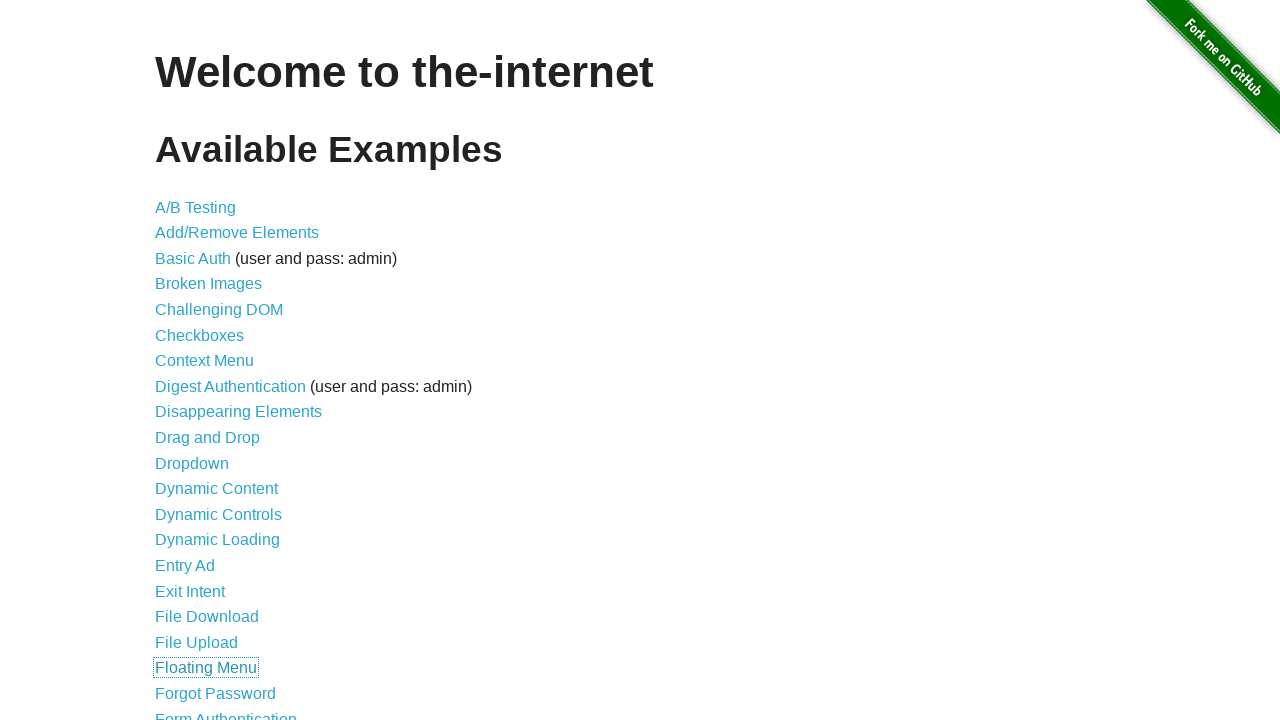

Retrieved currently focused element (iteration 20/46)
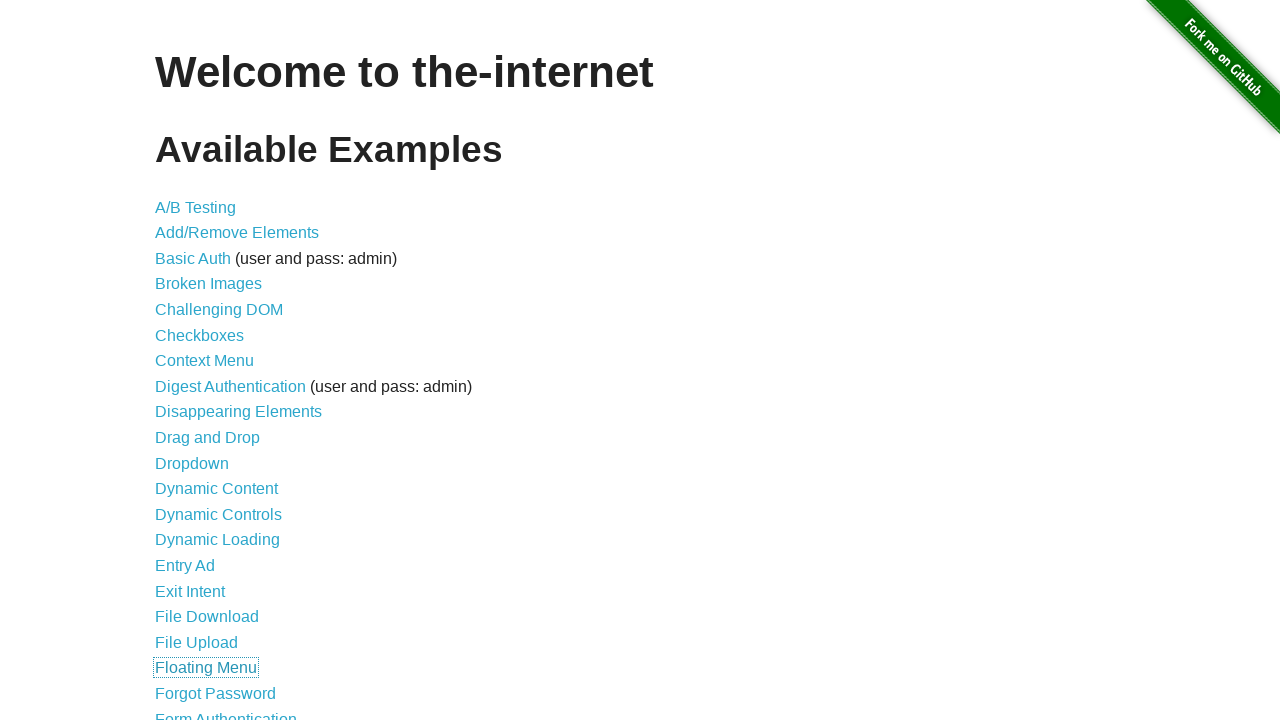

Pressed Tab to move focus to next element (iteration 21/46)
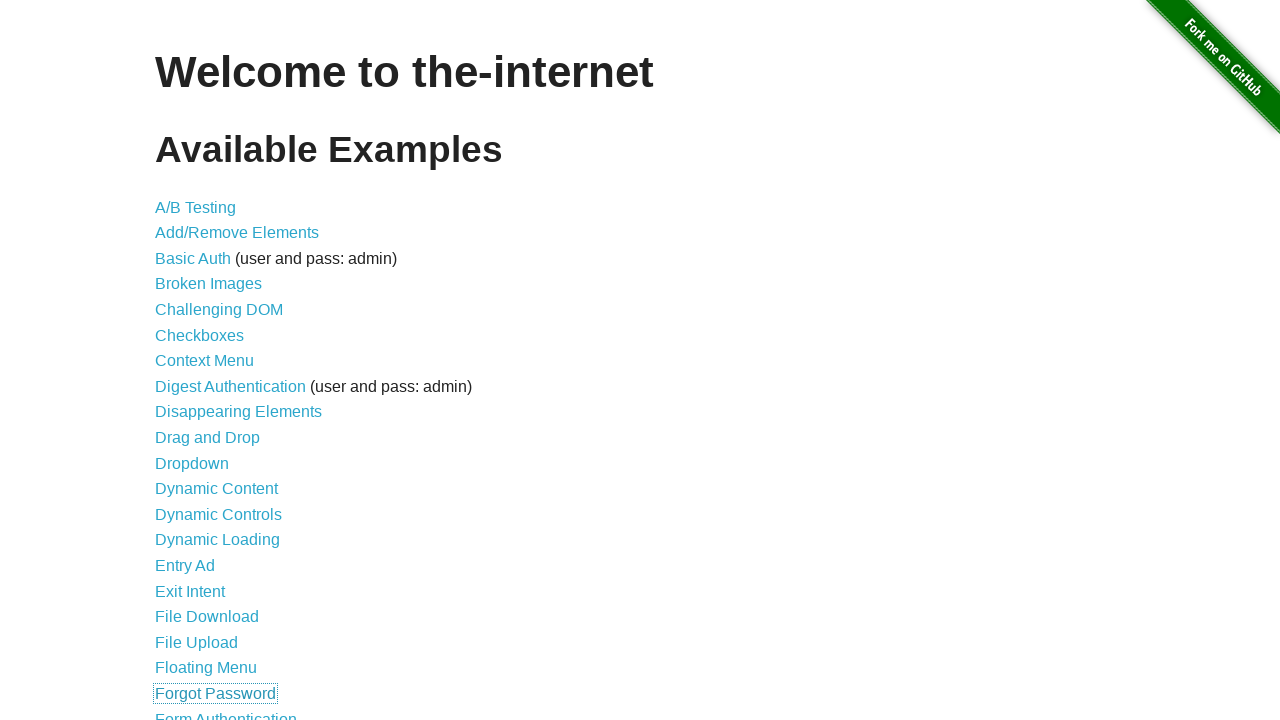

Retrieved currently focused element (iteration 21/46)
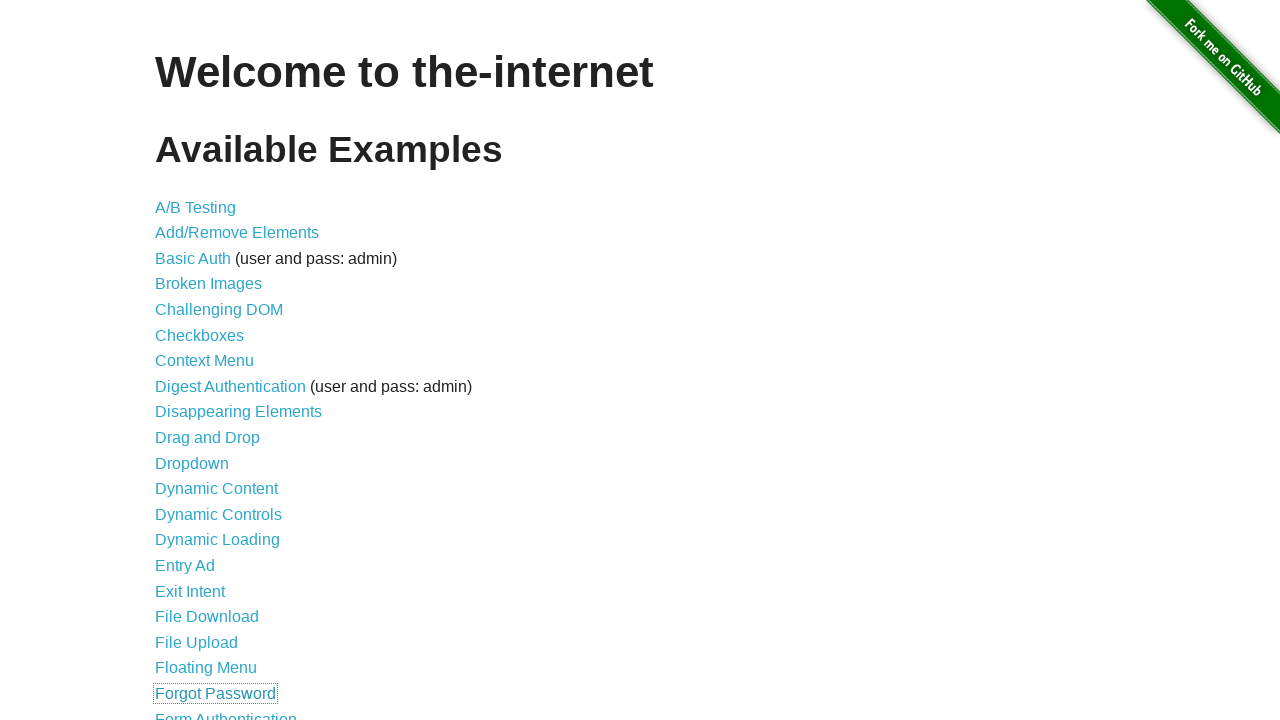

Pressed Tab to move focus to next element (iteration 22/46)
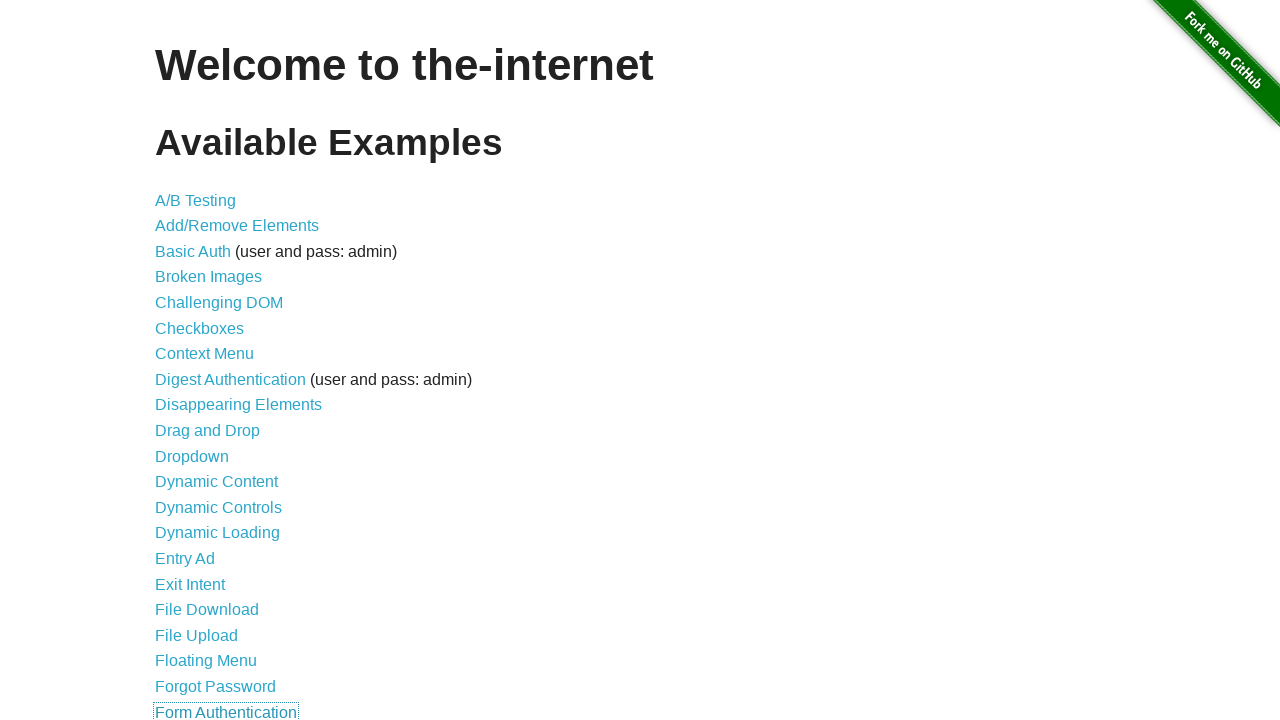

Retrieved currently focused element (iteration 22/46)
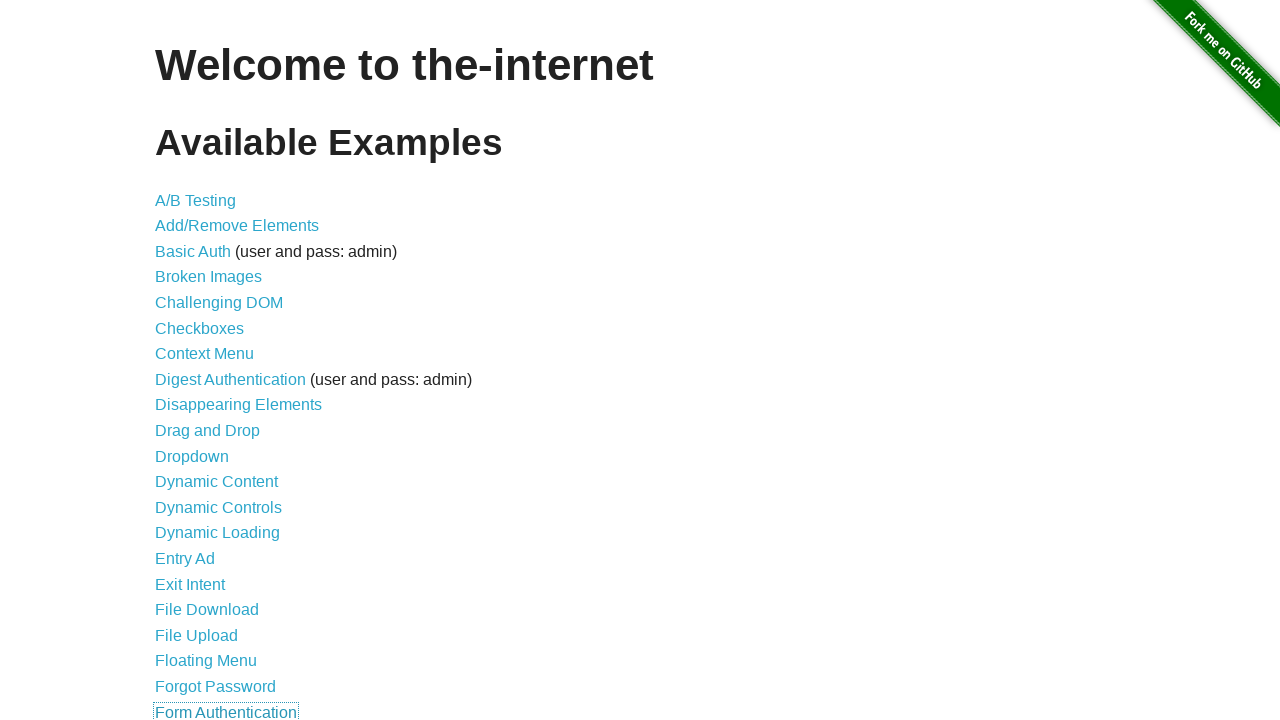

Pressed Tab to move focus to next element (iteration 23/46)
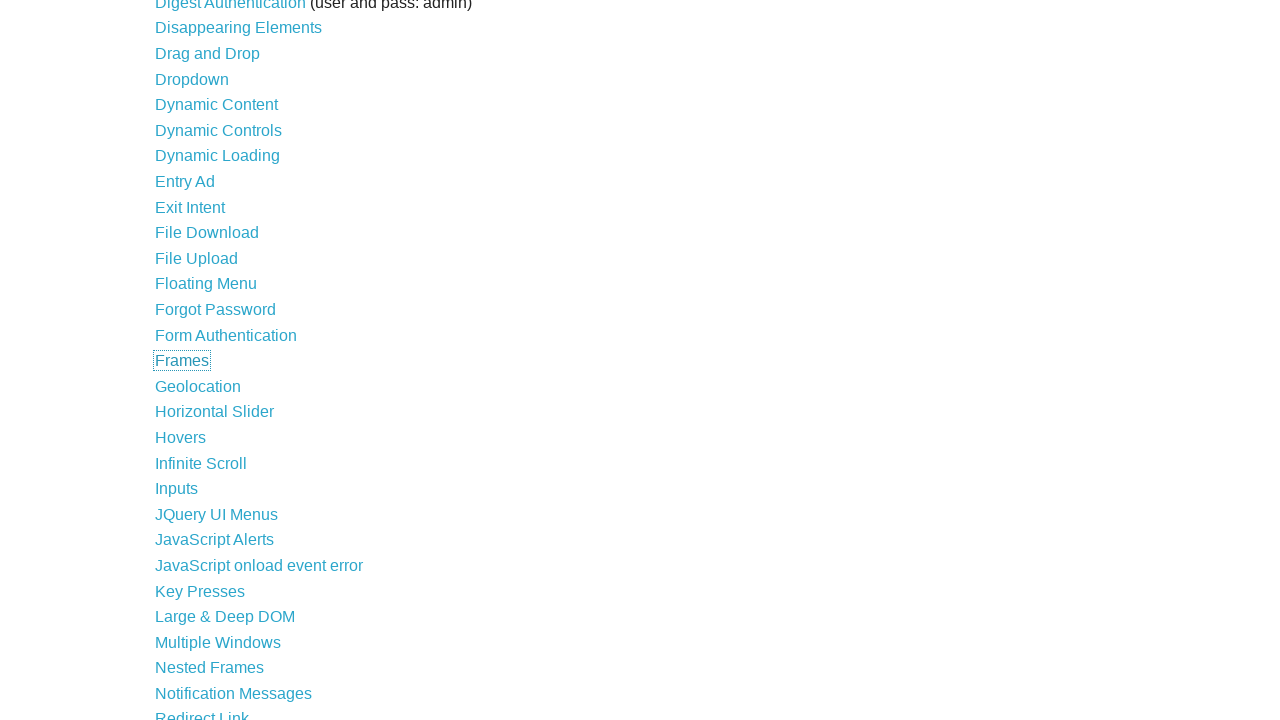

Retrieved currently focused element (iteration 23/46)
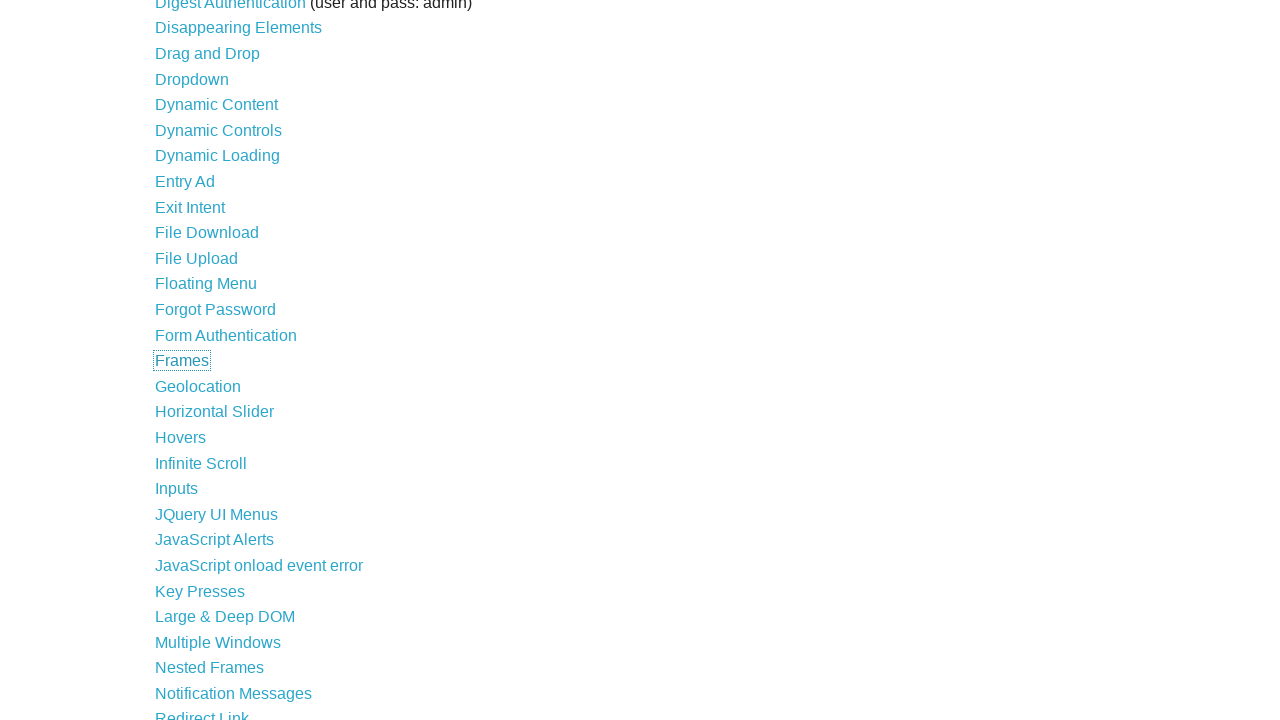

Pressed Tab to move focus to next element (iteration 24/46)
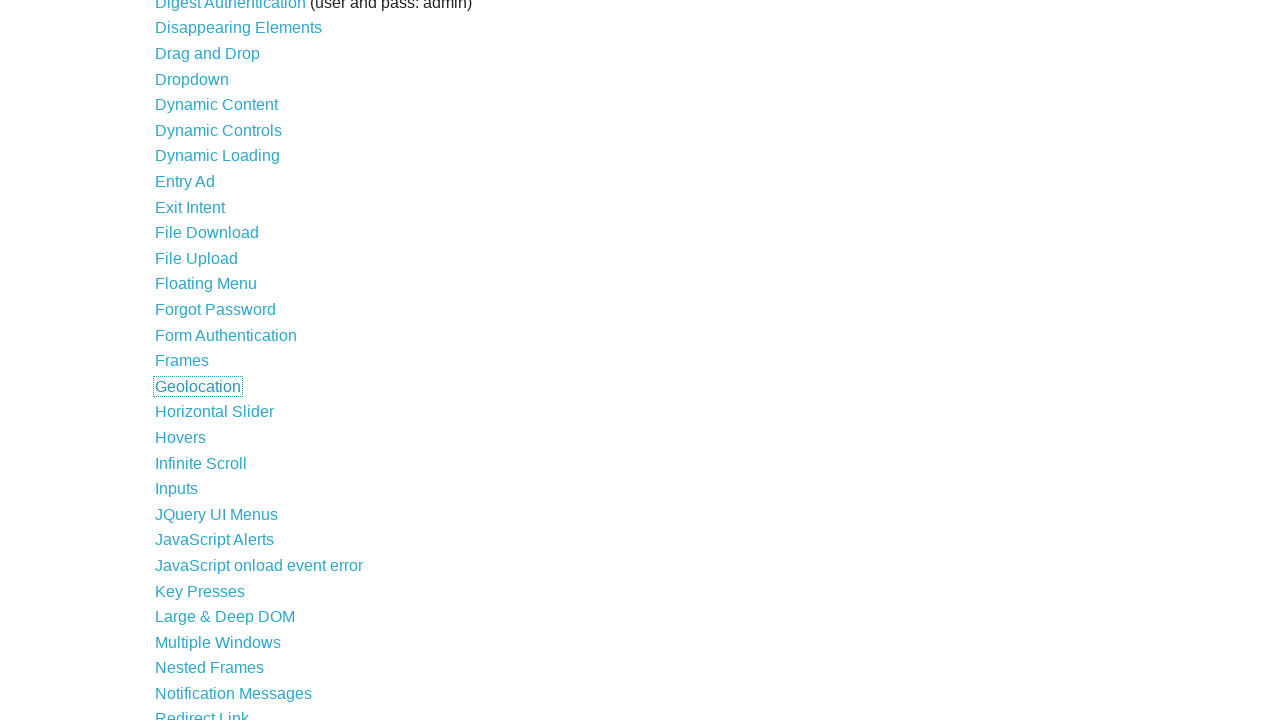

Retrieved currently focused element (iteration 24/46)
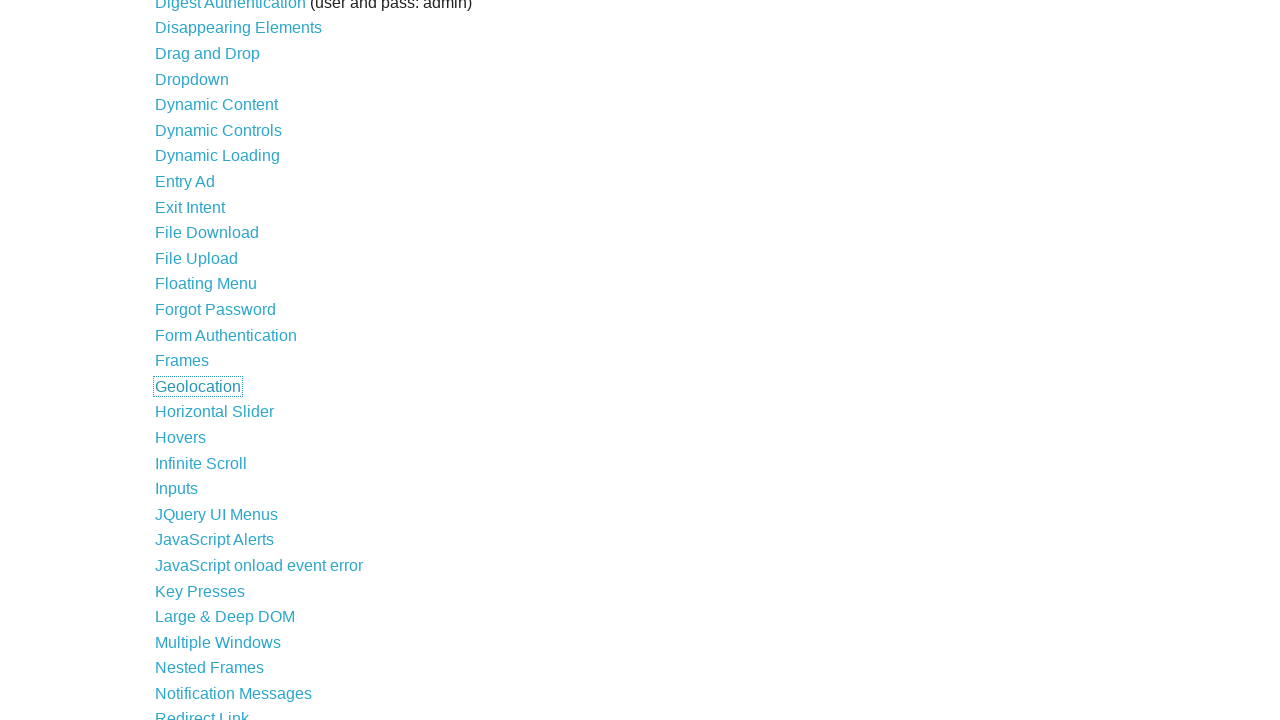

Pressed Tab to move focus to next element (iteration 25/46)
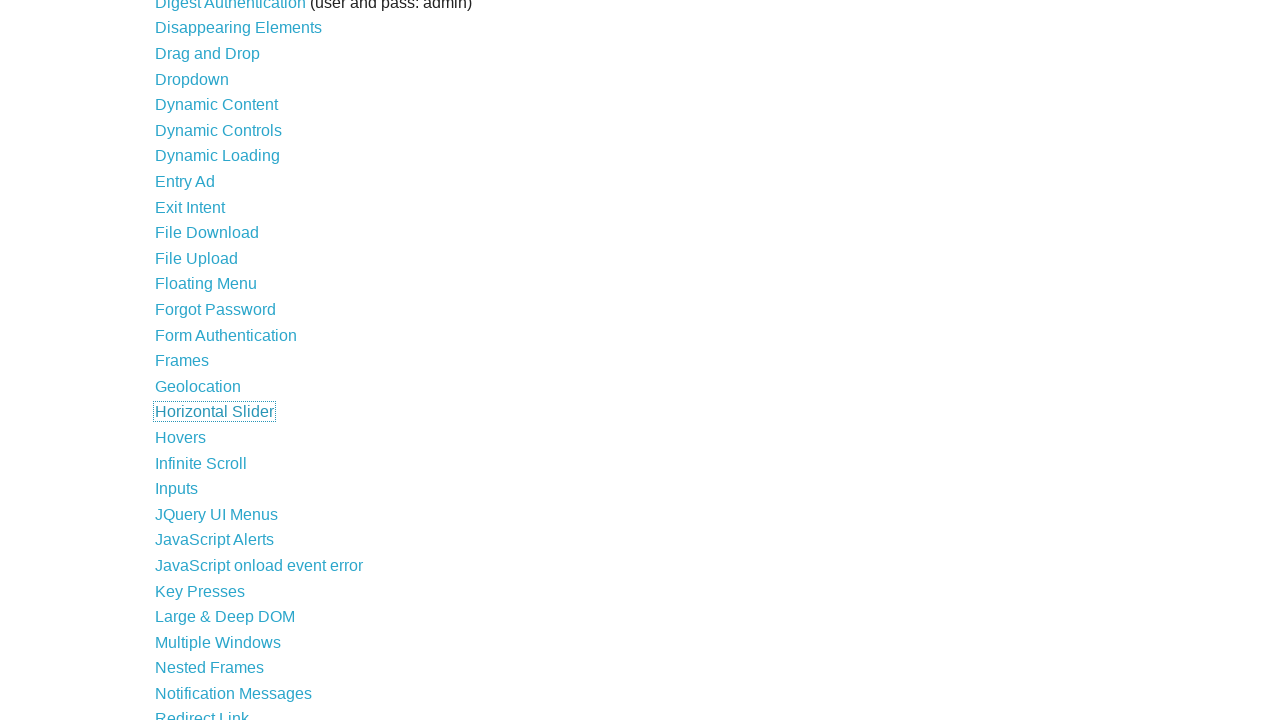

Retrieved currently focused element (iteration 25/46)
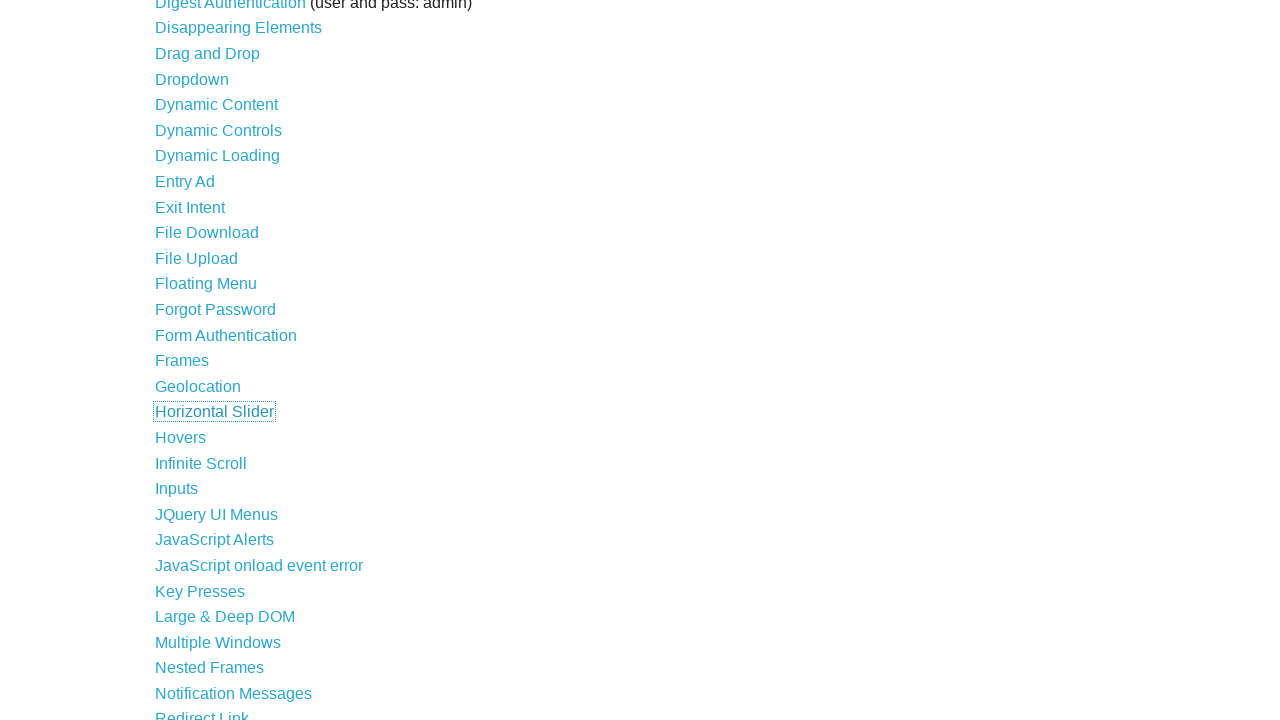

Pressed Tab to move focus to next element (iteration 26/46)
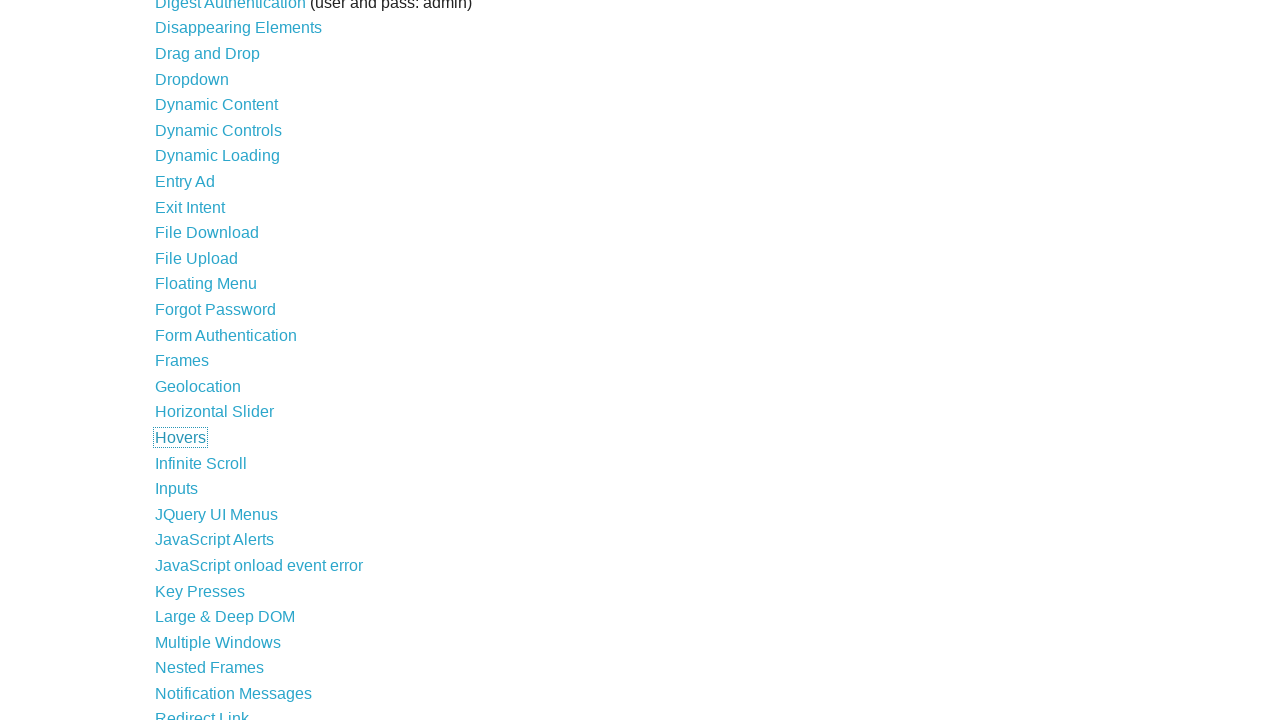

Retrieved currently focused element (iteration 26/46)
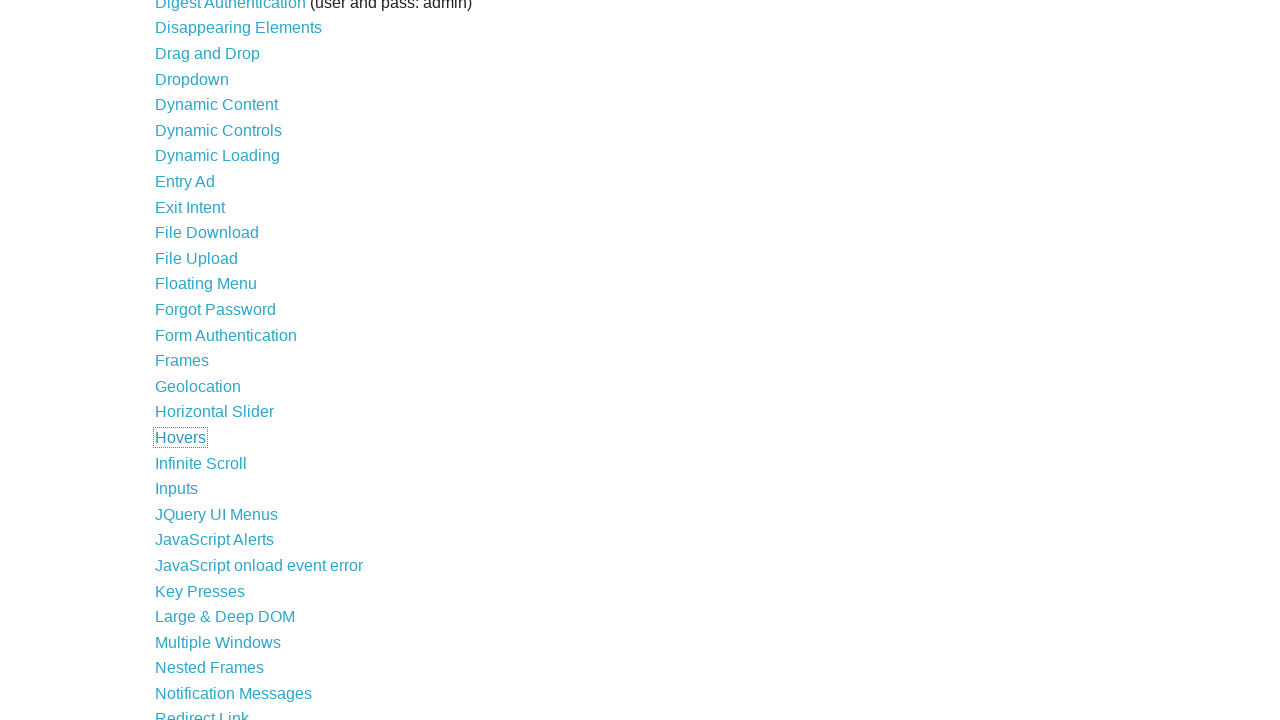

Pressed Tab to move focus to next element (iteration 27/46)
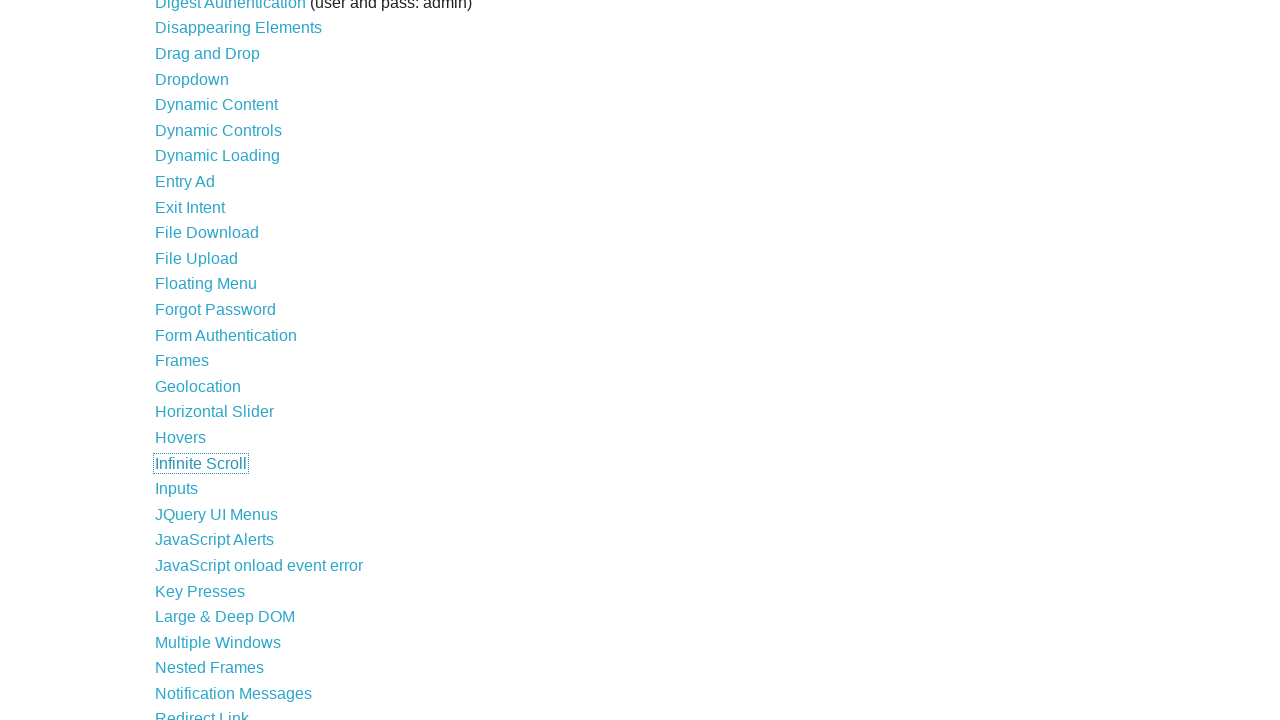

Retrieved currently focused element (iteration 27/46)
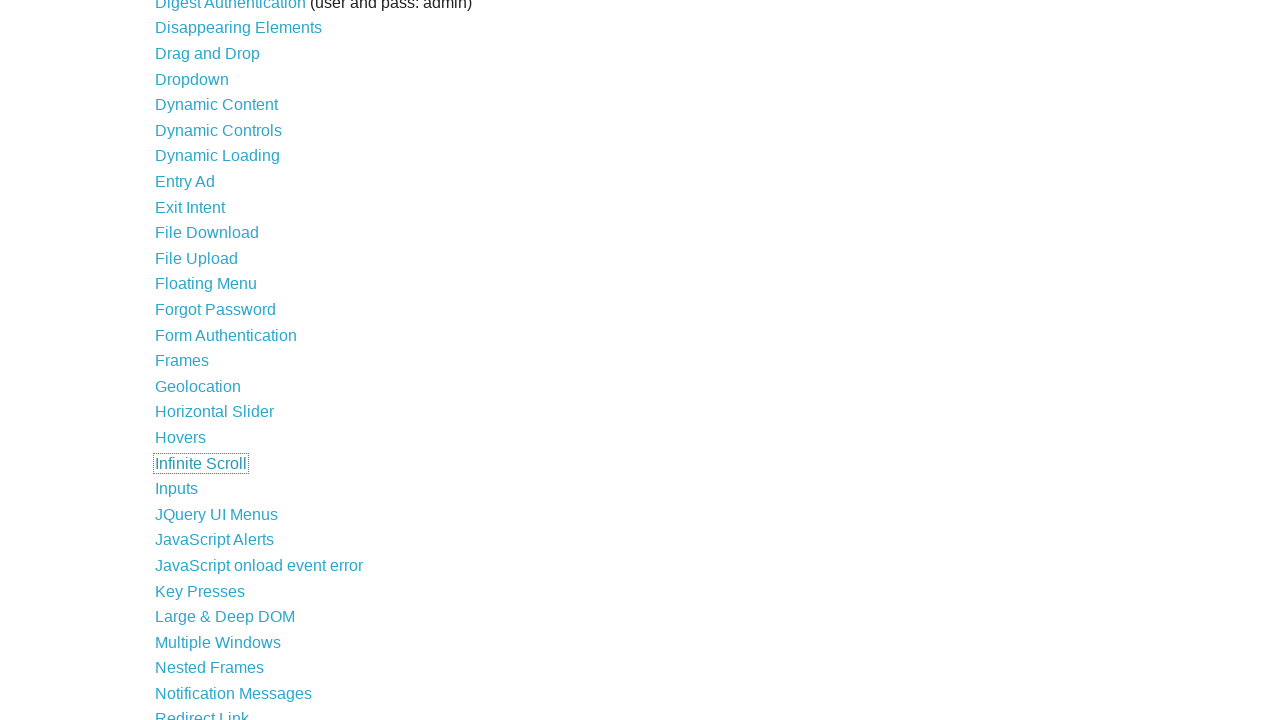

Pressed Tab to move focus to next element (iteration 28/46)
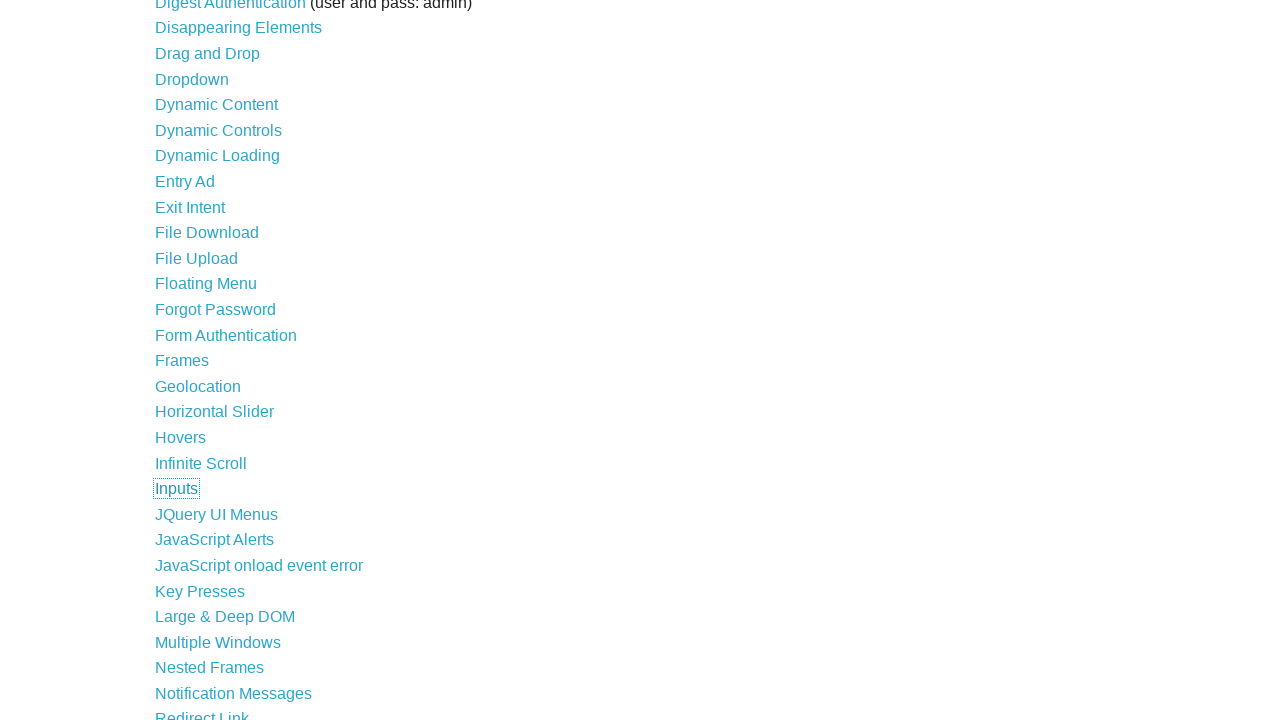

Retrieved currently focused element (iteration 28/46)
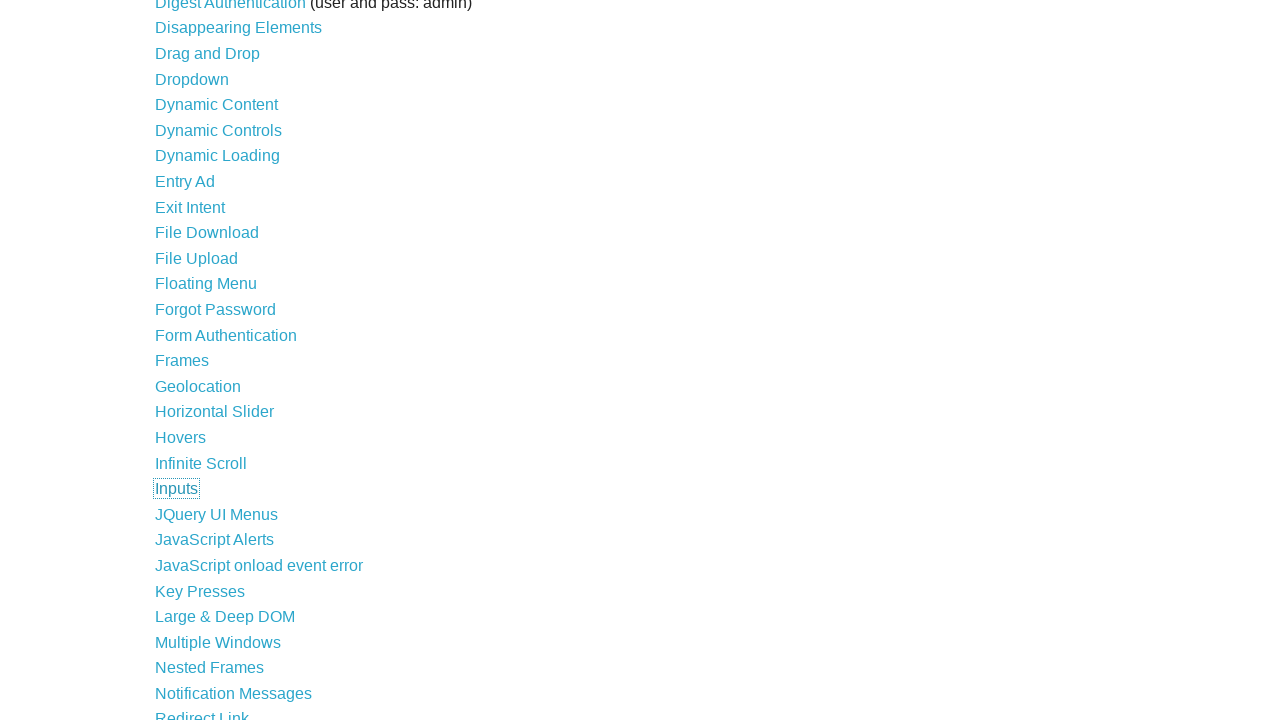

Pressed Tab to move focus to next element (iteration 29/46)
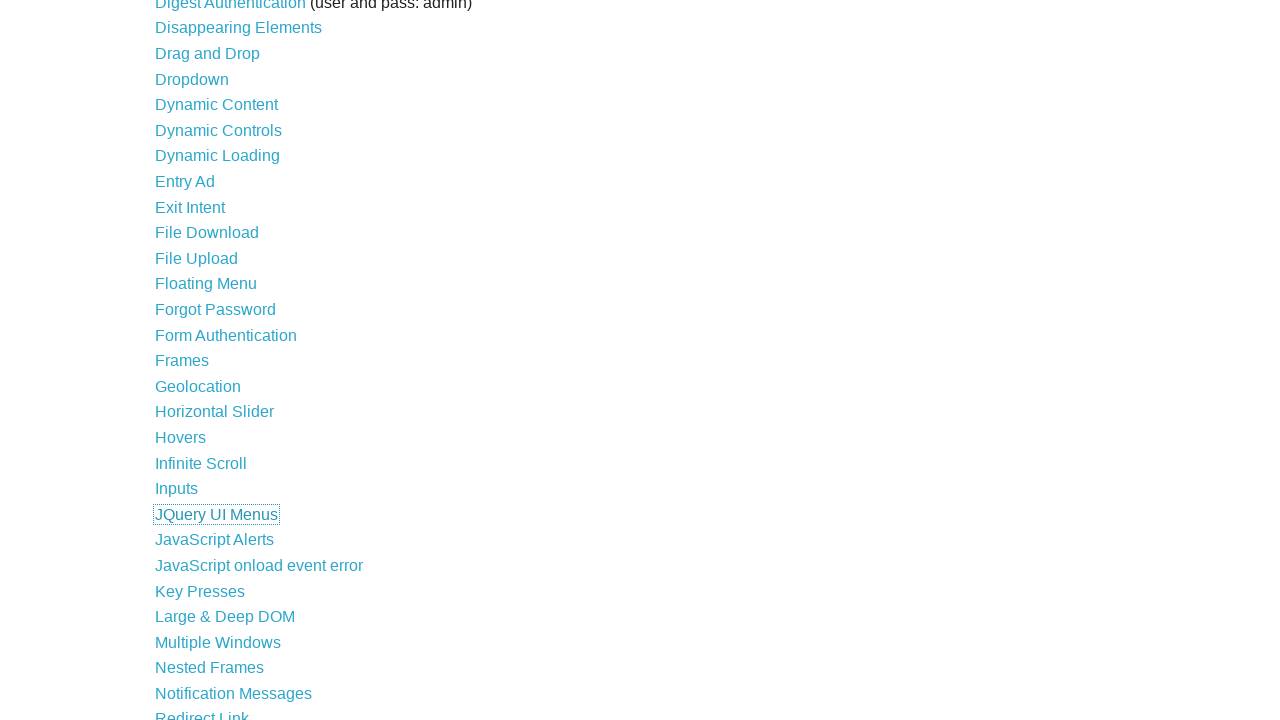

Retrieved currently focused element (iteration 29/46)
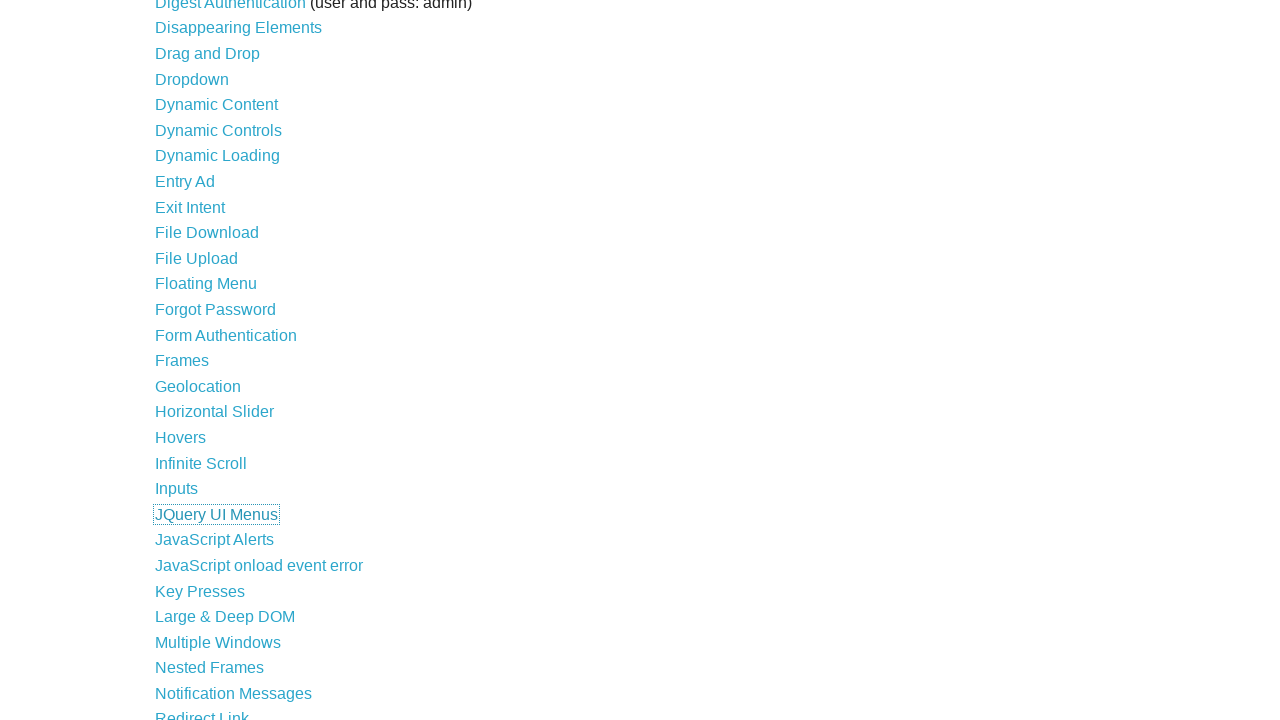

Pressed Tab to move focus to next element (iteration 30/46)
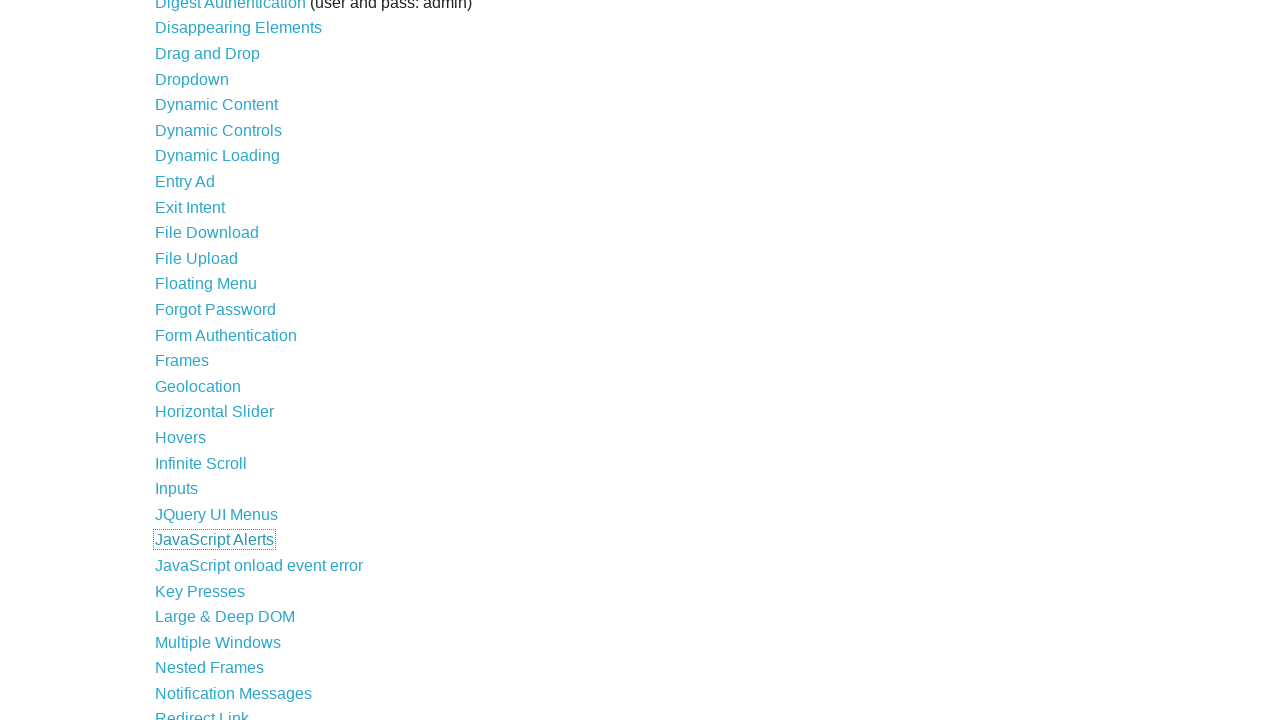

Retrieved currently focused element (iteration 30/46)
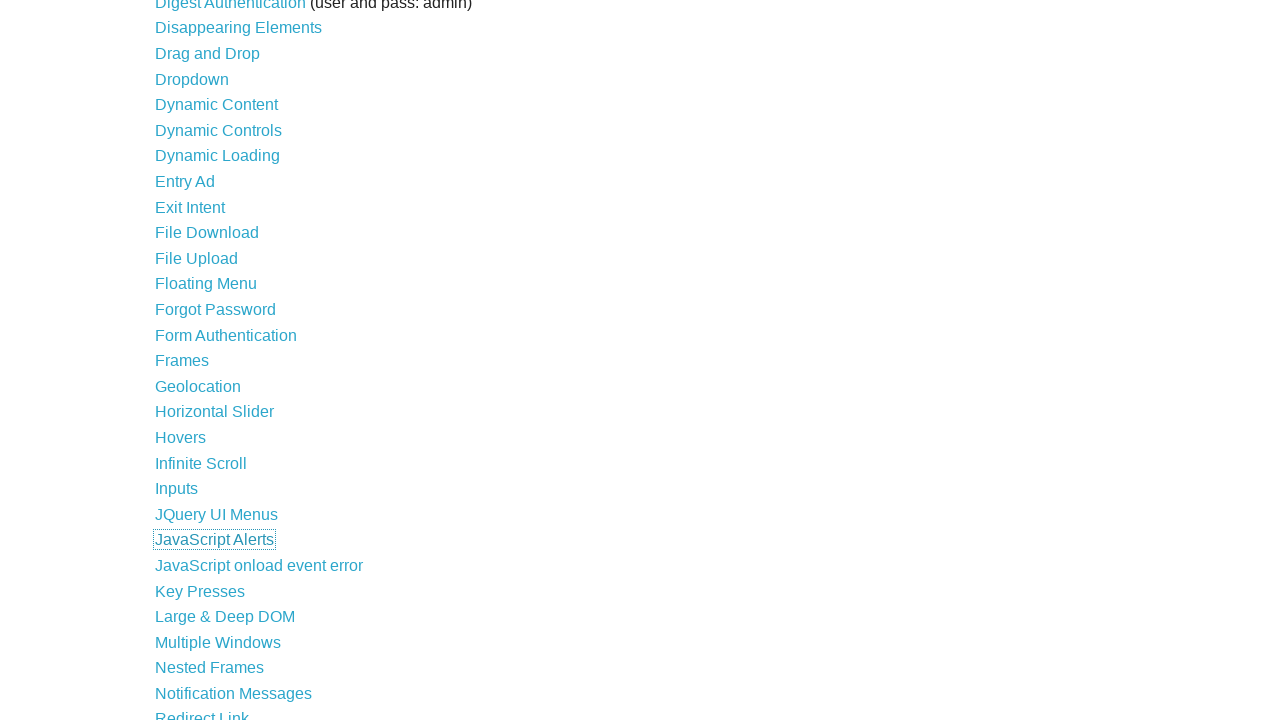

Pressed Tab to move focus to next element (iteration 31/46)
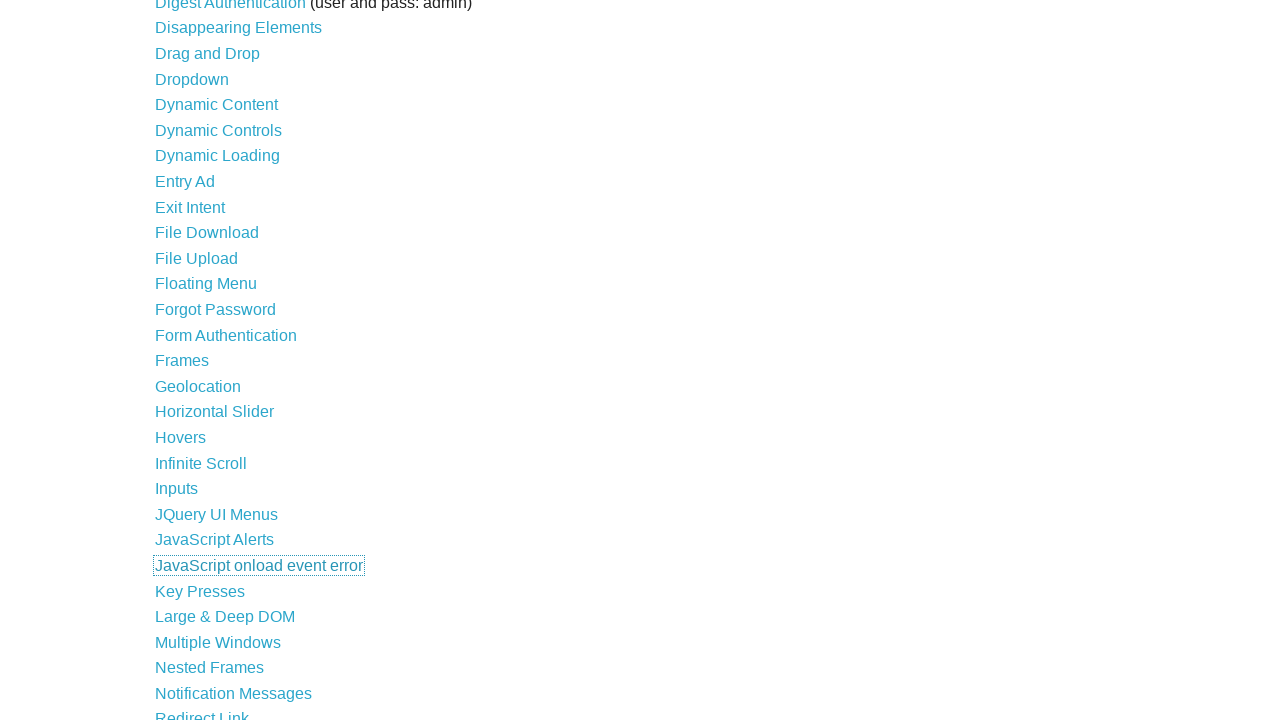

Retrieved currently focused element (iteration 31/46)
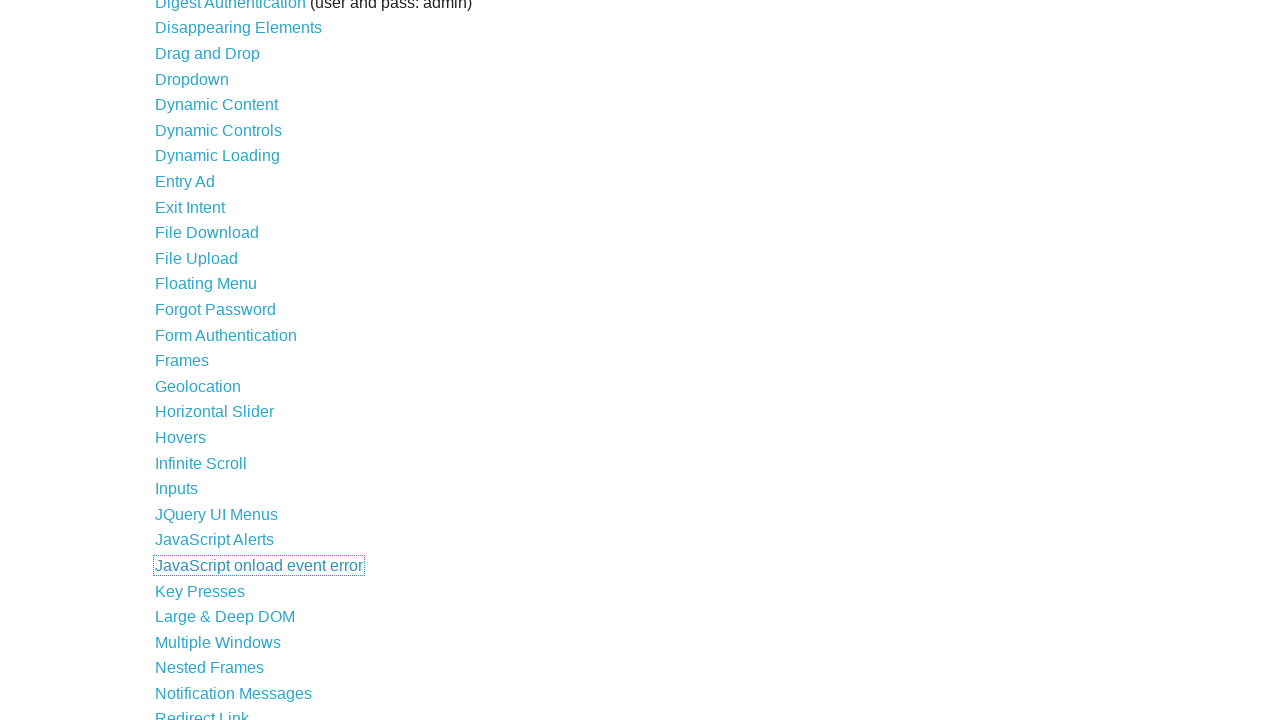

Pressed Tab to move focus to next element (iteration 32/46)
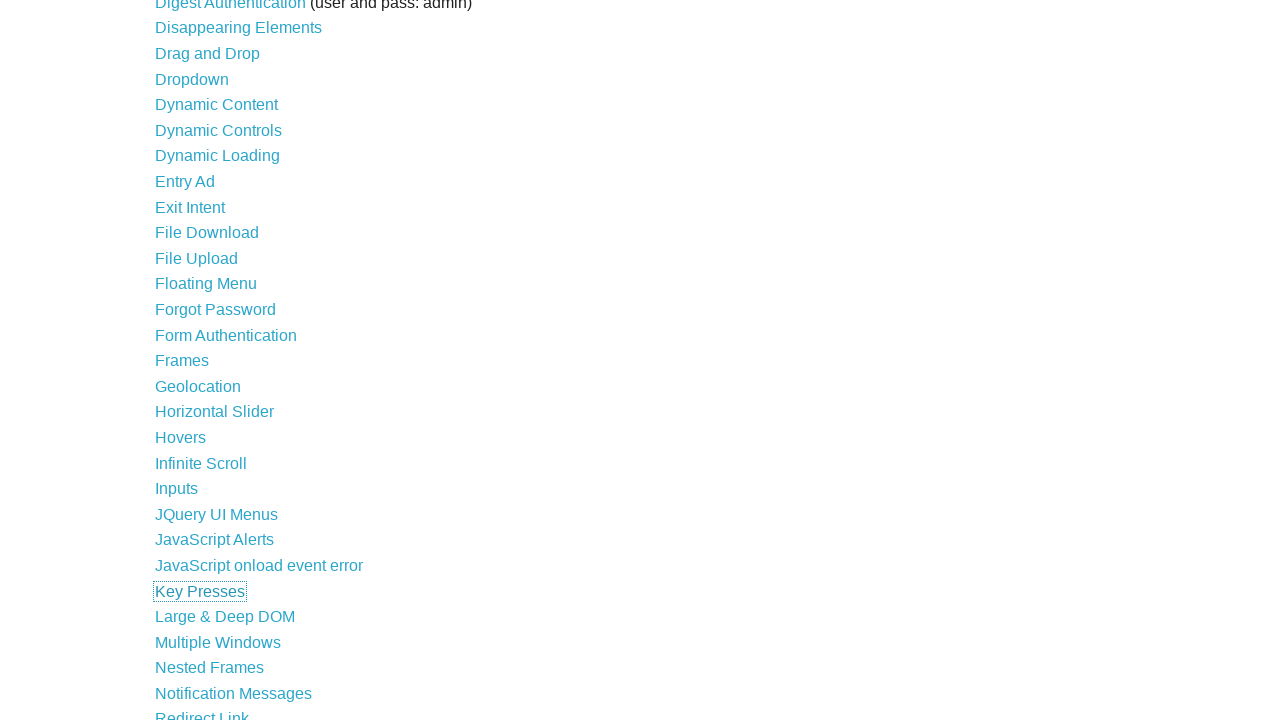

Retrieved currently focused element (iteration 32/46)
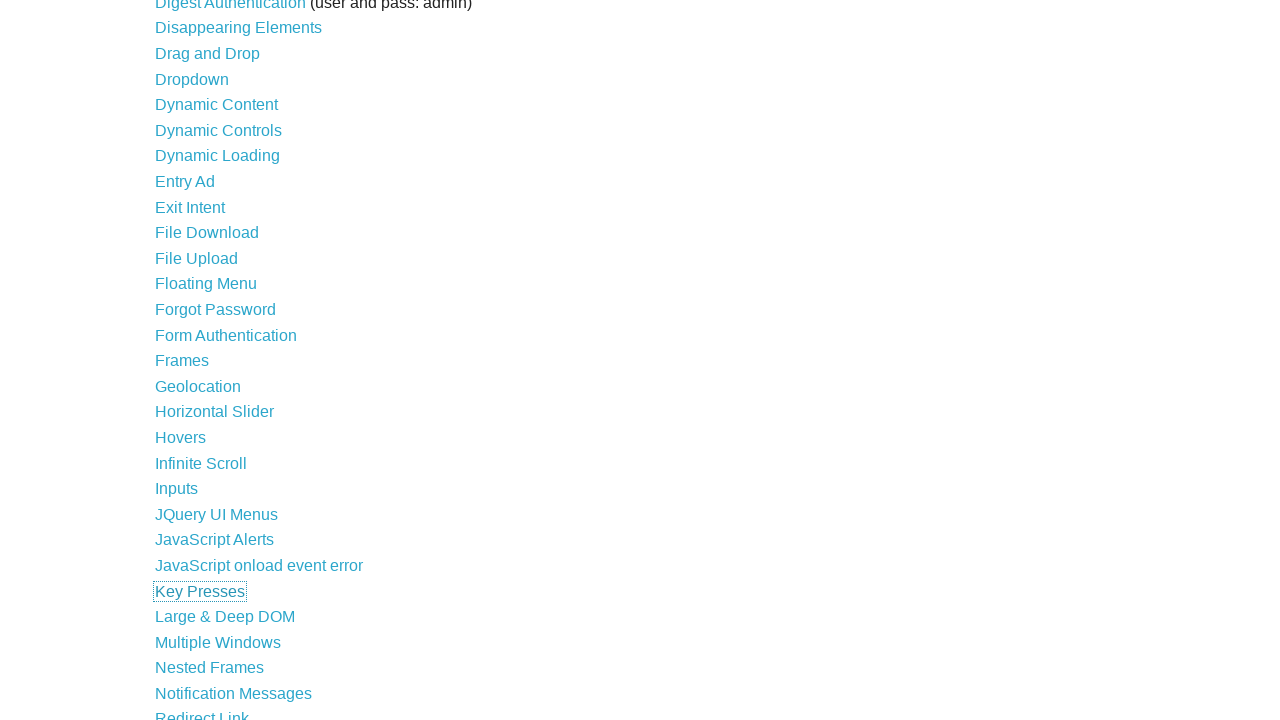

Pressed Tab to move focus to next element (iteration 33/46)
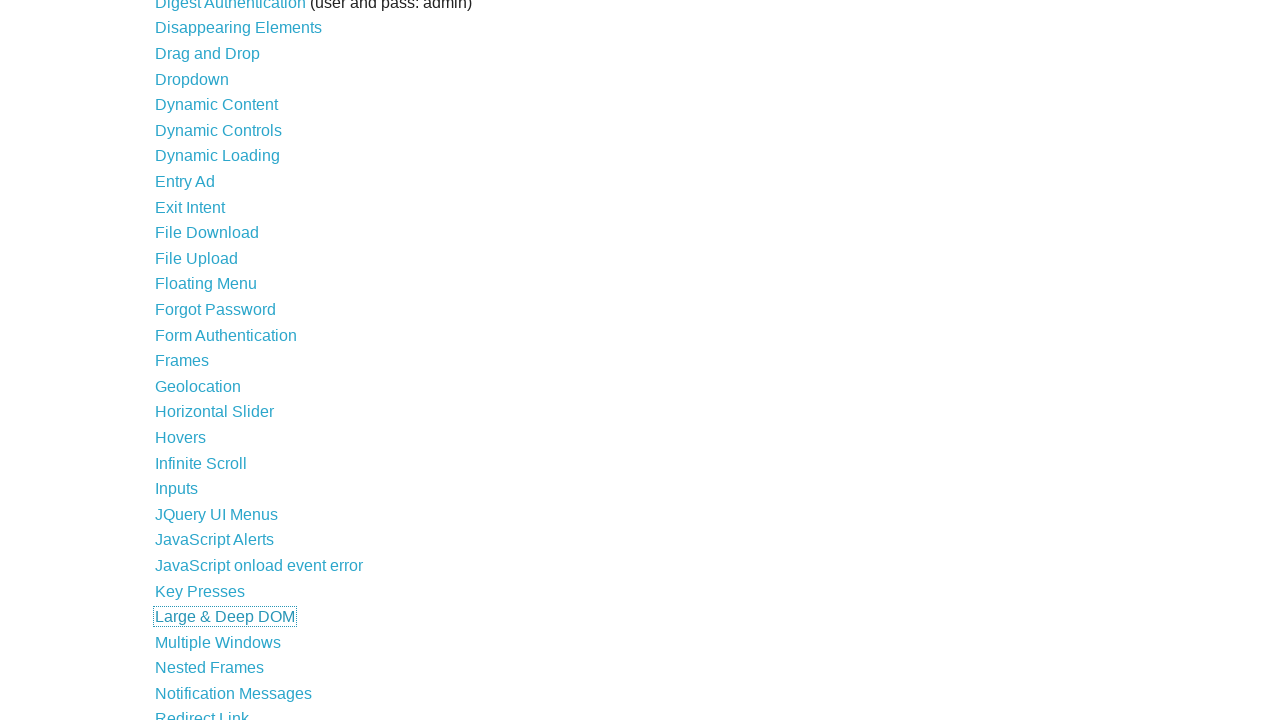

Retrieved currently focused element (iteration 33/46)
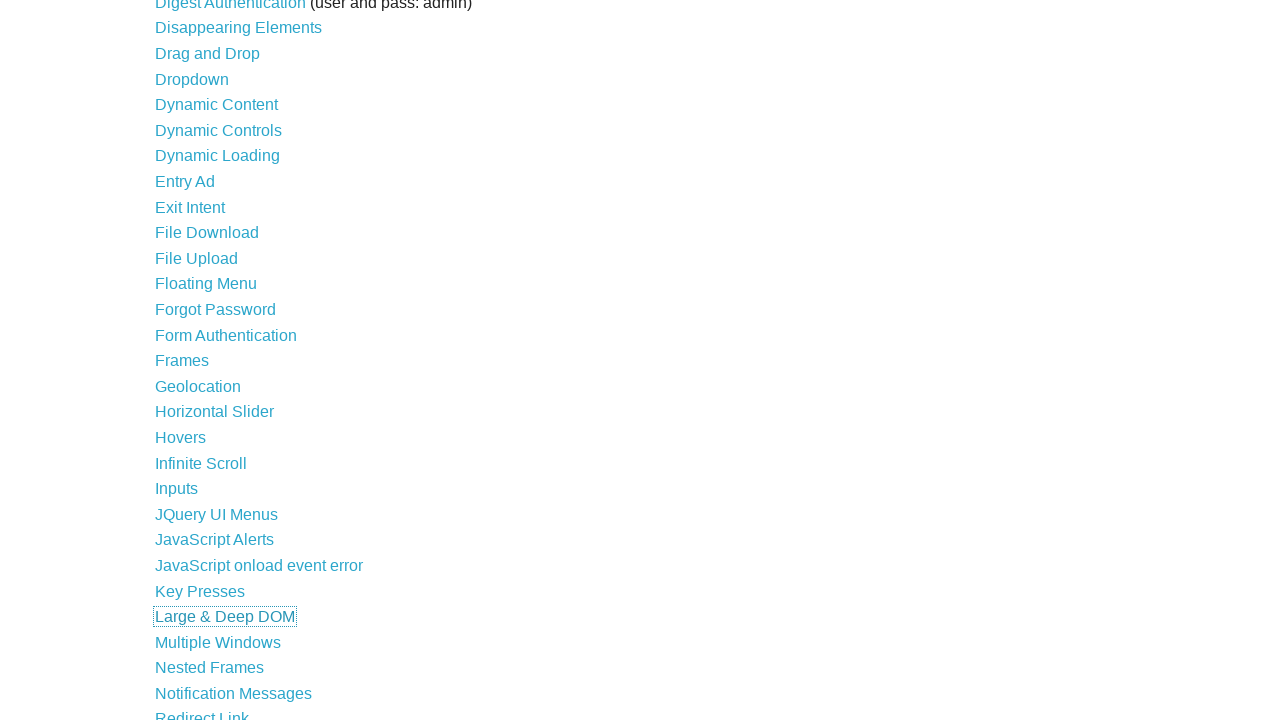

Pressed Tab to move focus to next element (iteration 34/46)
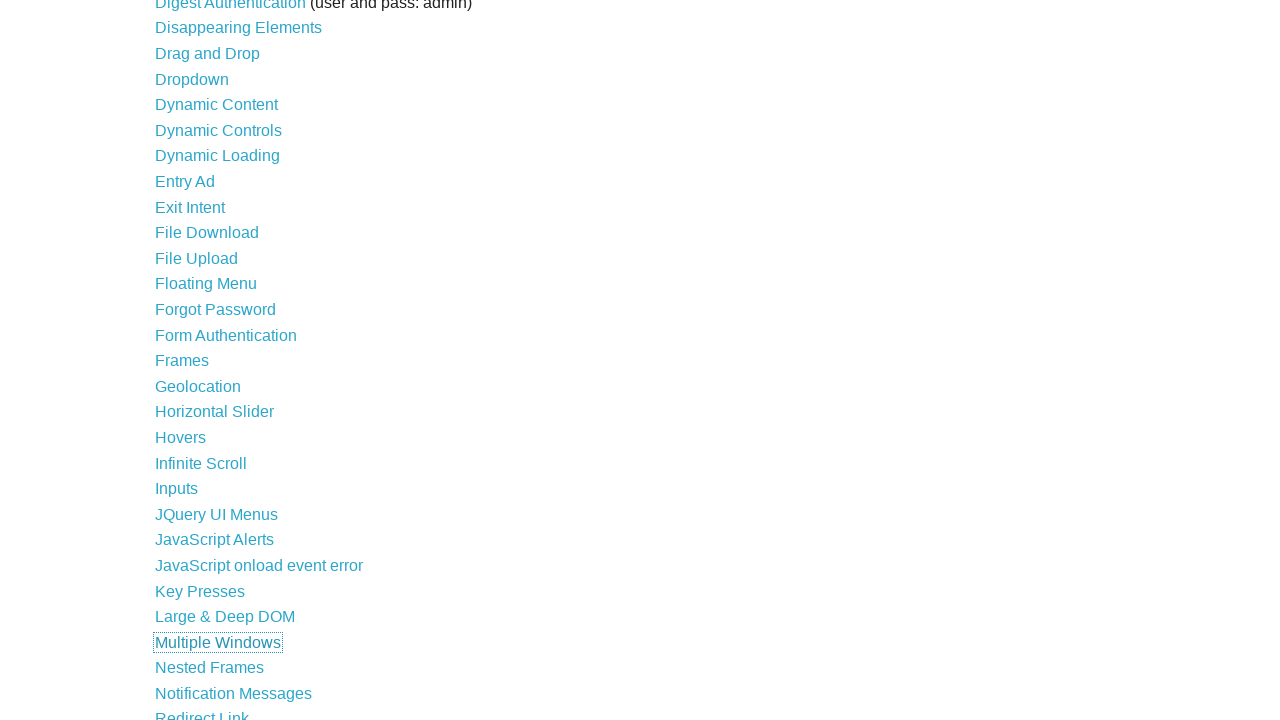

Retrieved currently focused element (iteration 34/46)
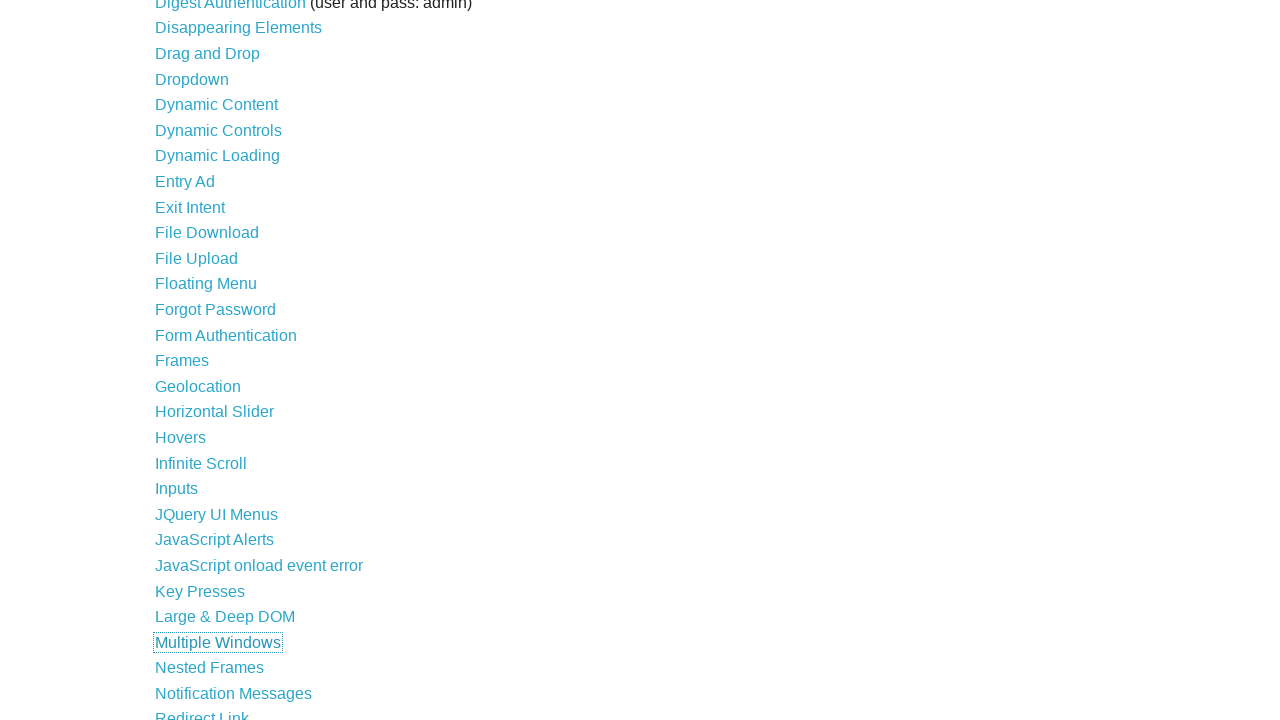

Pressed Tab to move focus to next element (iteration 35/46)
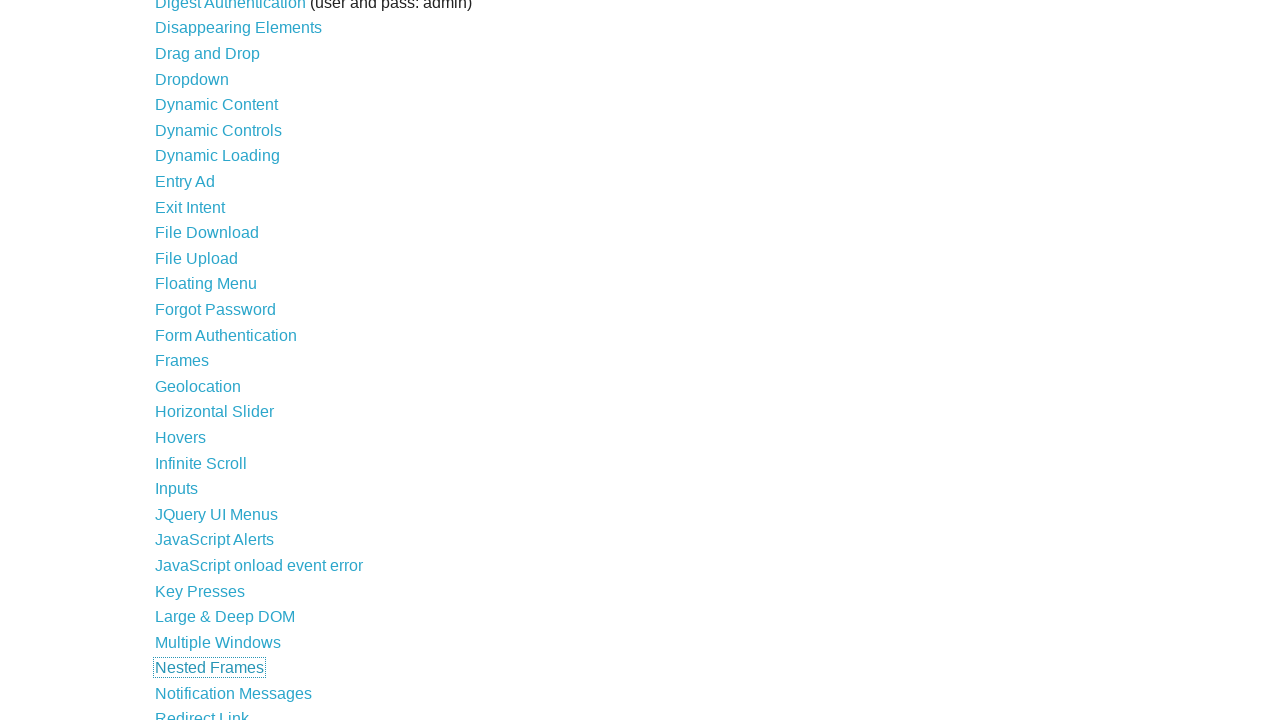

Retrieved currently focused element (iteration 35/46)
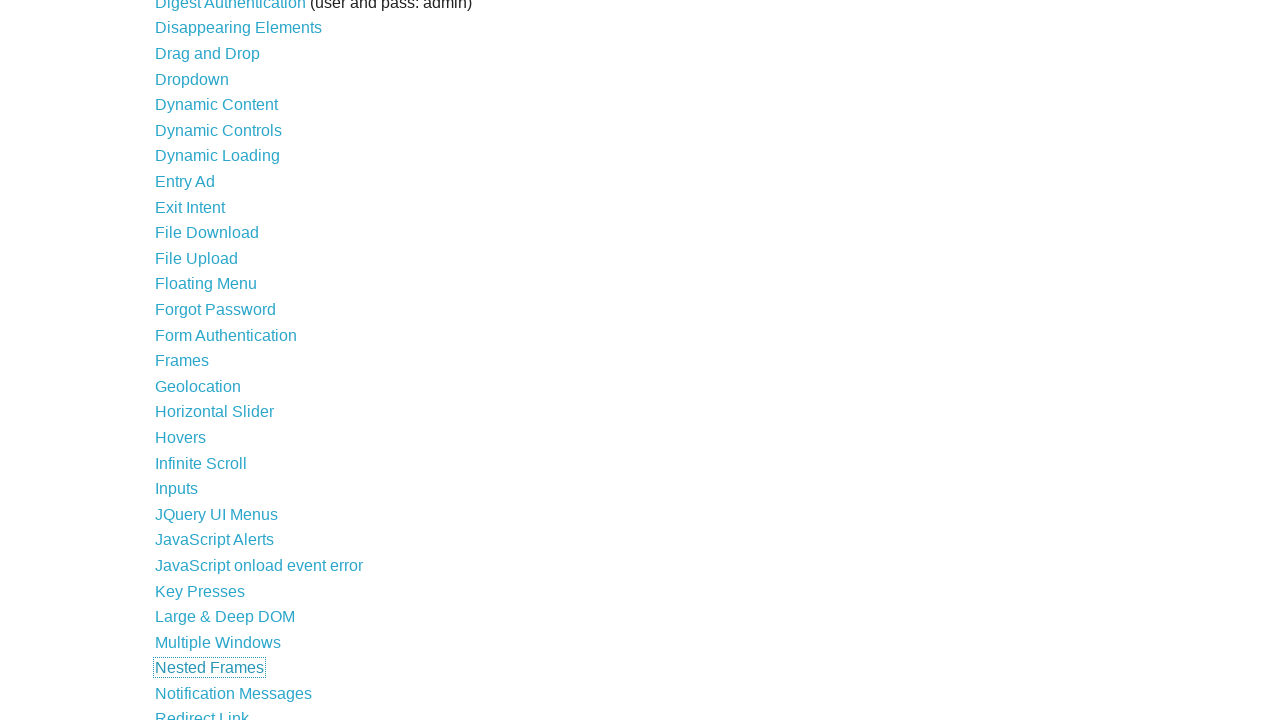

Pressed Tab to move focus to next element (iteration 36/46)
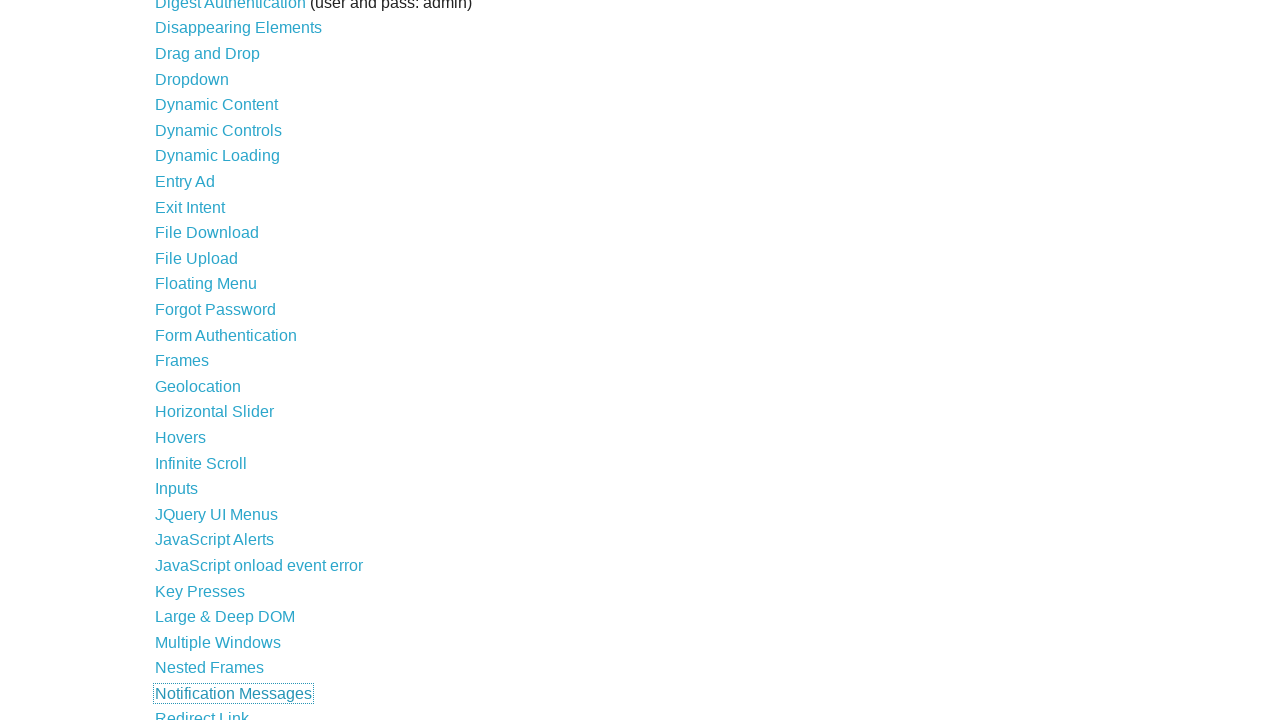

Retrieved currently focused element (iteration 36/46)
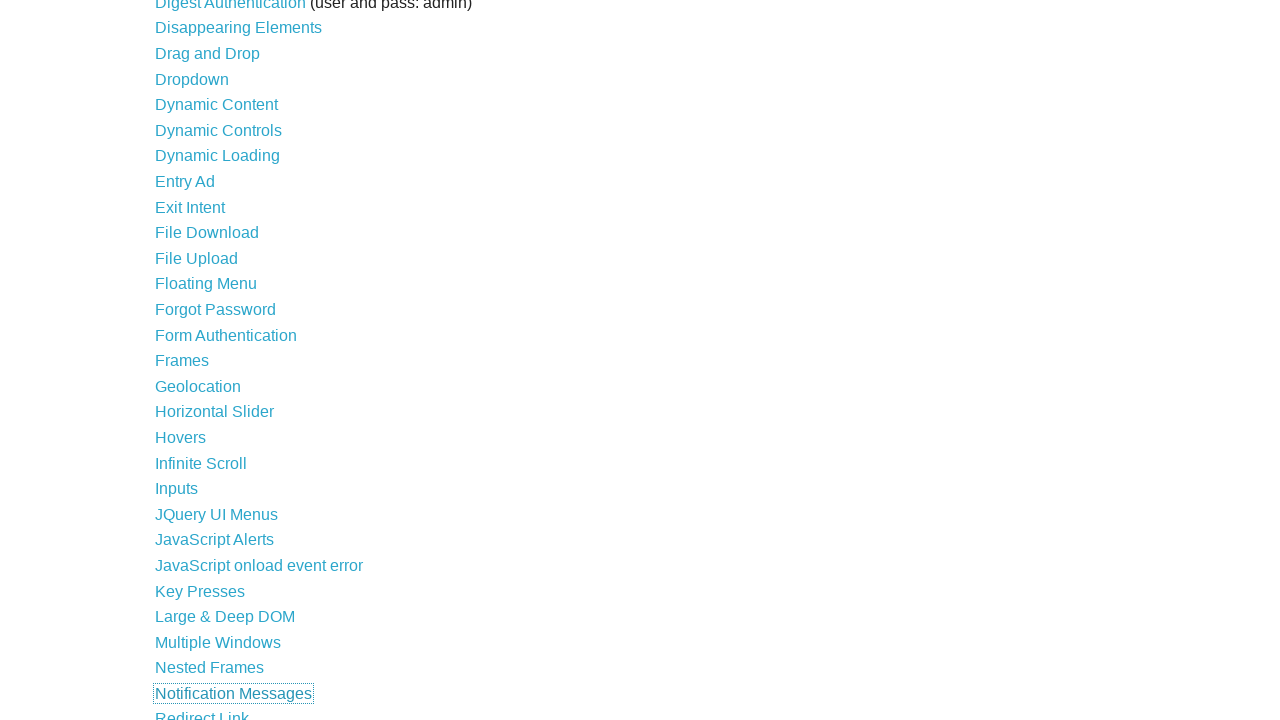

Pressed Tab to move focus to next element (iteration 37/46)
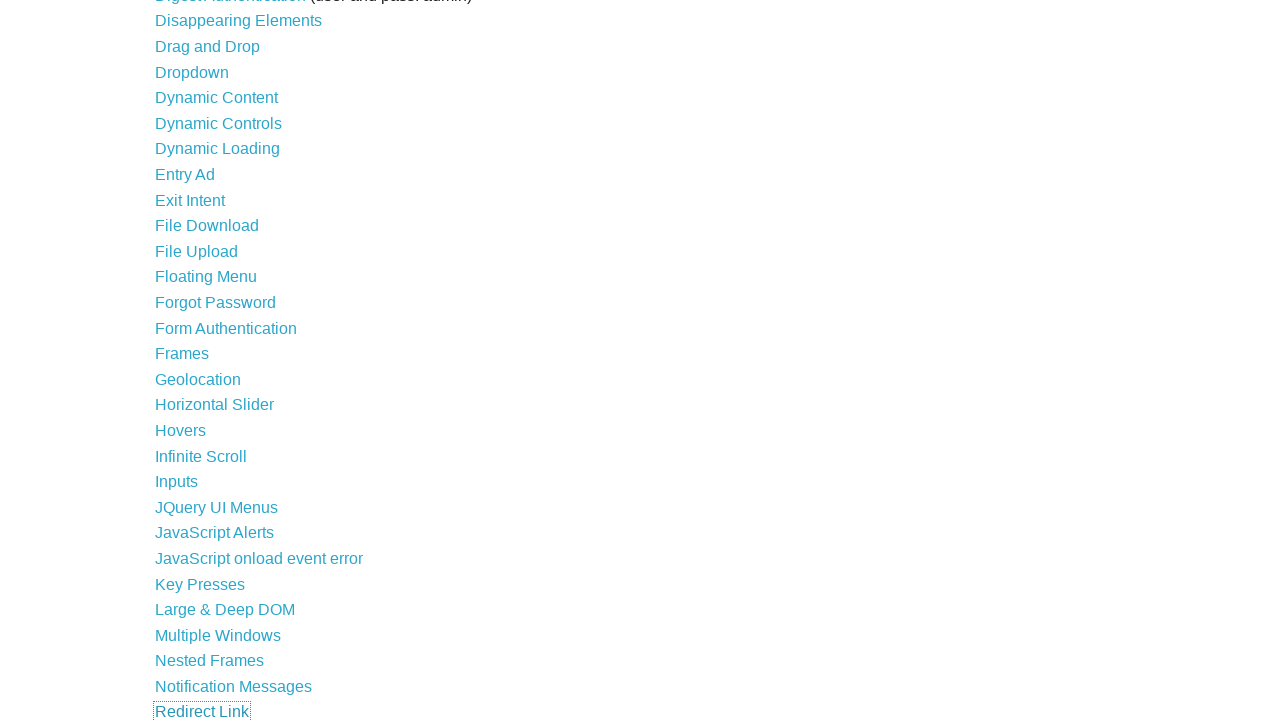

Retrieved currently focused element (iteration 37/46)
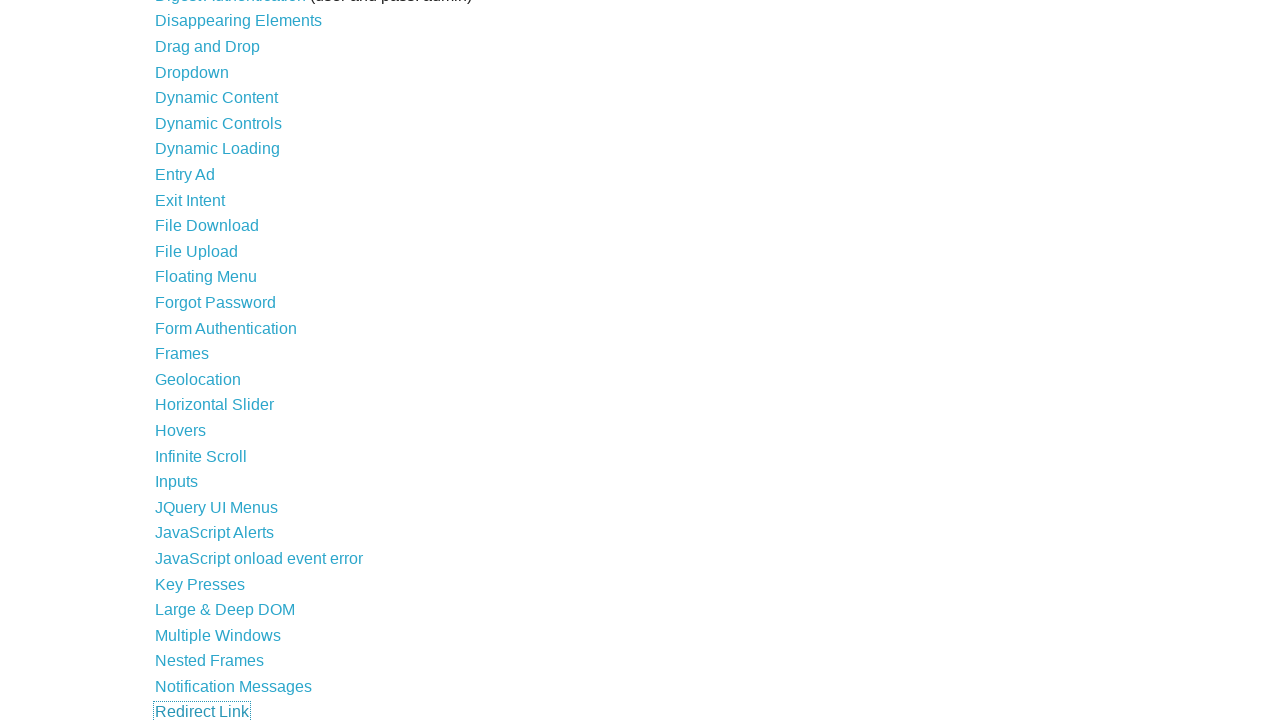

Pressed Tab to move focus to next element (iteration 38/46)
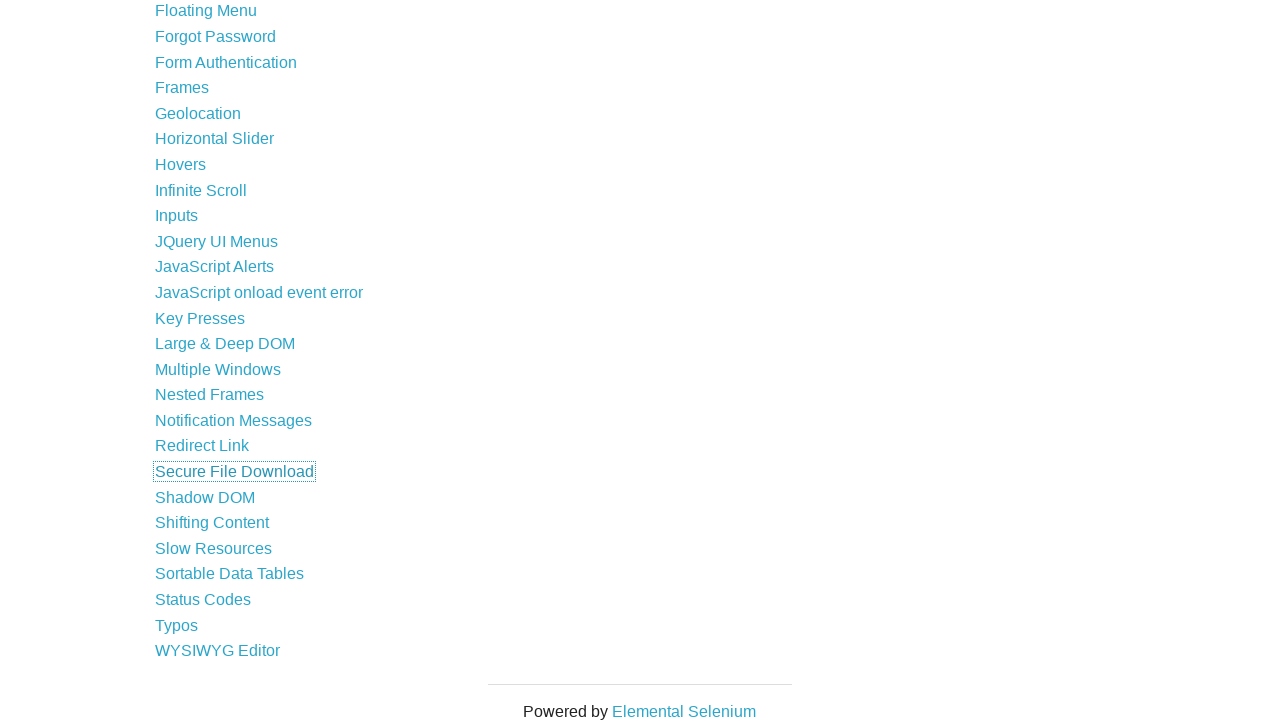

Retrieved currently focused element (iteration 38/46)
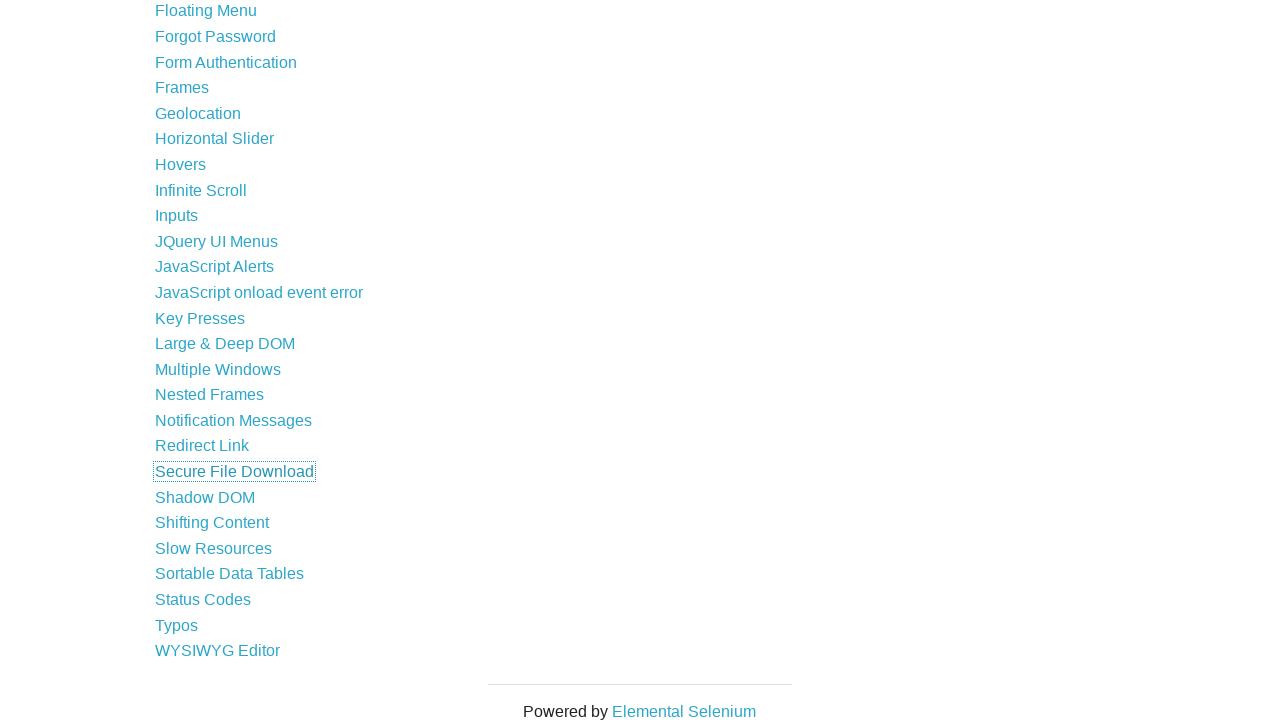

Pressed Tab to move focus to next element (iteration 39/46)
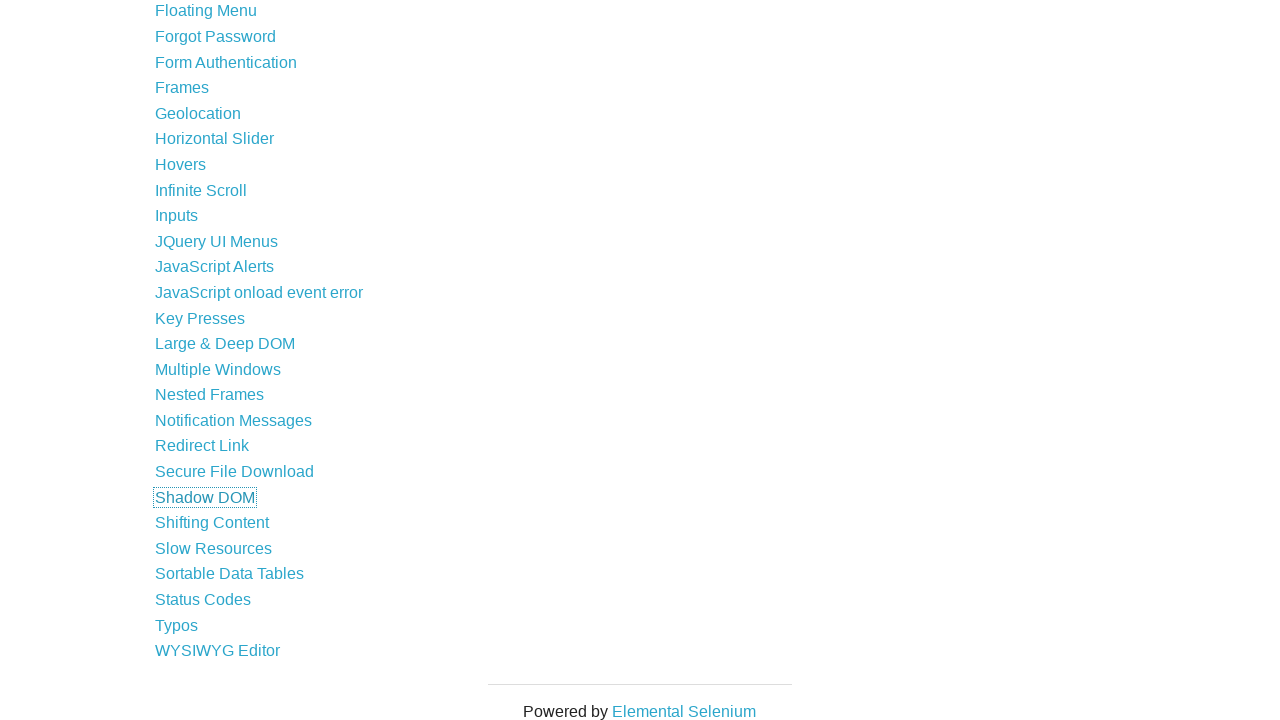

Retrieved currently focused element (iteration 39/46)
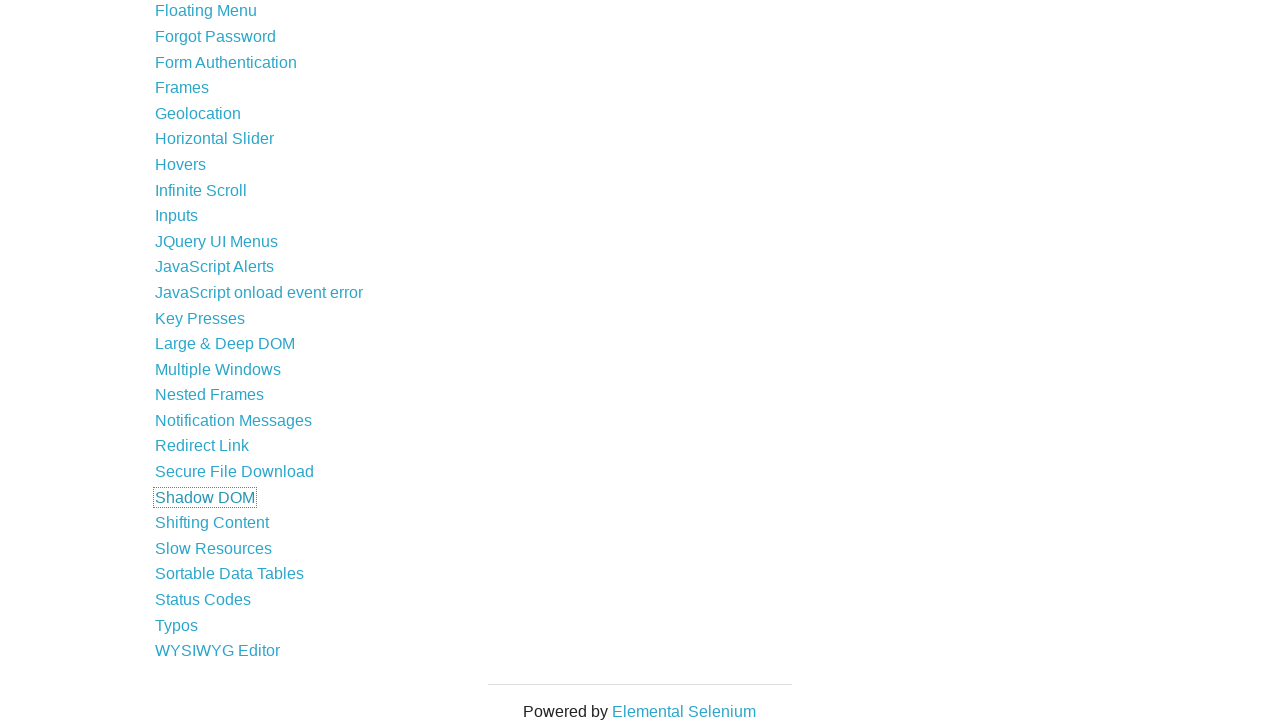

Pressed Tab to move focus to next element (iteration 40/46)
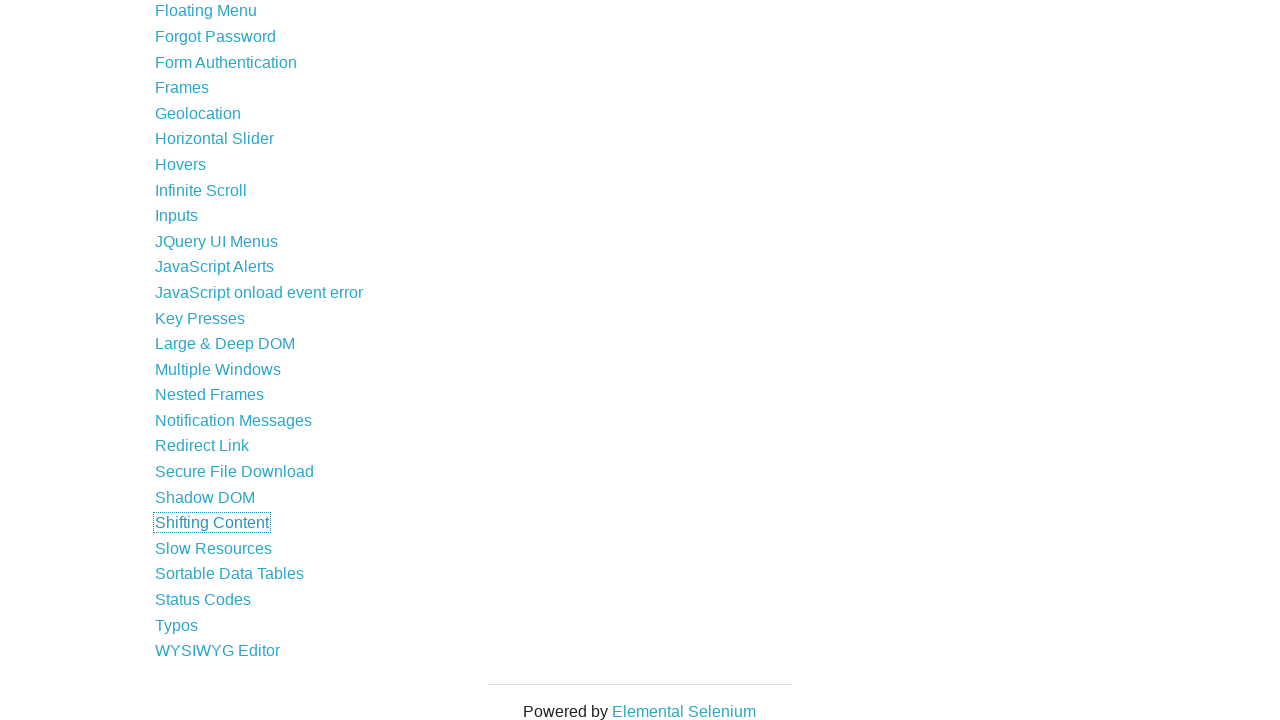

Retrieved currently focused element (iteration 40/46)
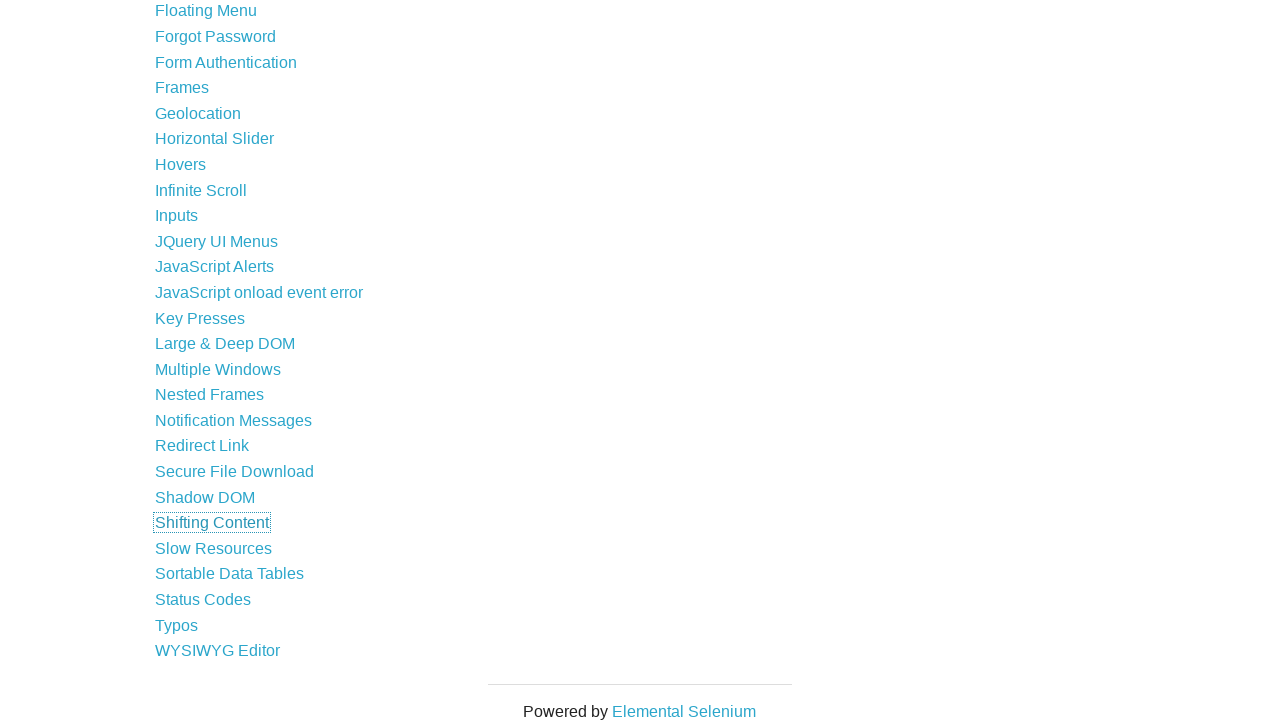

Pressed Tab to move focus to next element (iteration 41/46)
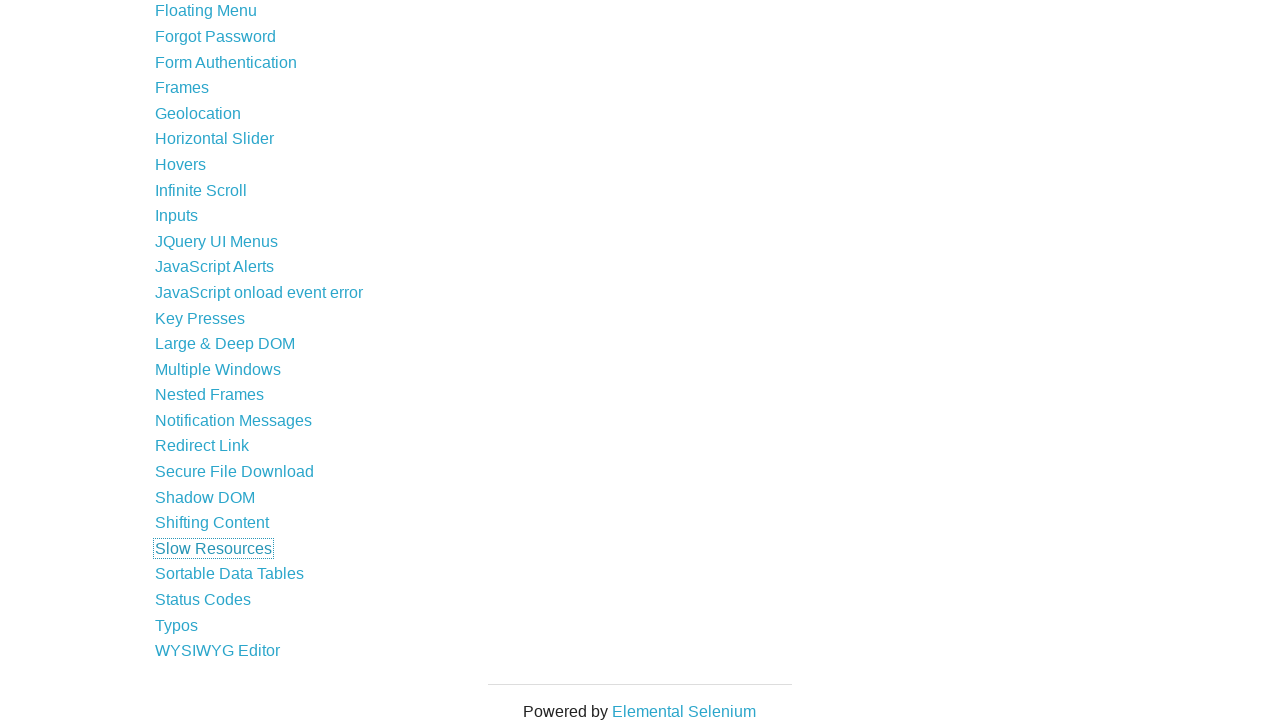

Retrieved currently focused element (iteration 41/46)
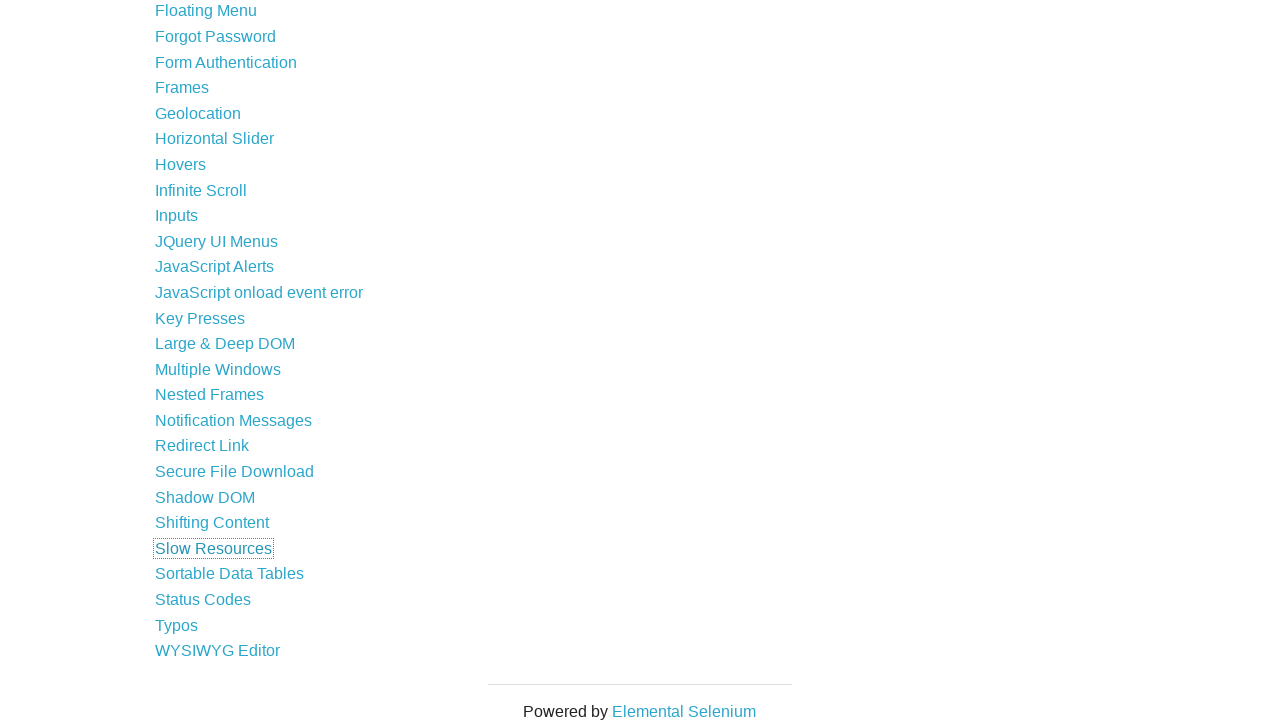

Pressed Tab to move focus to next element (iteration 42/46)
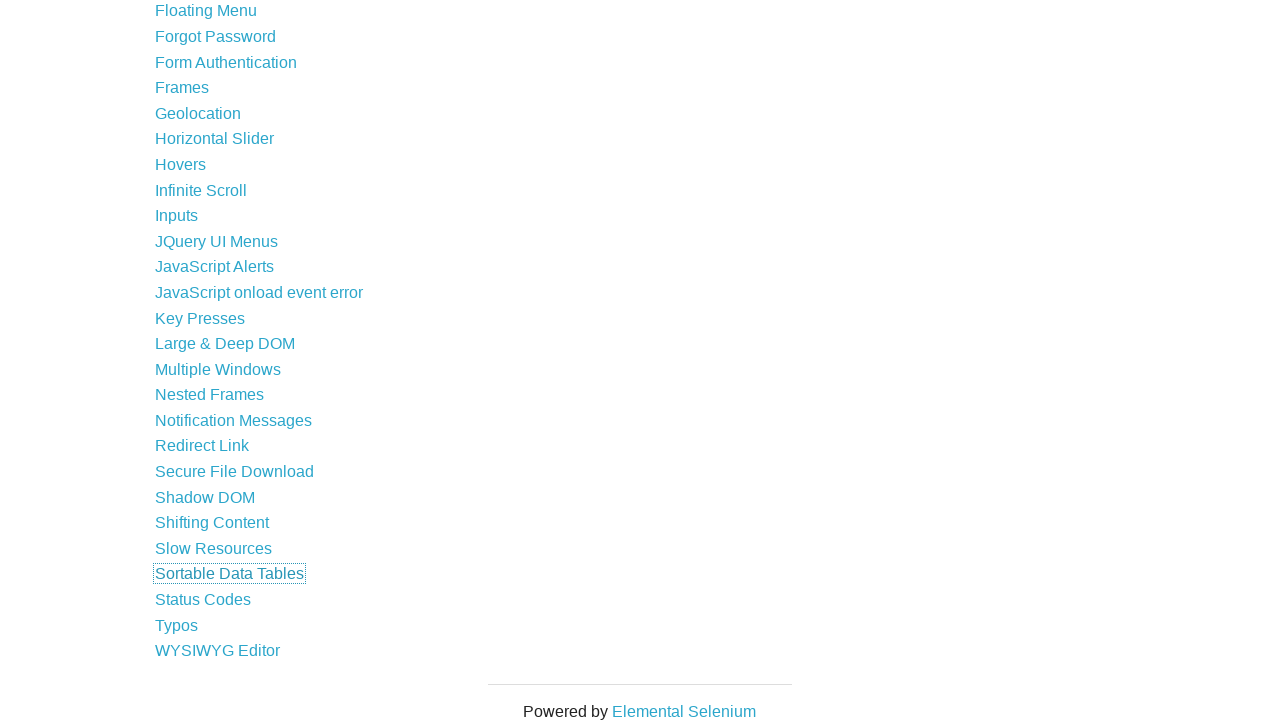

Retrieved currently focused element (iteration 42/46)
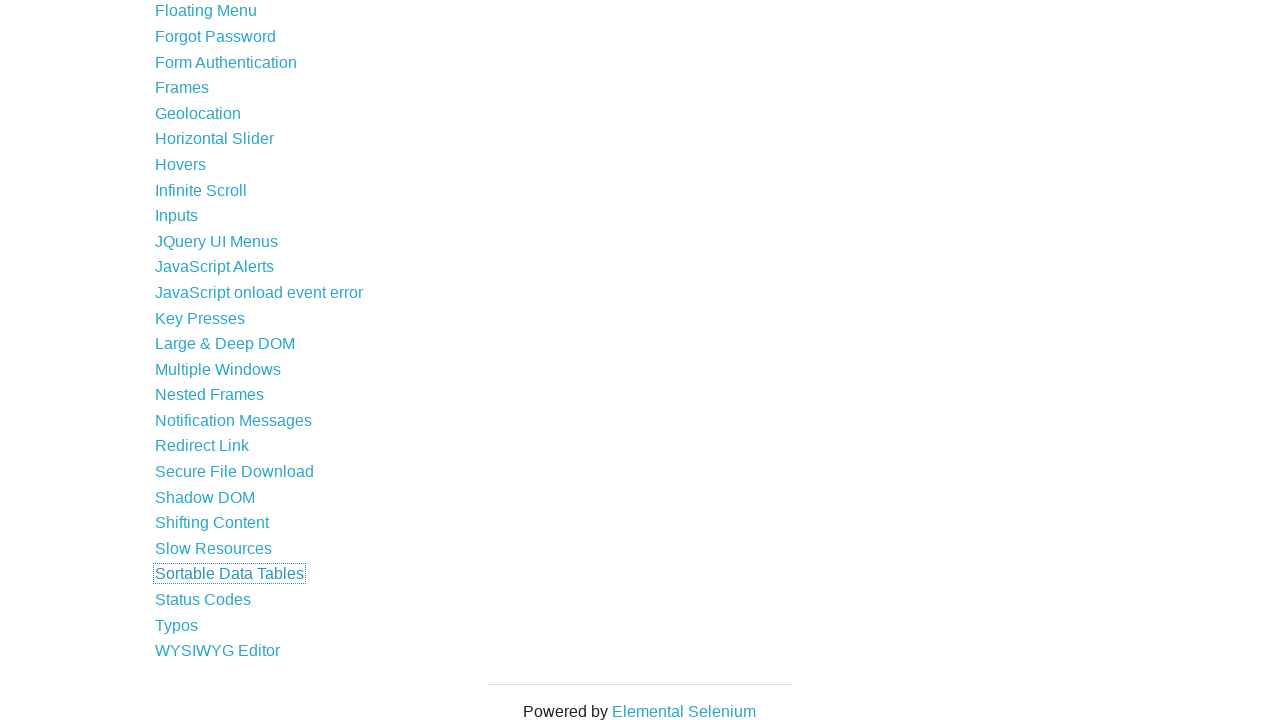

Pressed Tab to move focus to next element (iteration 43/46)
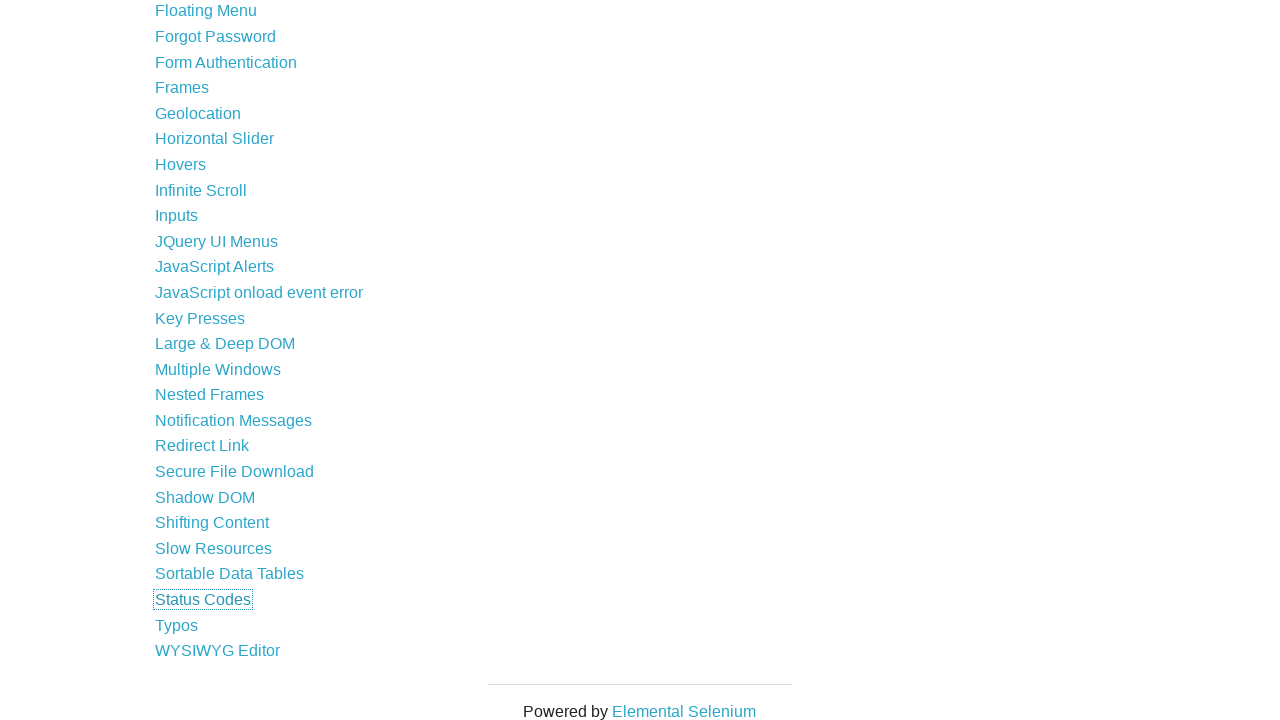

Retrieved currently focused element (iteration 43/46)
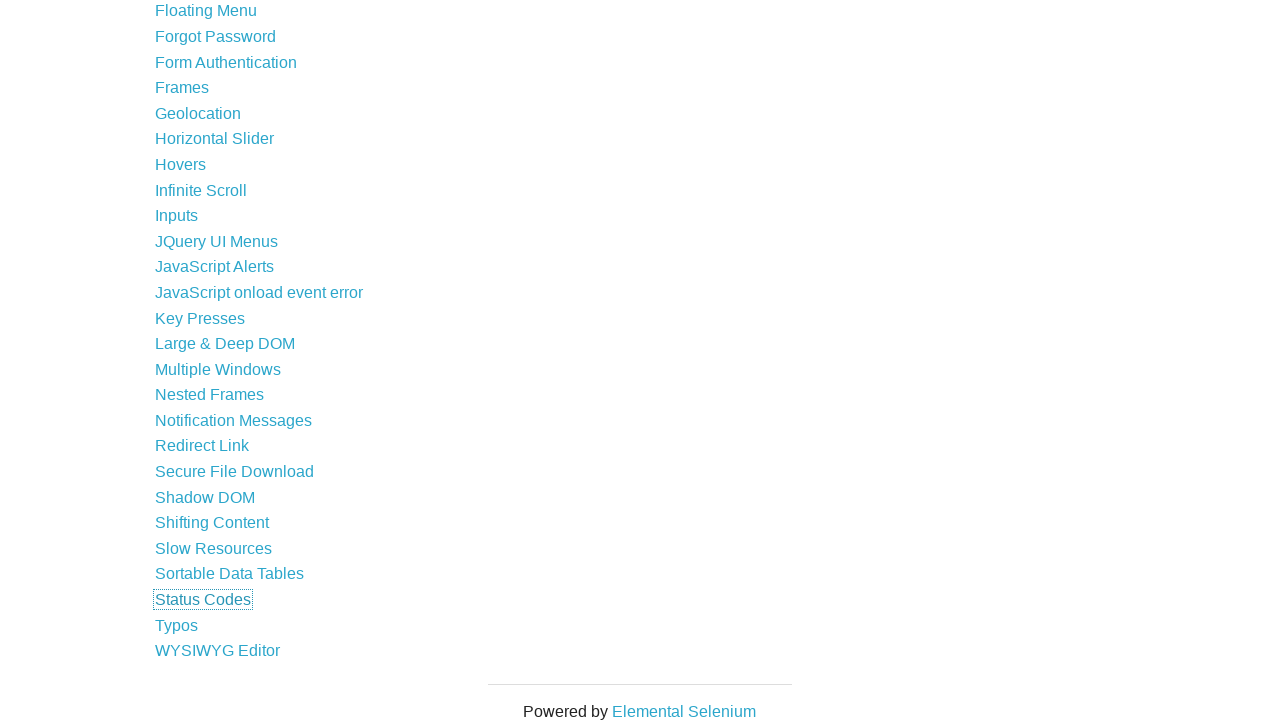

Pressed Tab to move focus to next element (iteration 44/46)
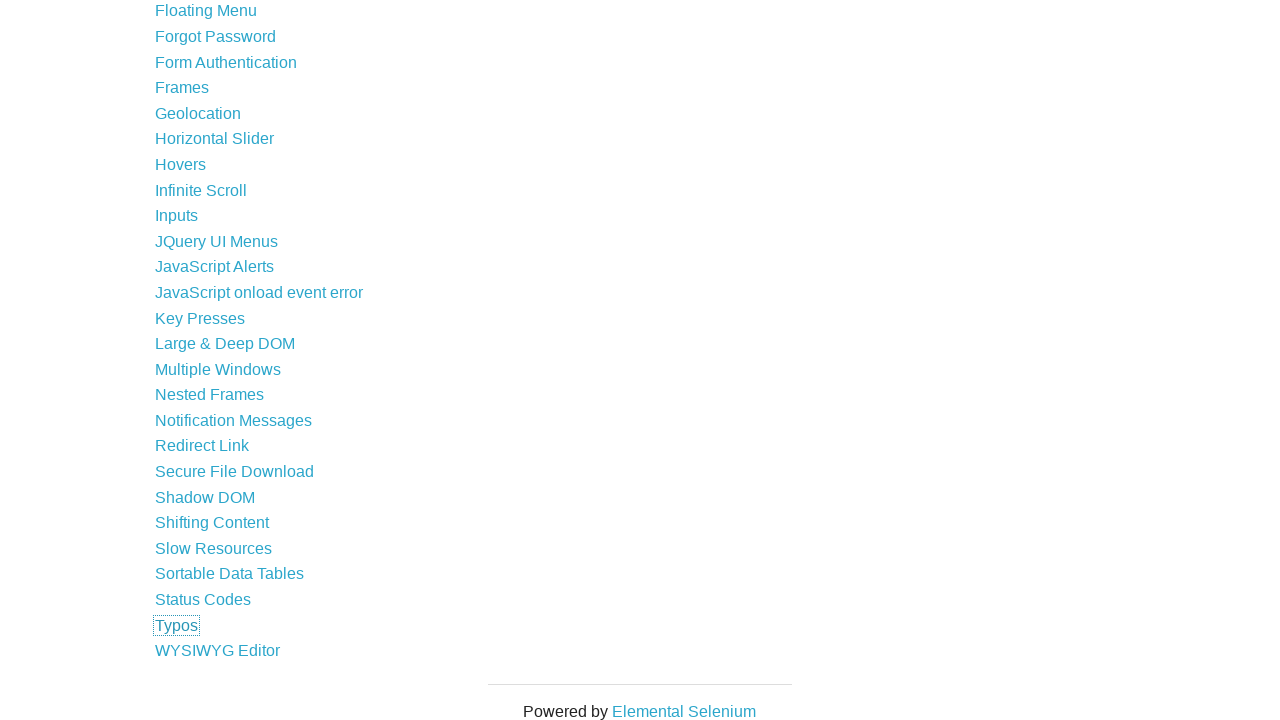

Retrieved currently focused element (iteration 44/46)
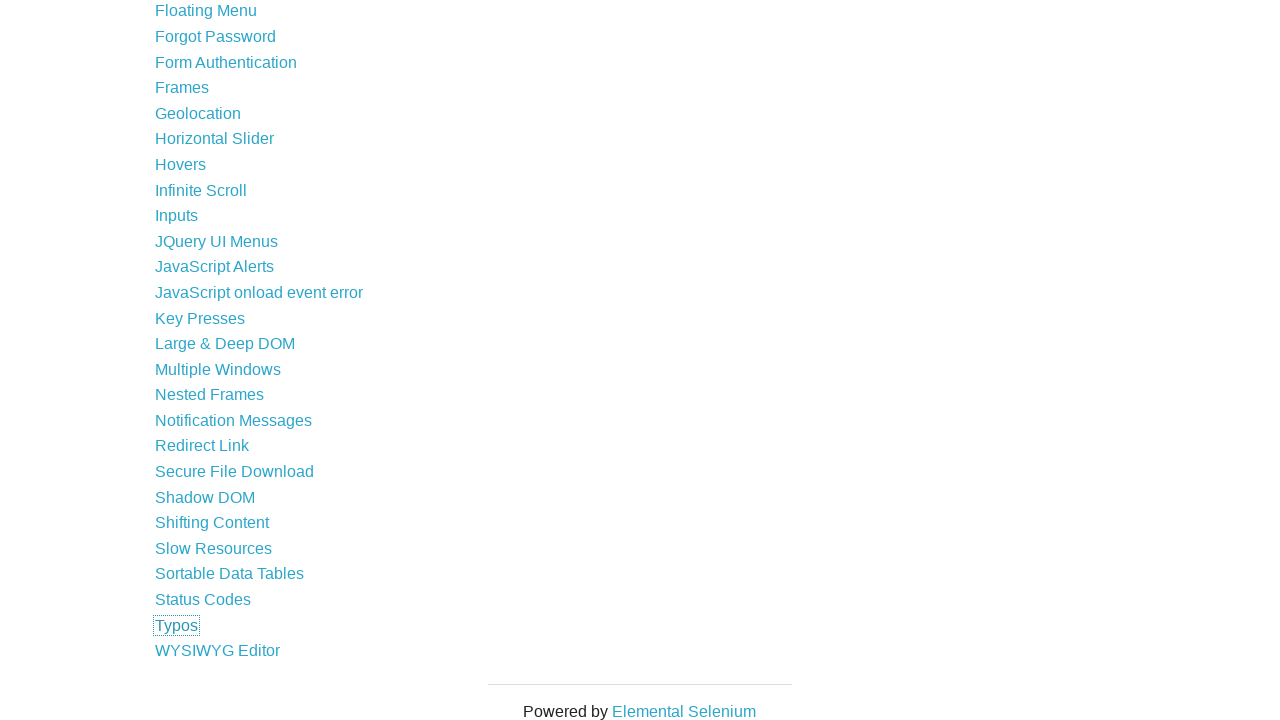

Pressed Tab to move focus to next element (iteration 45/46)
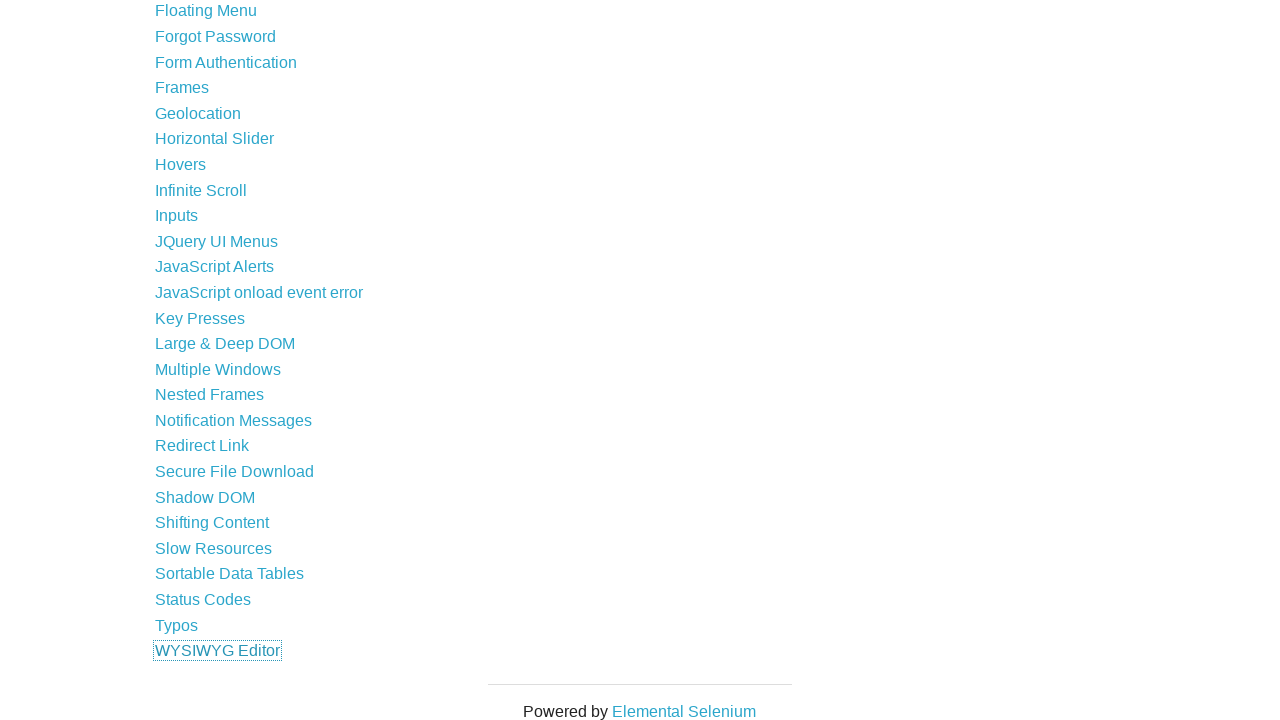

Retrieved currently focused element (iteration 45/46)
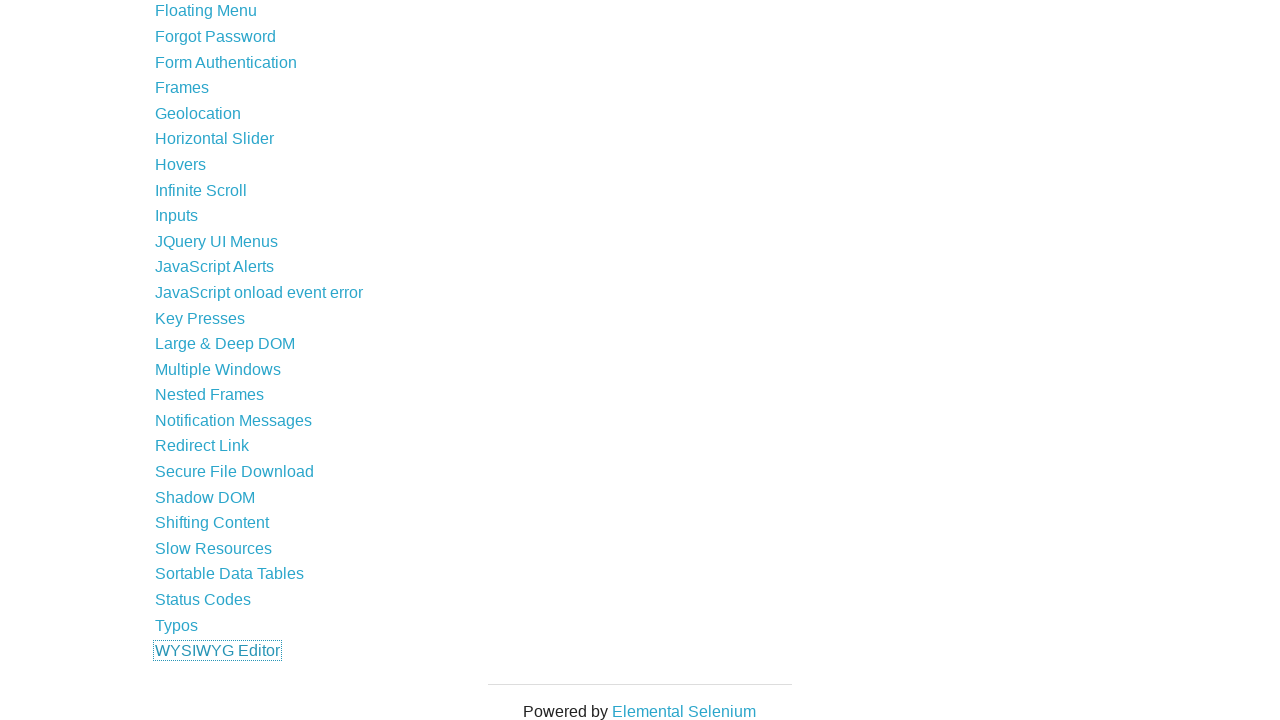

Pressed Tab to move focus to next element (iteration 46/46)
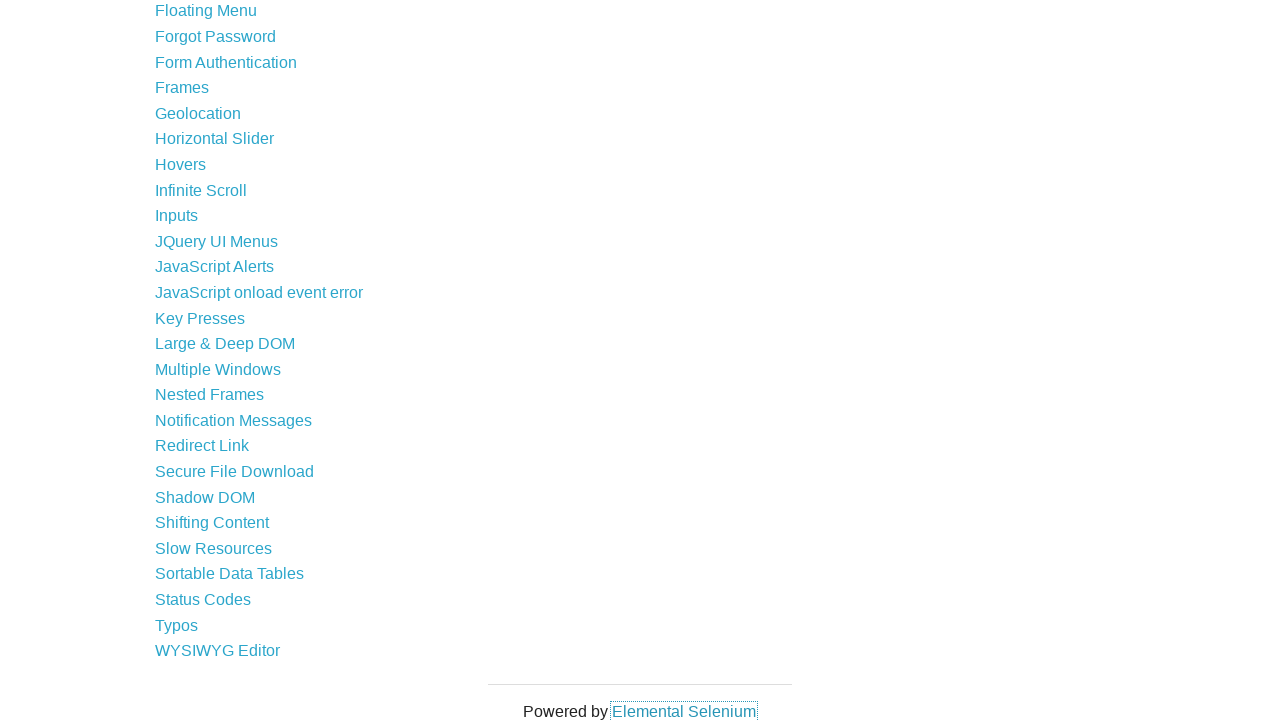

Retrieved currently focused element (iteration 46/46)
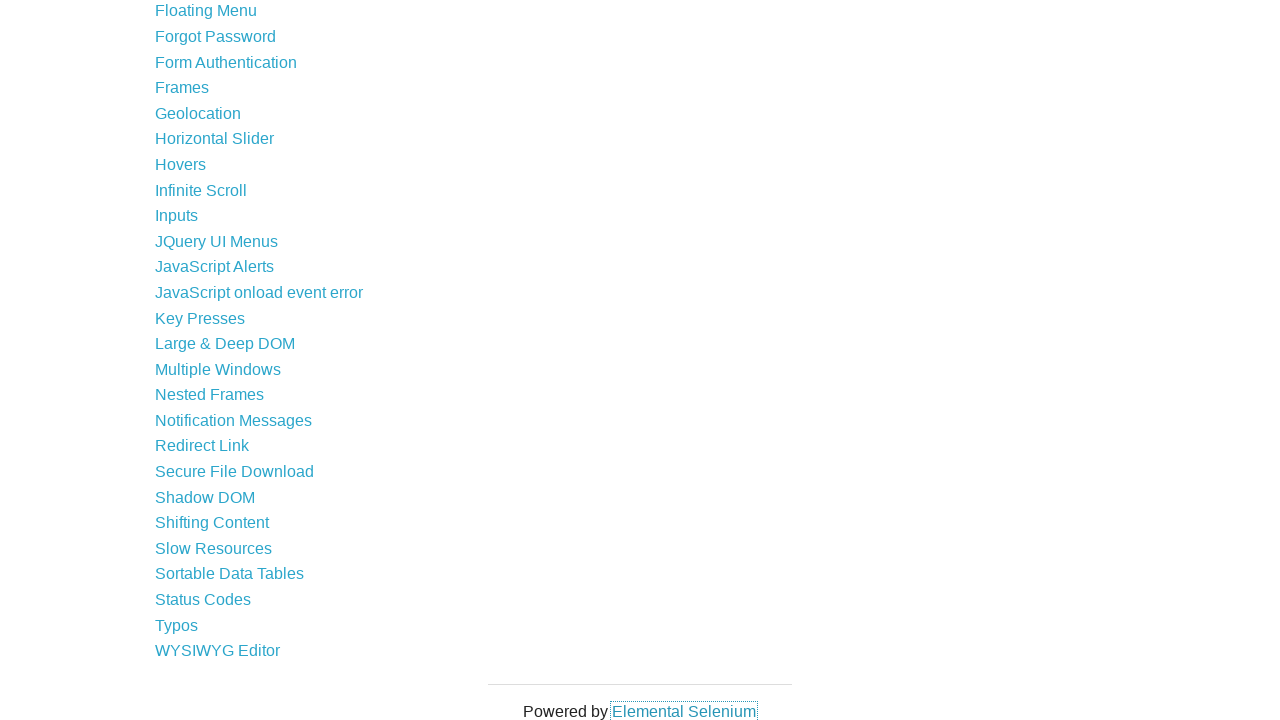

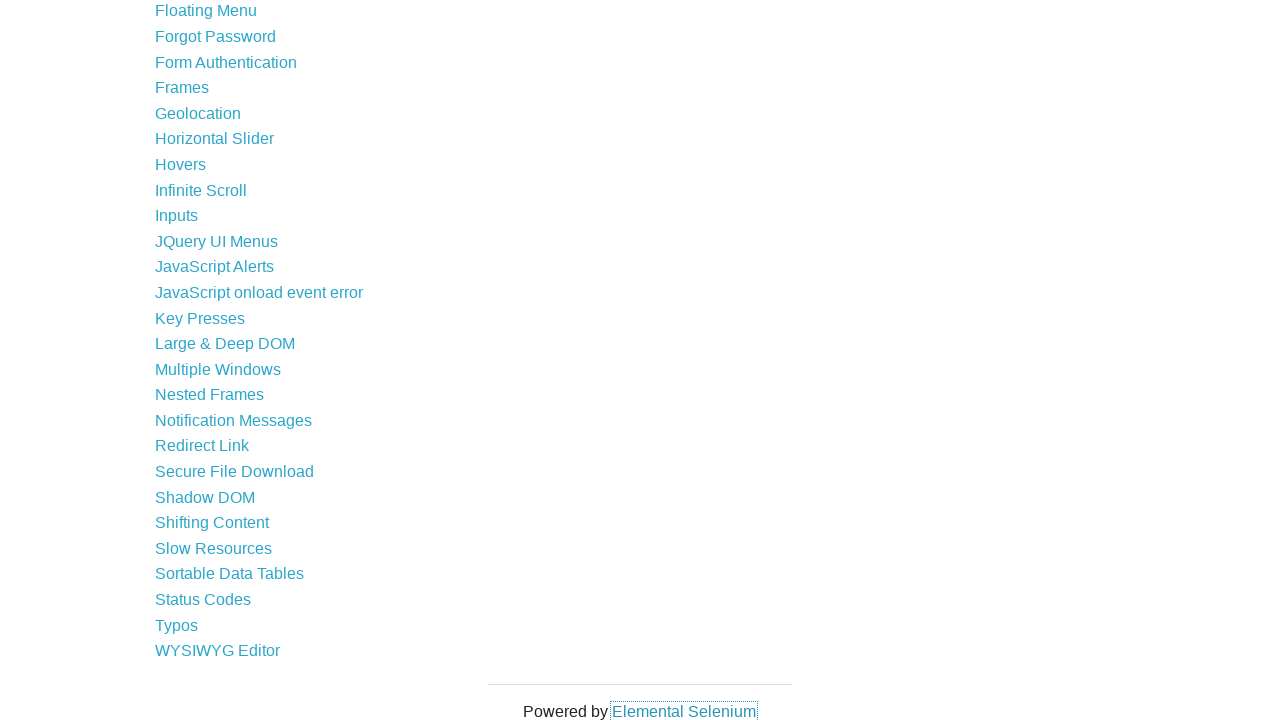